Tests e-commerce functionality on demoblaze.com by navigating through product categories (Phones, Laptops, Monitors), selecting products from each category, adding them to cart, and verifying the cart functionality.

Starting URL: https://www.demoblaze.com/

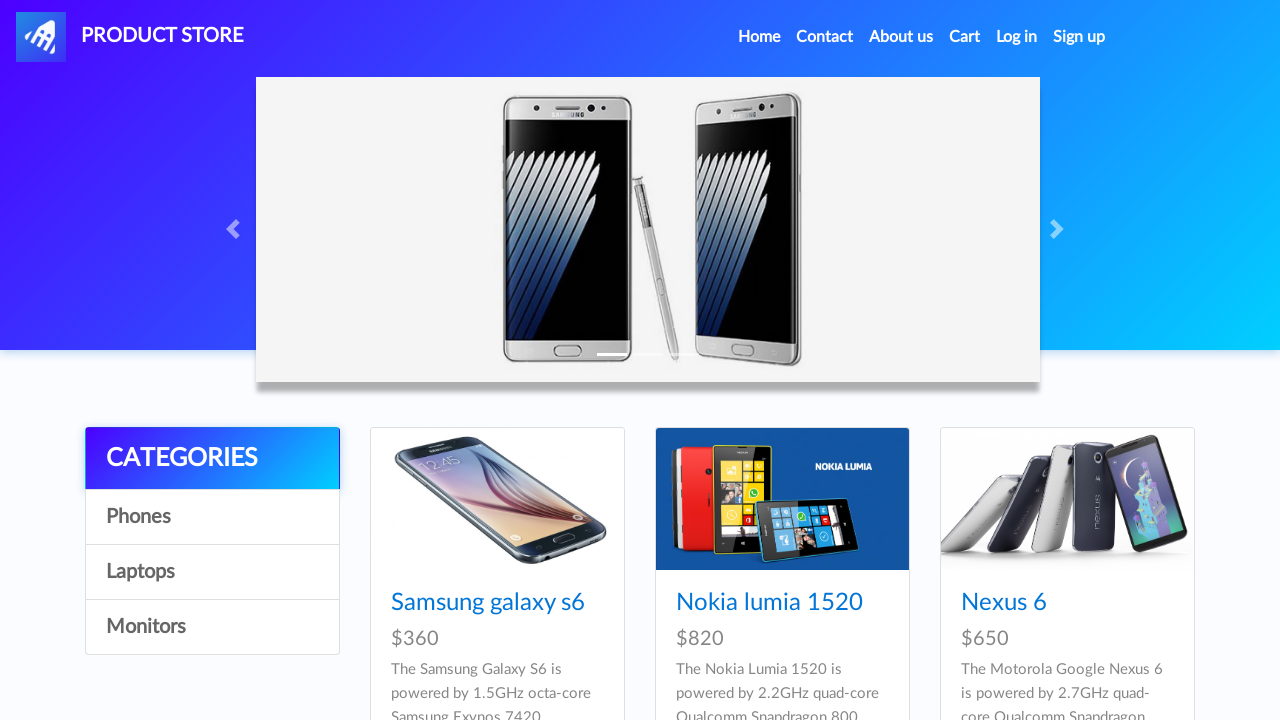

Clicked on Phones category at (212, 517) on //a[contains(@onclick, "byCat") and contains(text(), "Phones")]
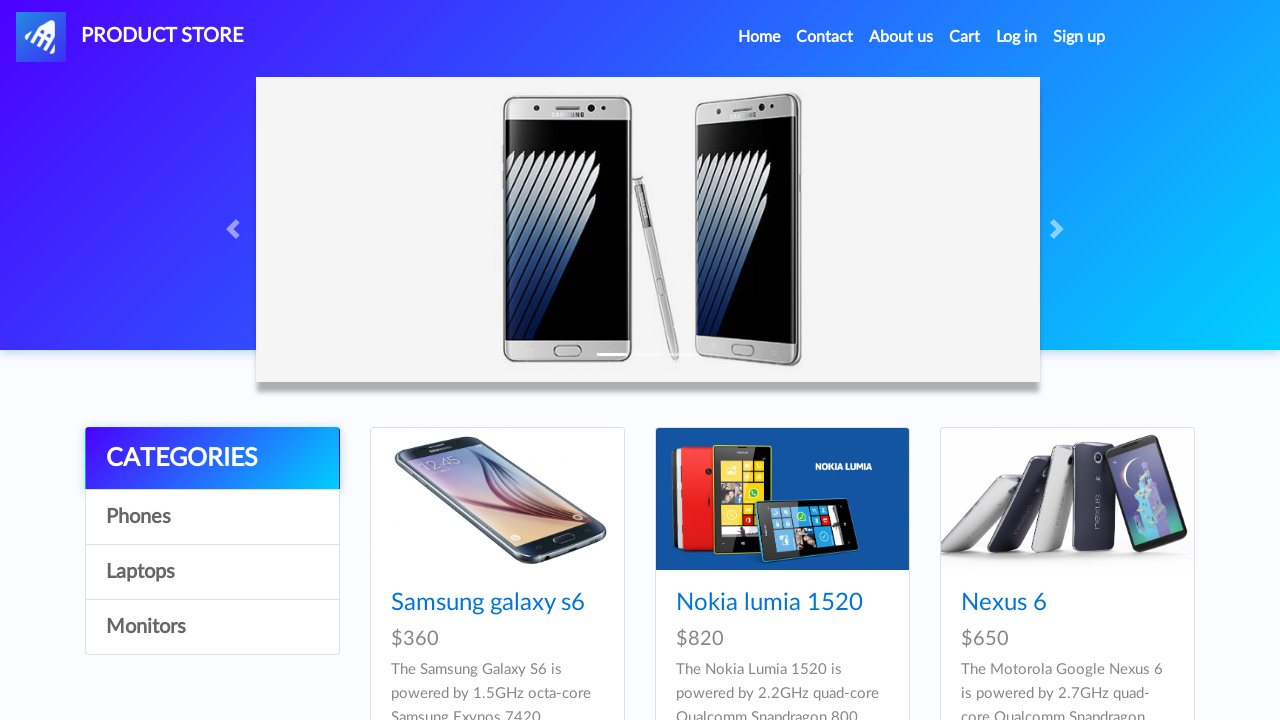

Waited for Phones category to load
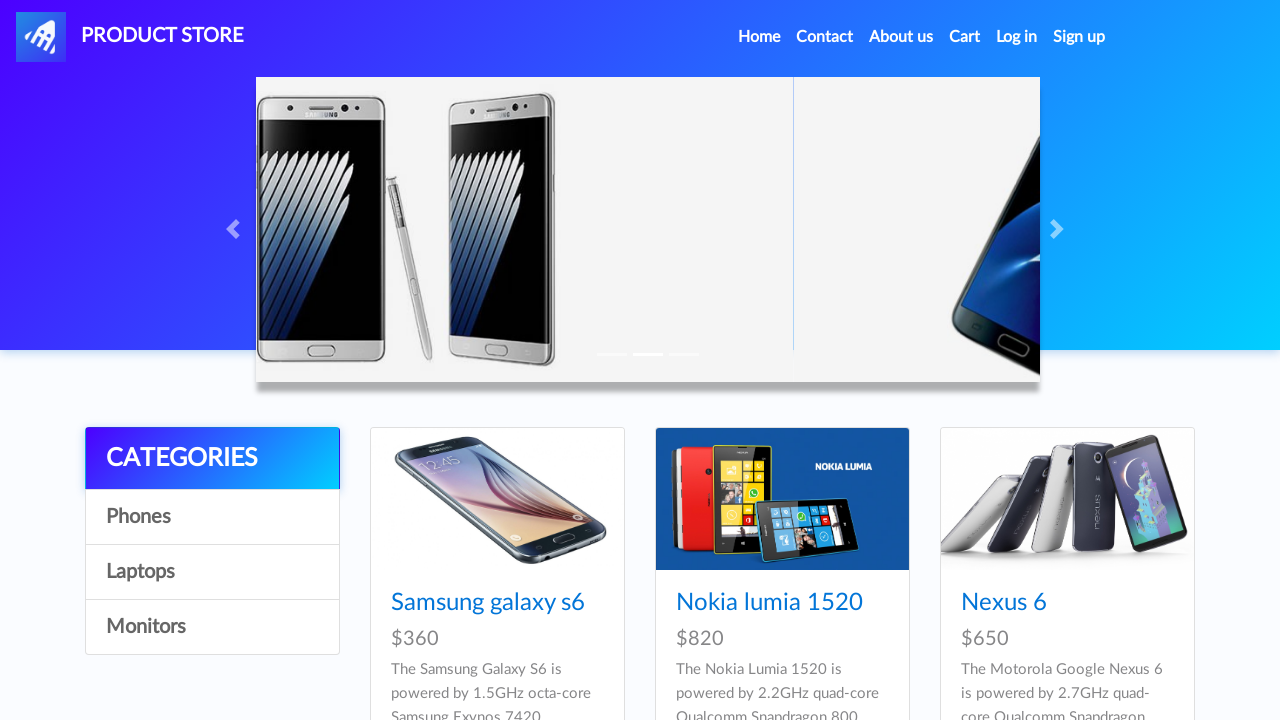

Product 3 from Phones category is visible
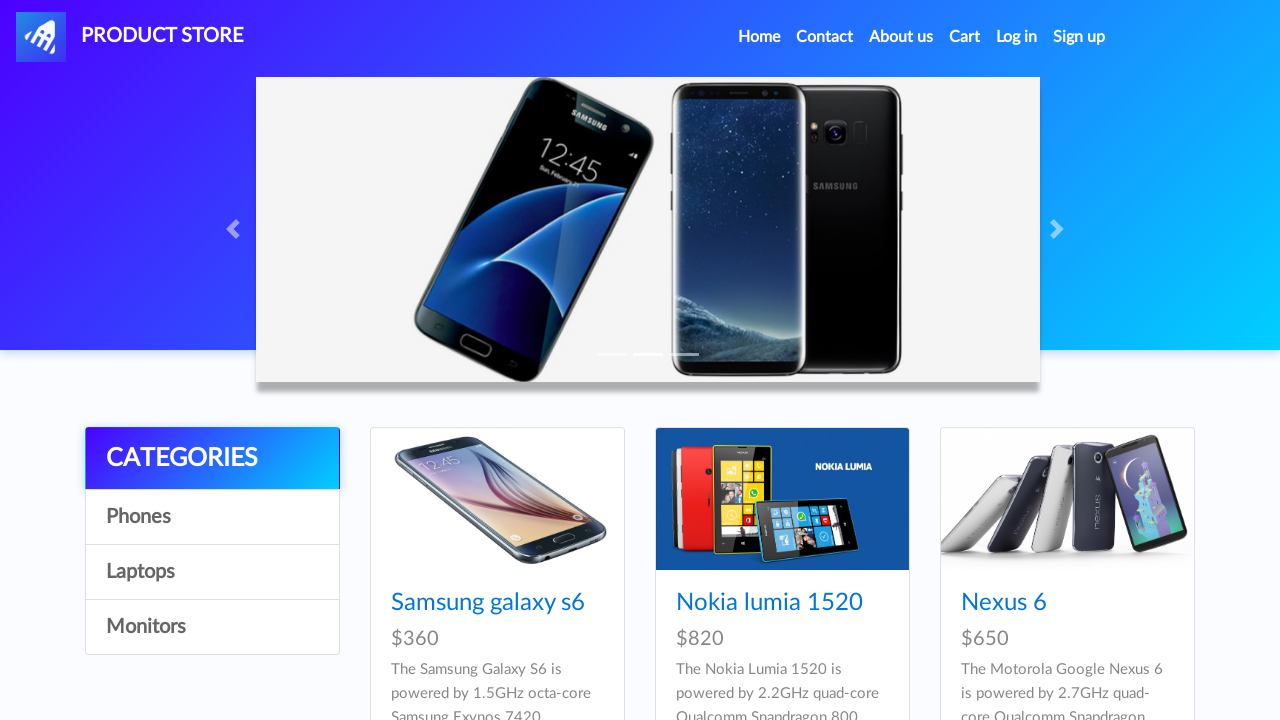

Clicked on product 3 from Phones category at (1067, 499) on //a[@href="prod.html?idp_=3"]
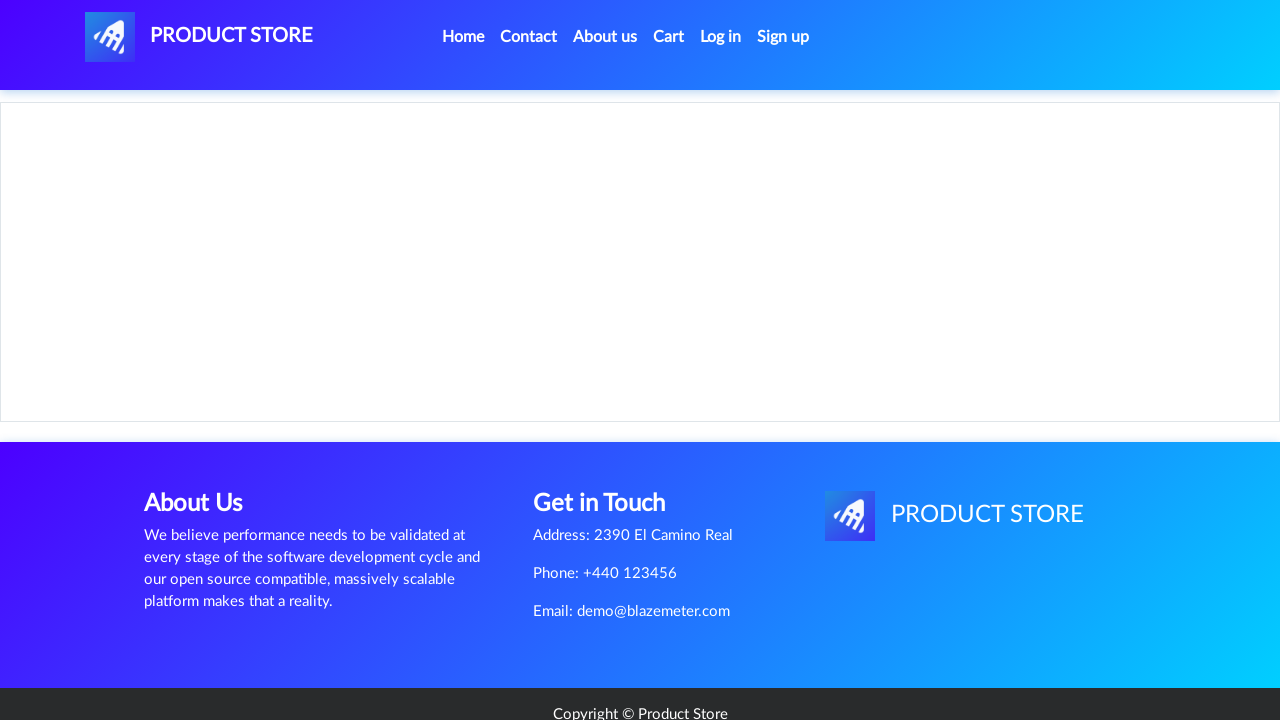

Waited for product page to load
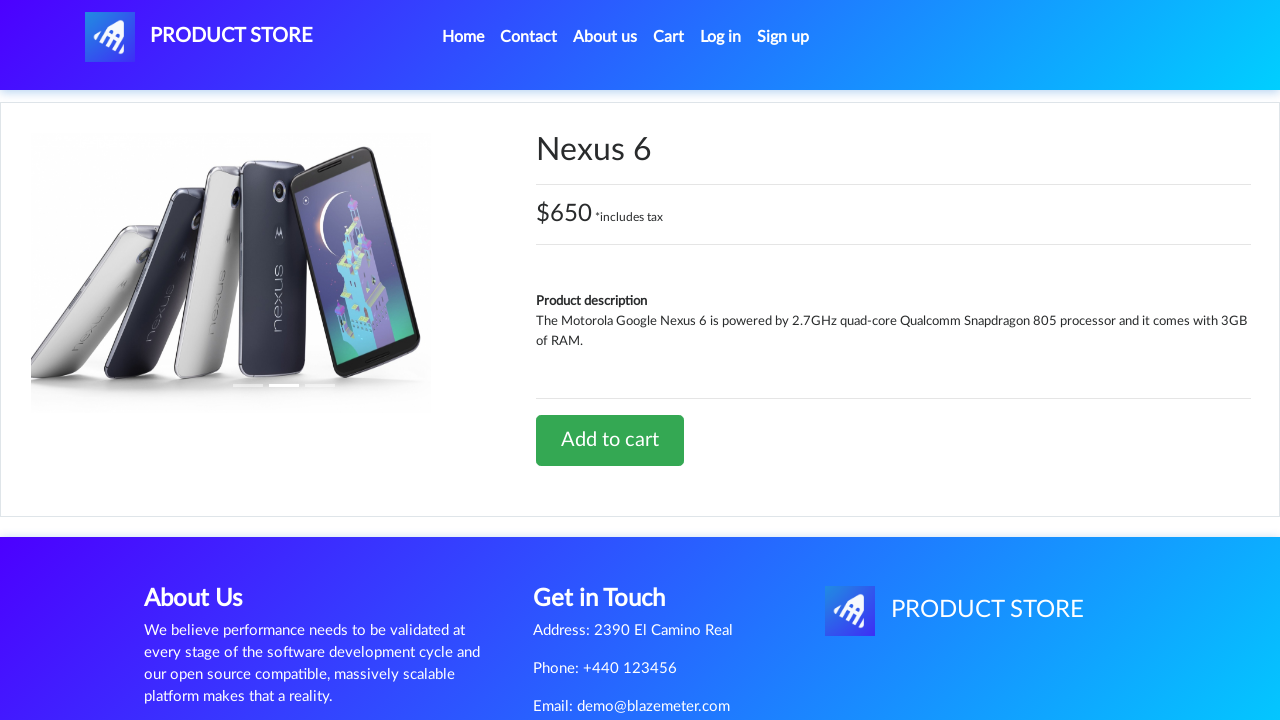

Add to cart button is visible
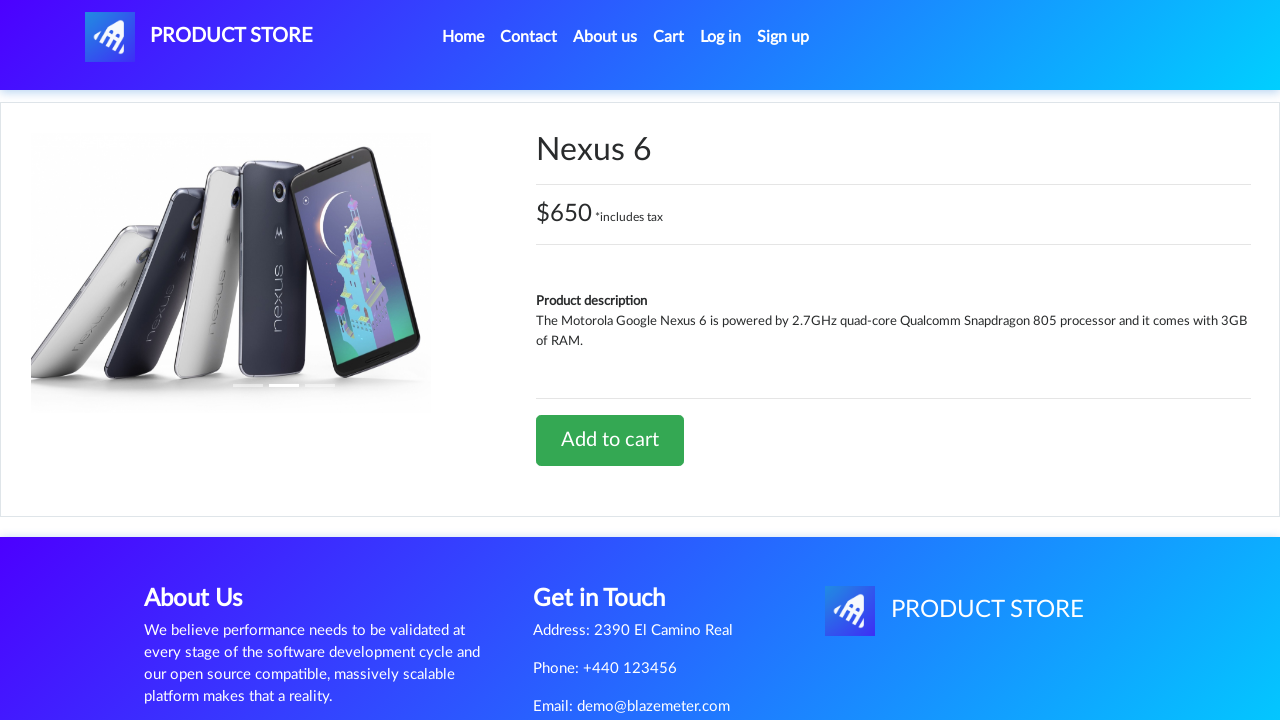

Clicked Add to cart button for product 3 at (610, 440) on xpath=//a[@class="btn btn-success btn-lg"]
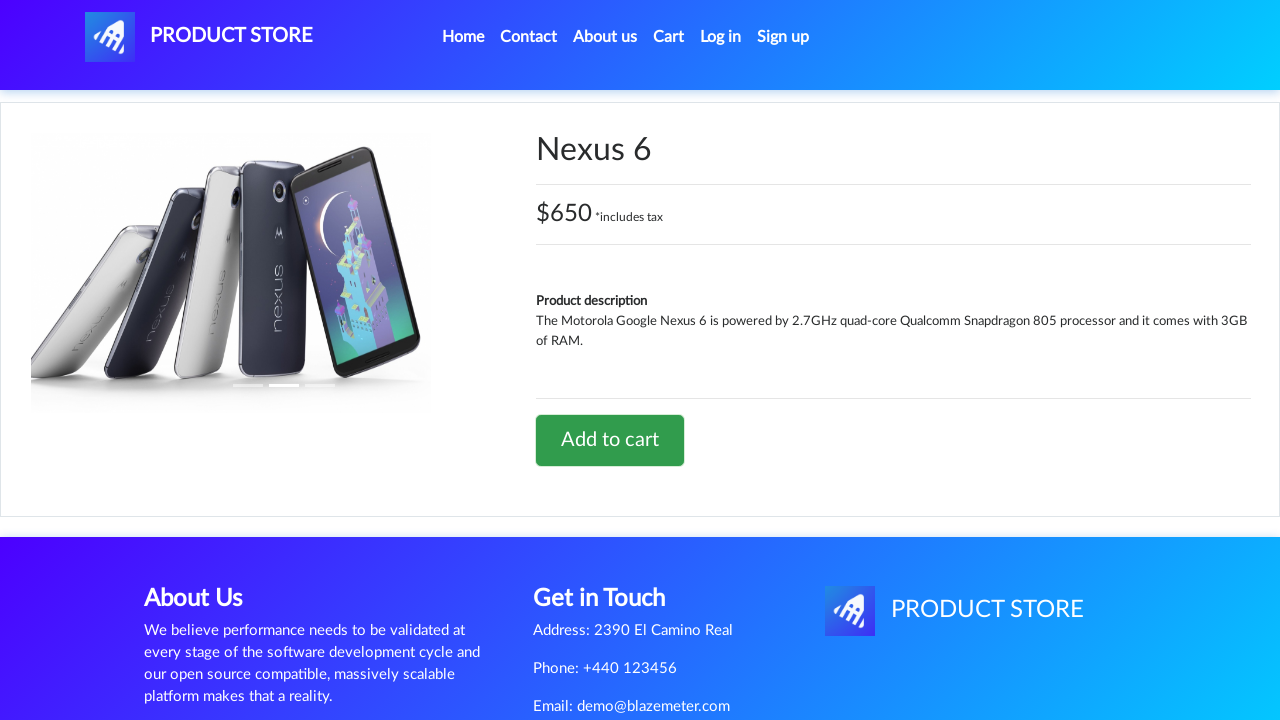

Waited for cart action to complete
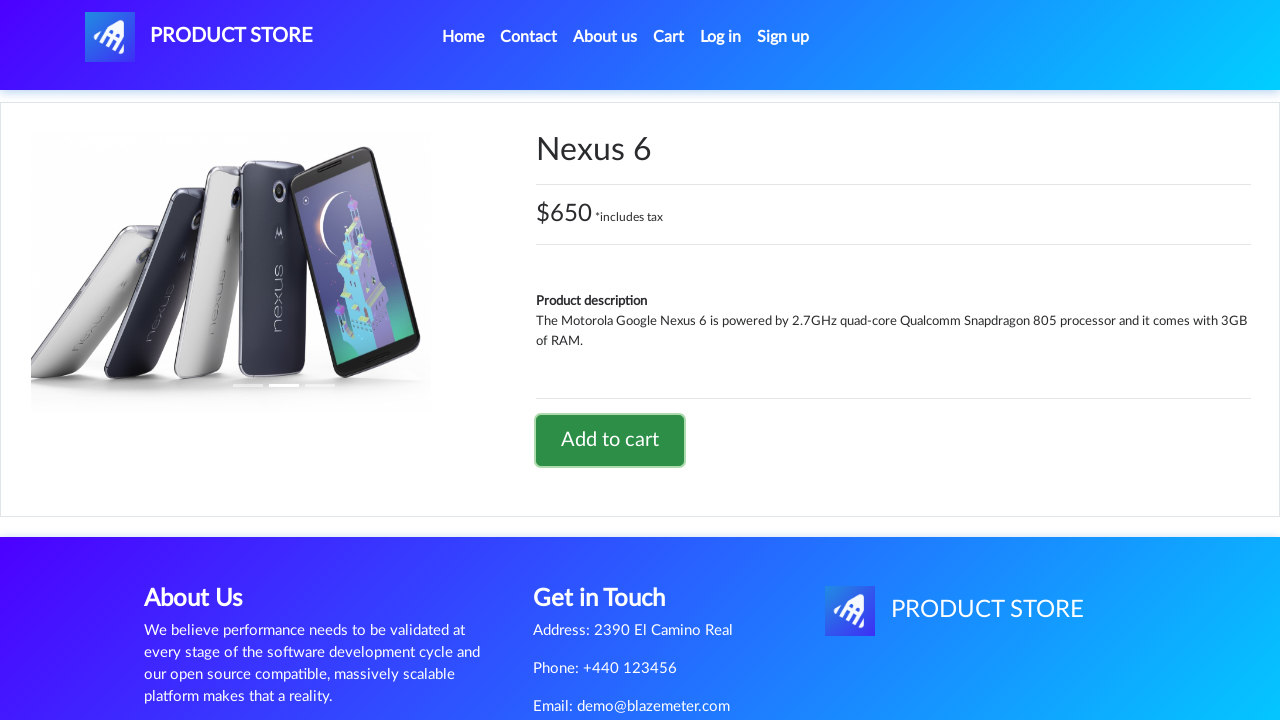

Alert dialog accepted
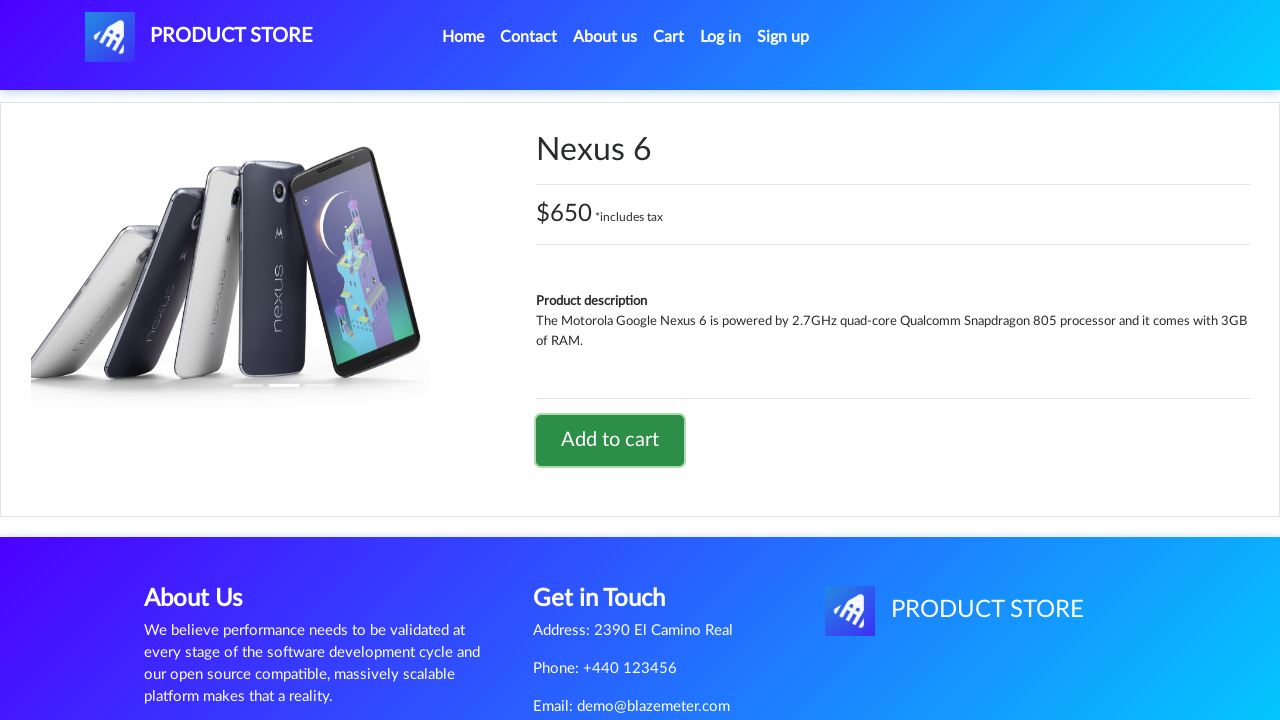

Waited after alert dialog
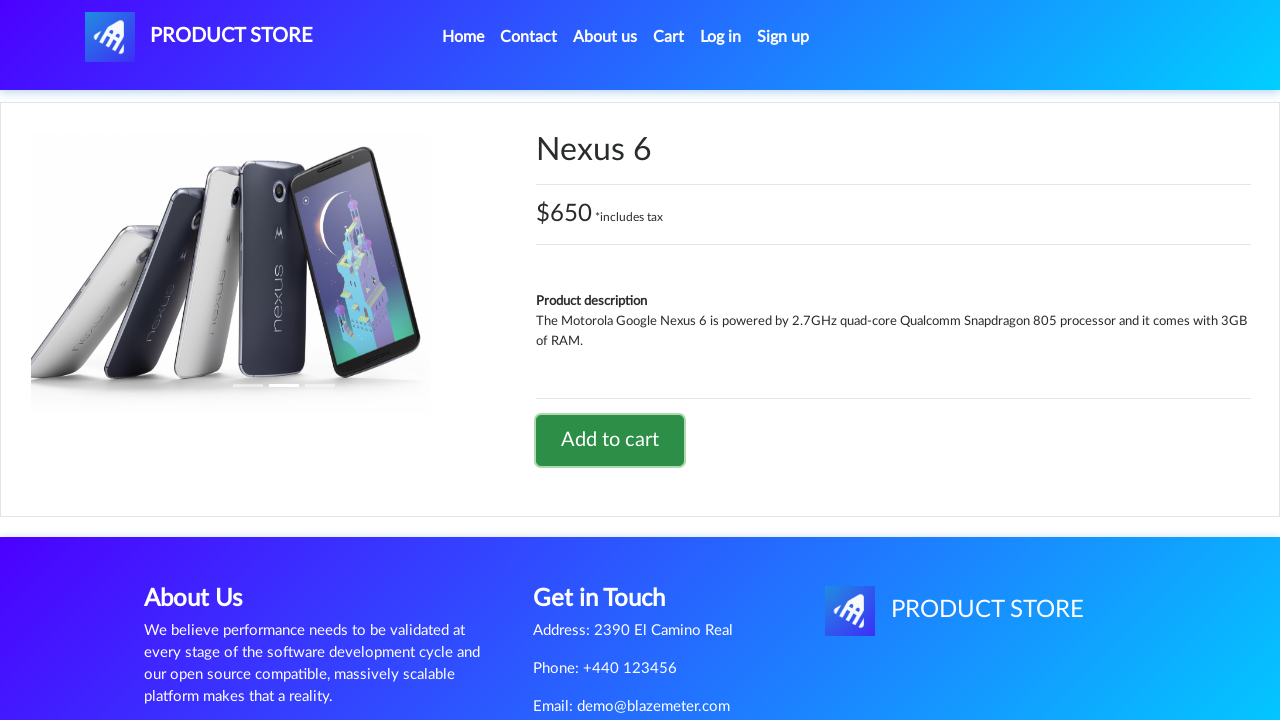

Navigated back to home page (demoblaze.com)
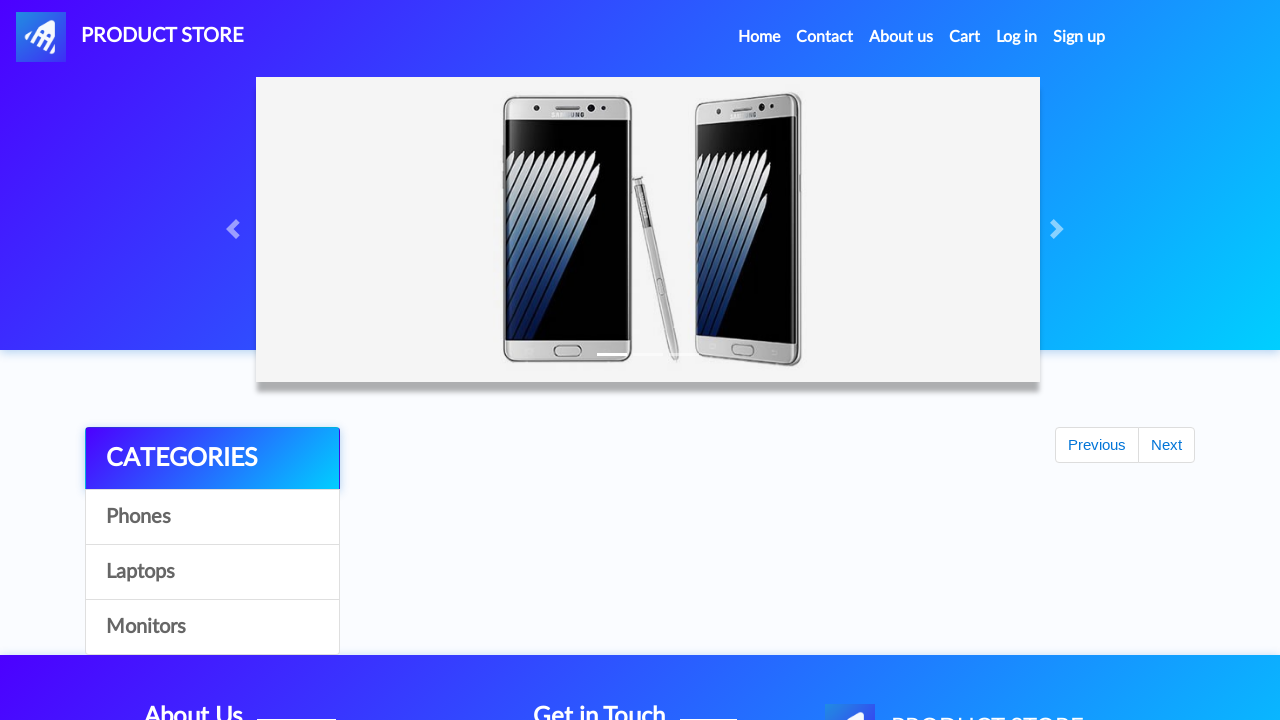

Waited for home page to load
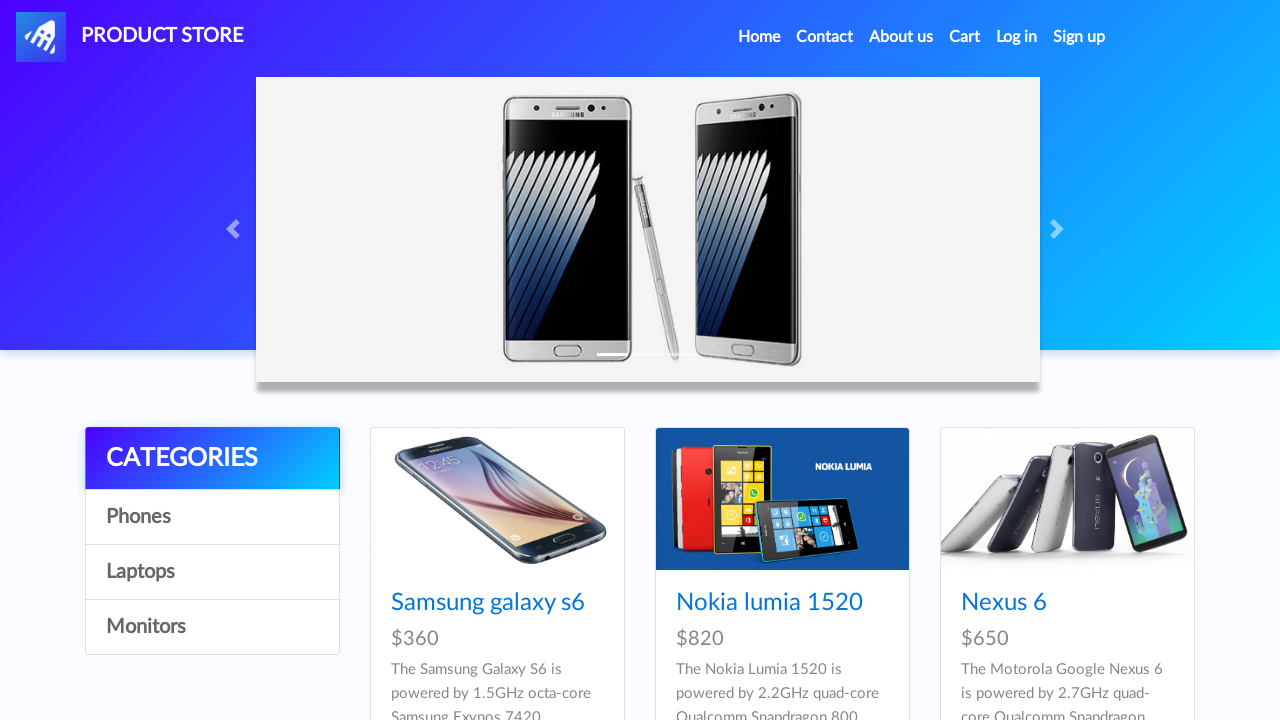

Re-clicked on Phones category to continue shopping at (212, 517) on //a[contains(@onclick, "byCat") and contains(text(), "Phones")]
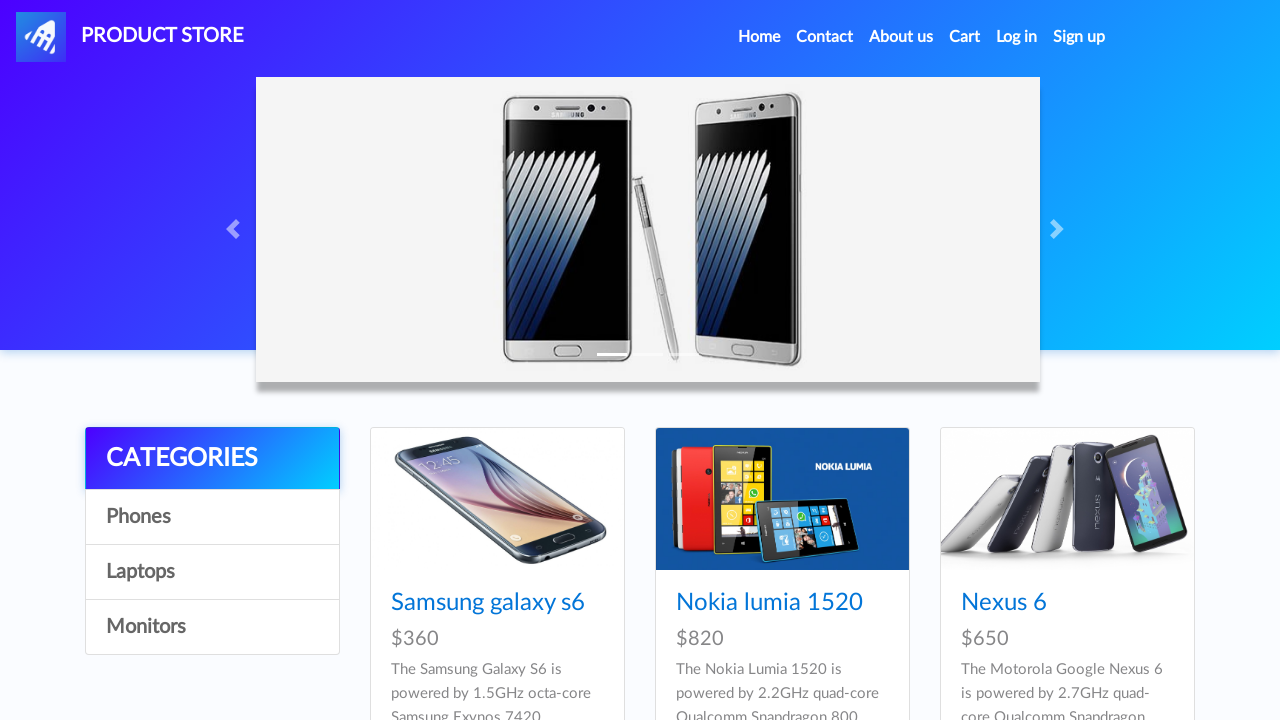

Waited for Phones category to reload
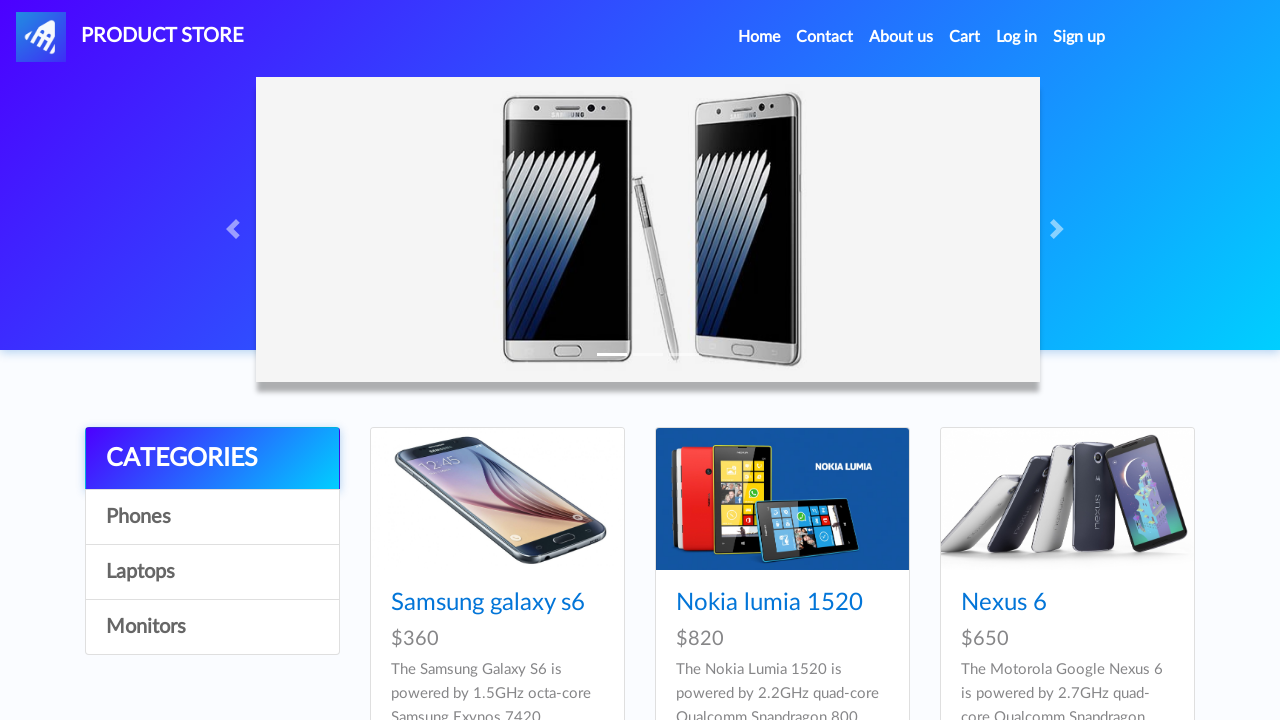

Product 4 from Phones category is visible
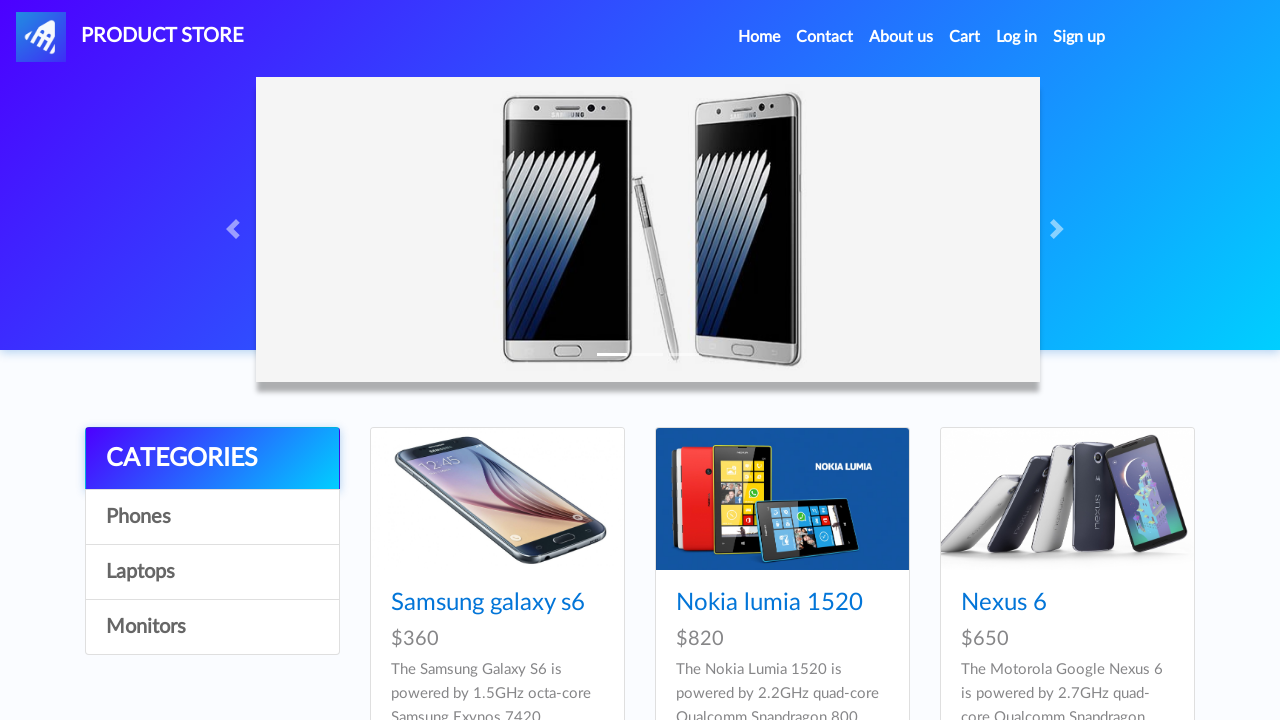

Clicked on product 4 from Phones category at (497, 361) on //a[@href="prod.html?idp_=4"]
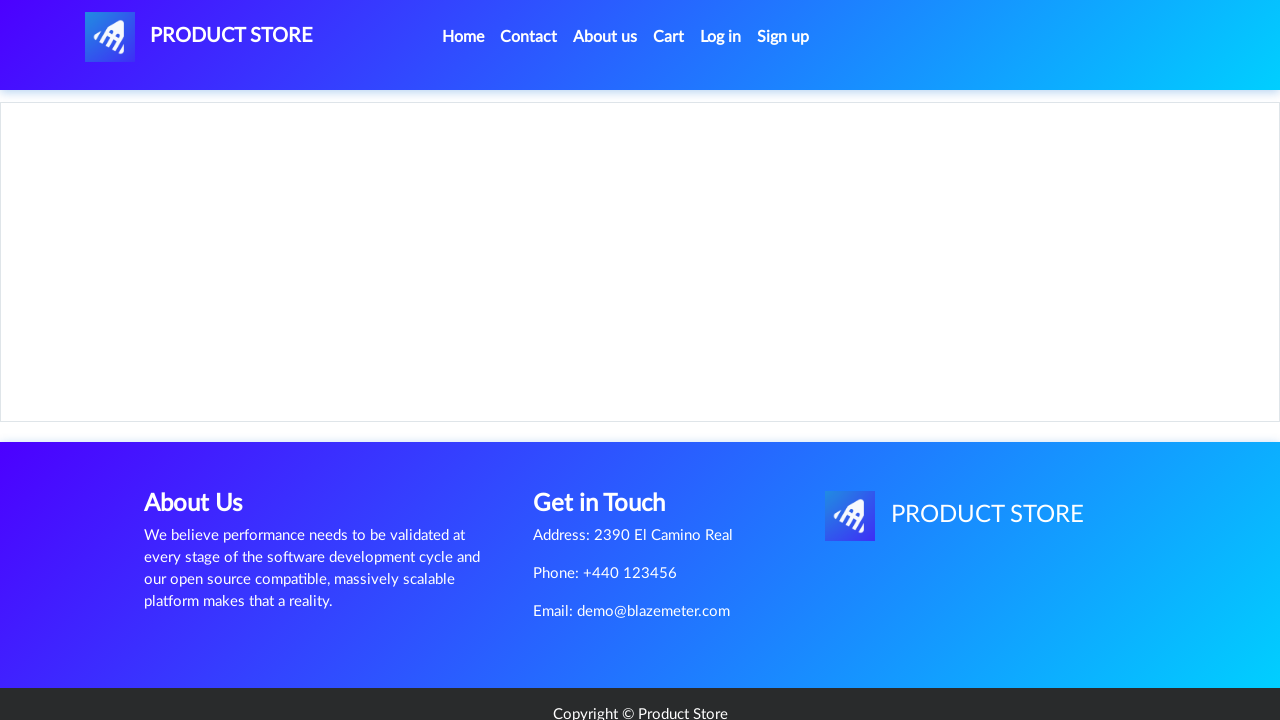

Waited for product page to load
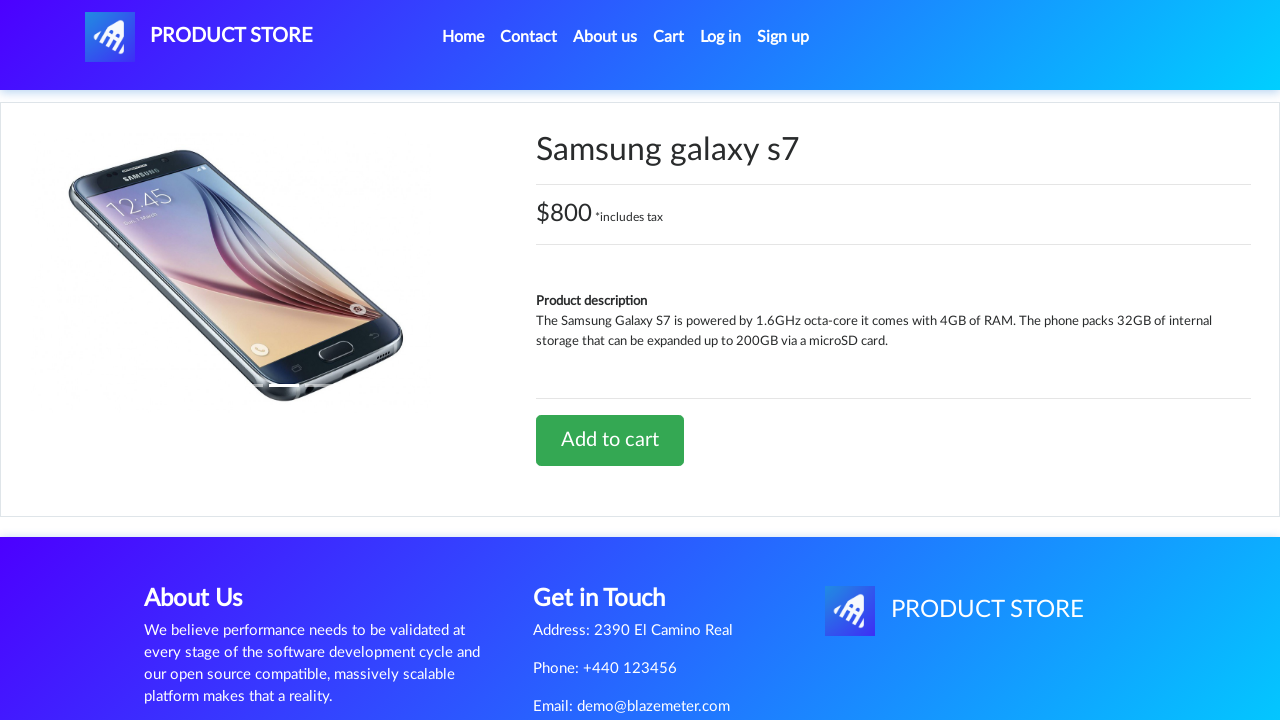

Add to cart button is visible
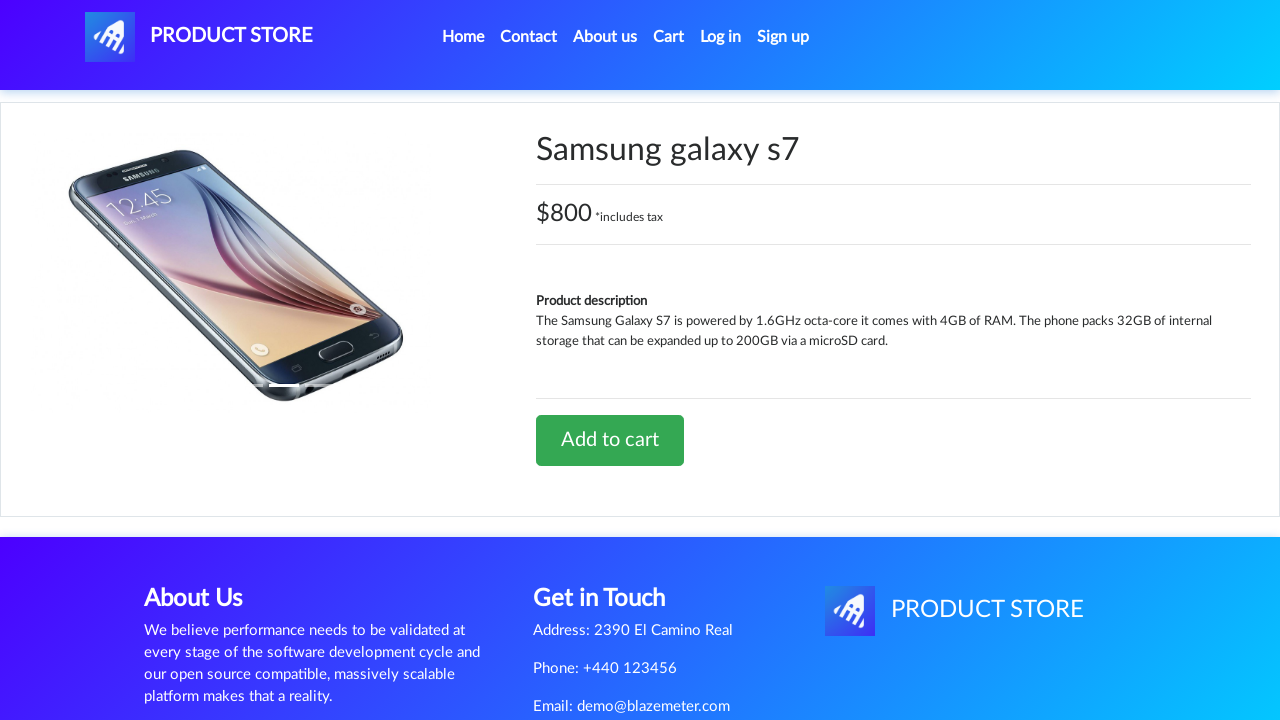

Clicked Add to cart button for product 4 at (610, 440) on xpath=//a[@class="btn btn-success btn-lg"]
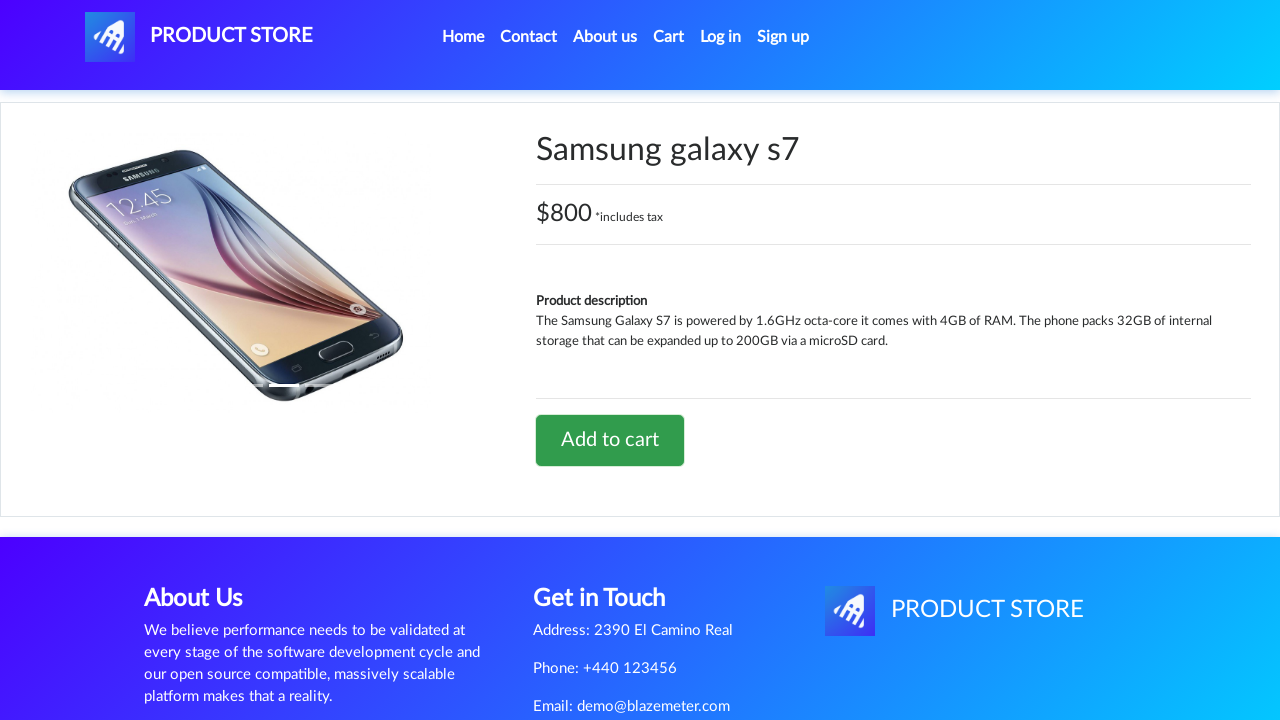

Waited for cart action to complete
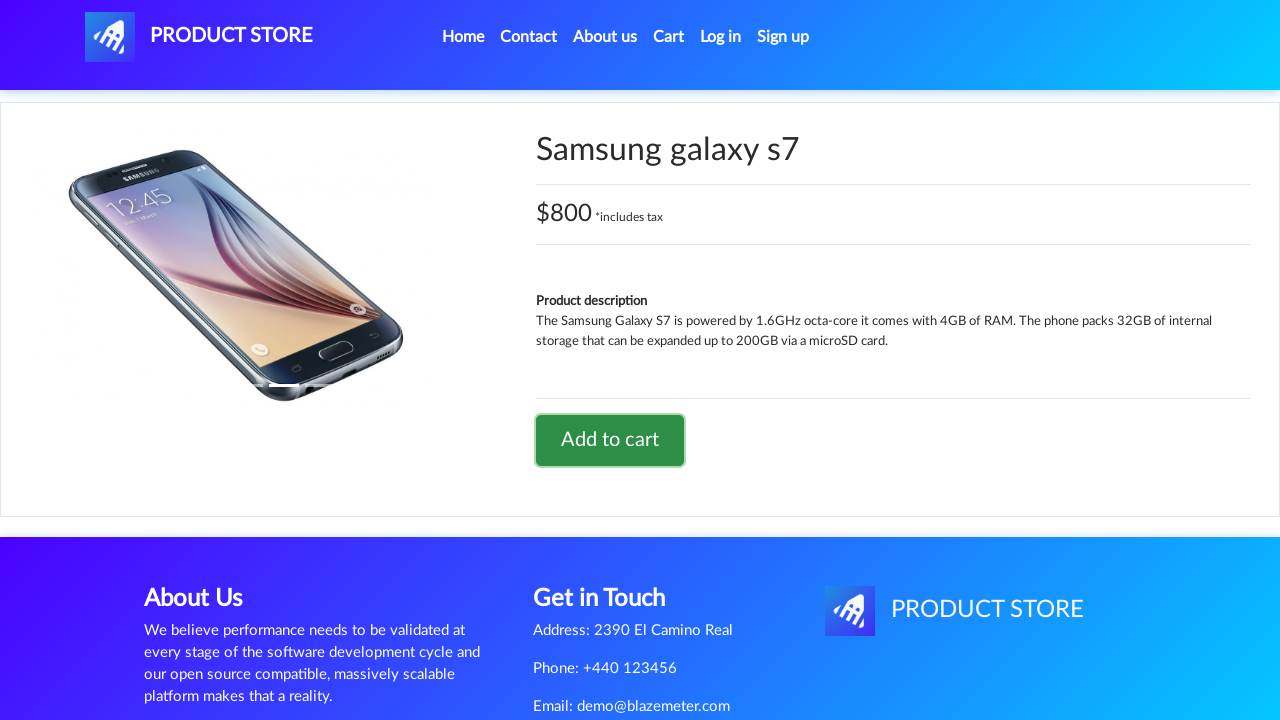

Alert dialog accepted
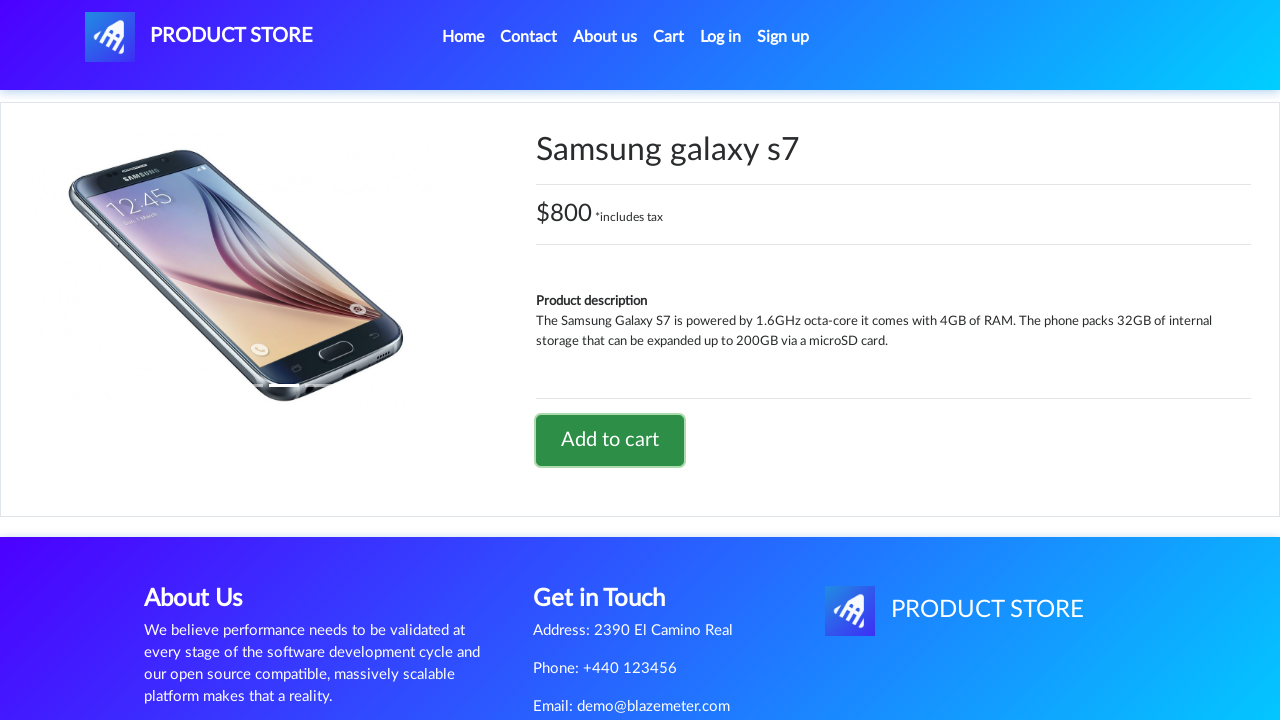

Waited after alert dialog
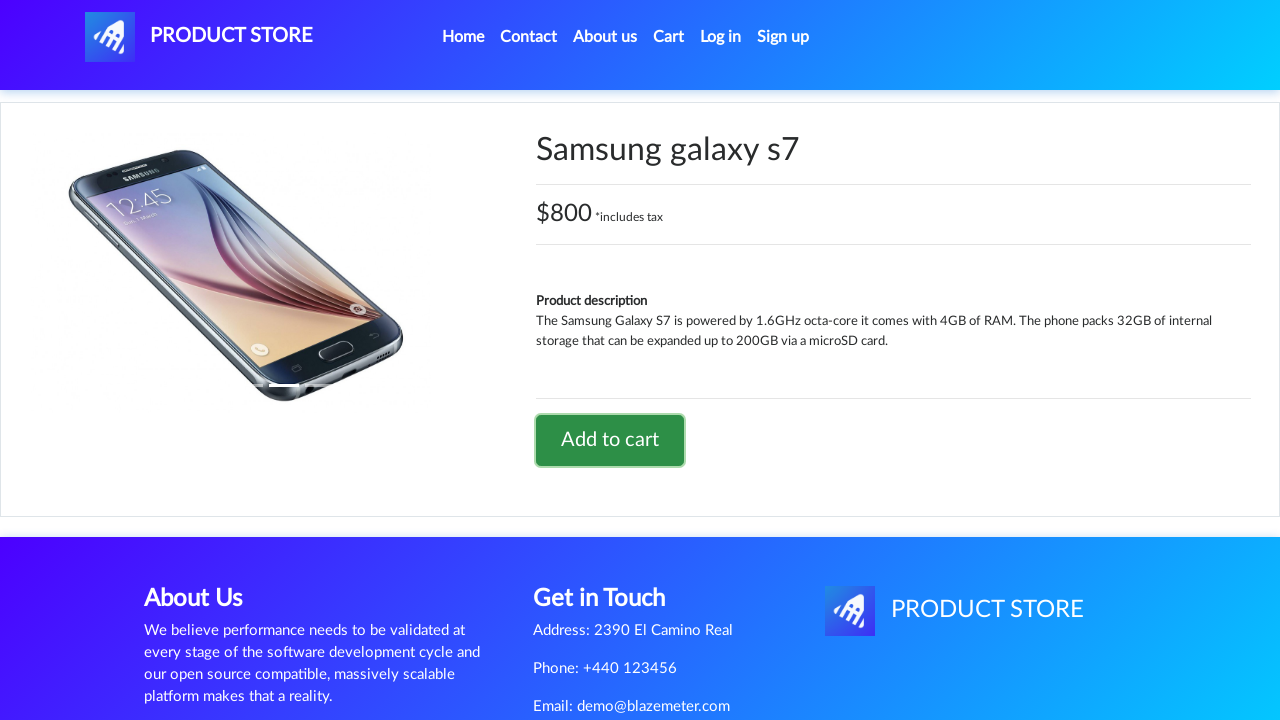

Navigated back to home page (demoblaze.com)
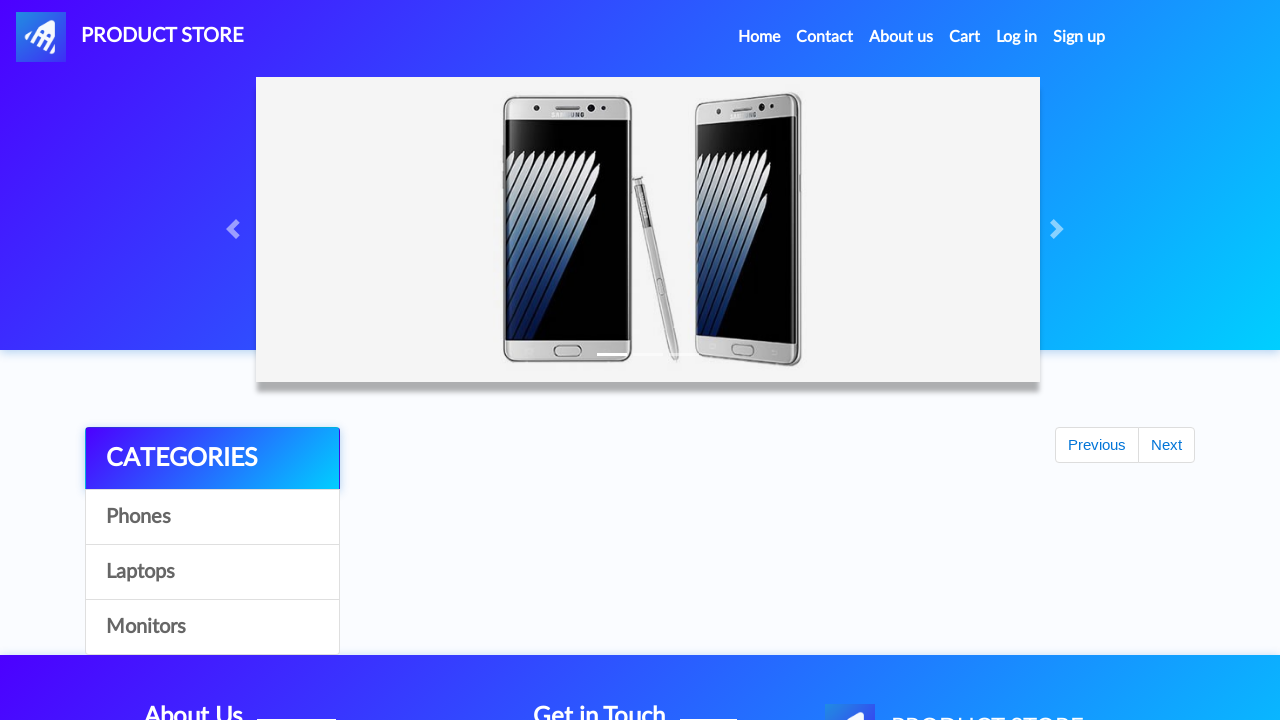

Waited for home page to load
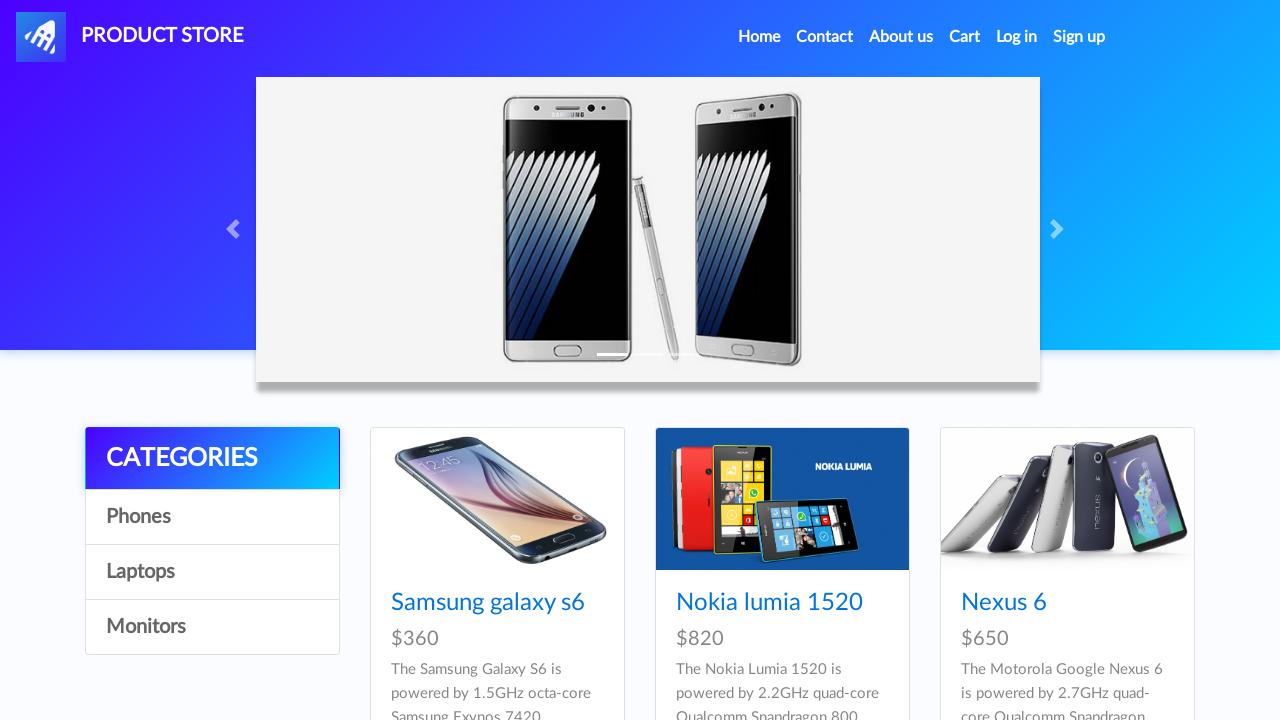

Re-clicked on Phones category to continue shopping at (212, 517) on //a[contains(@onclick, "byCat") and contains(text(), "Phones")]
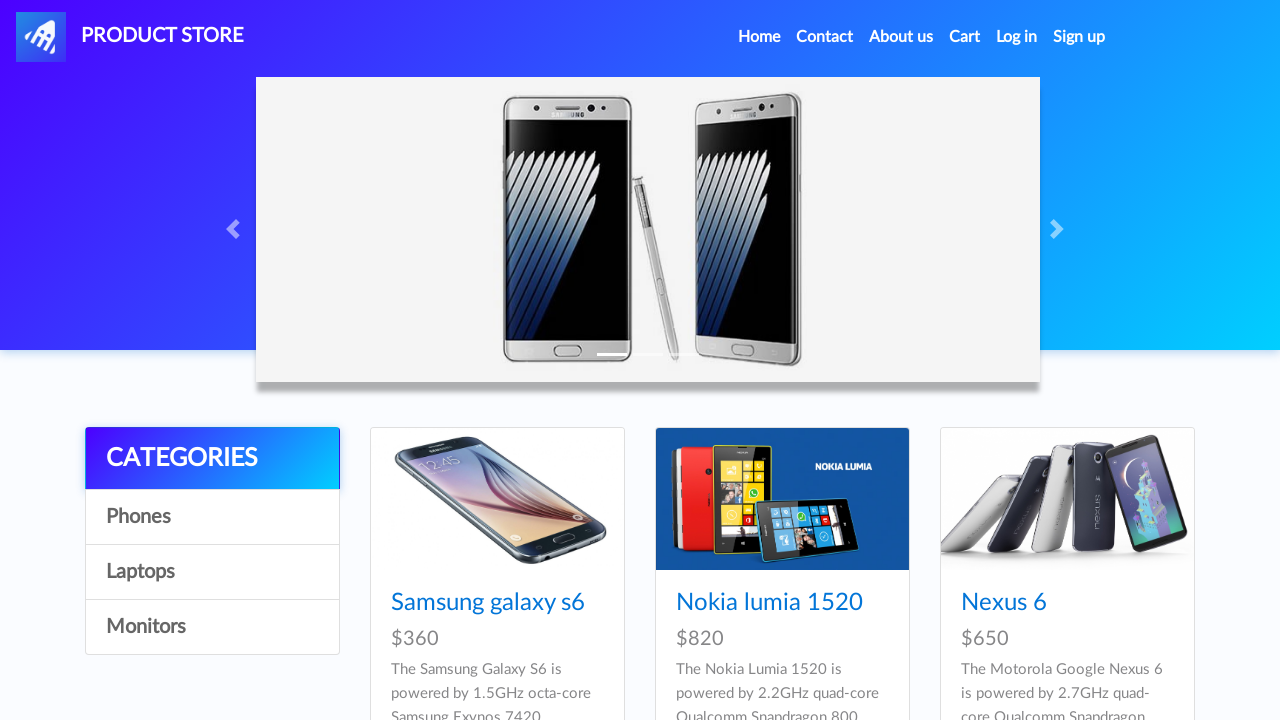

Waited for Phones category to reload
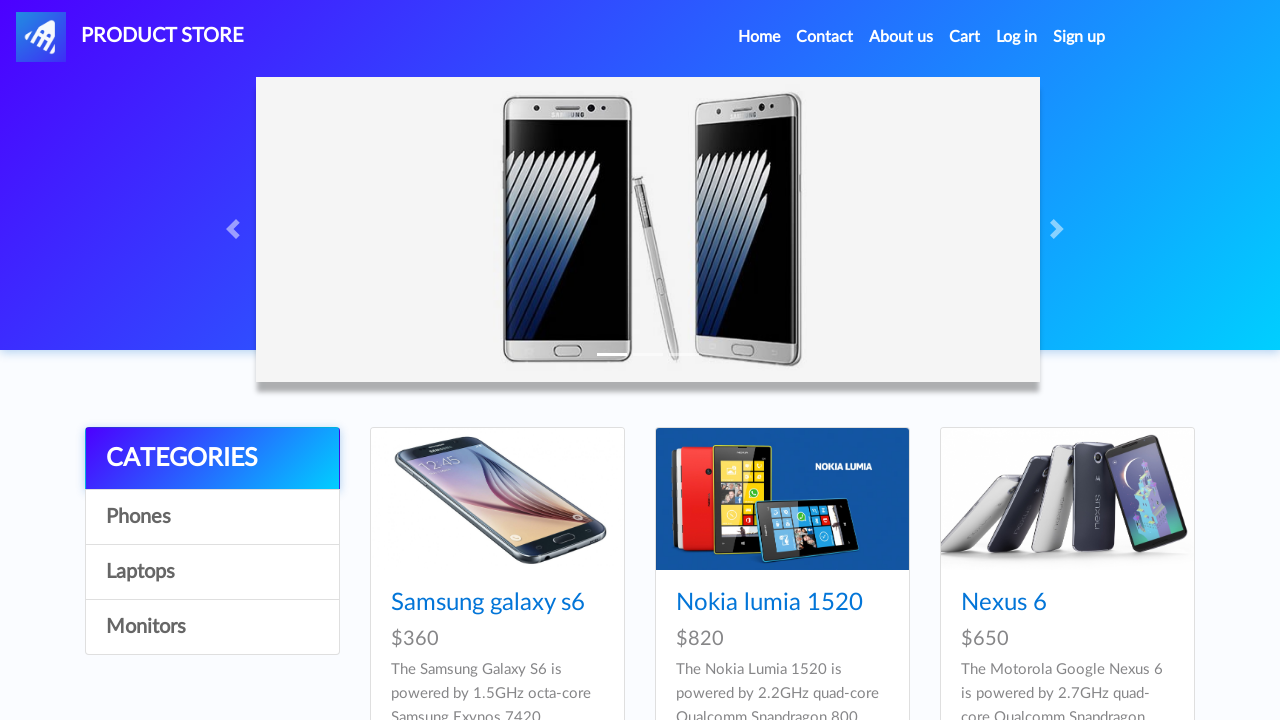

Clicked on Laptops category at (212, 572) on //a[contains(@onclick, "byCat") and contains(text(), "Laptops")]
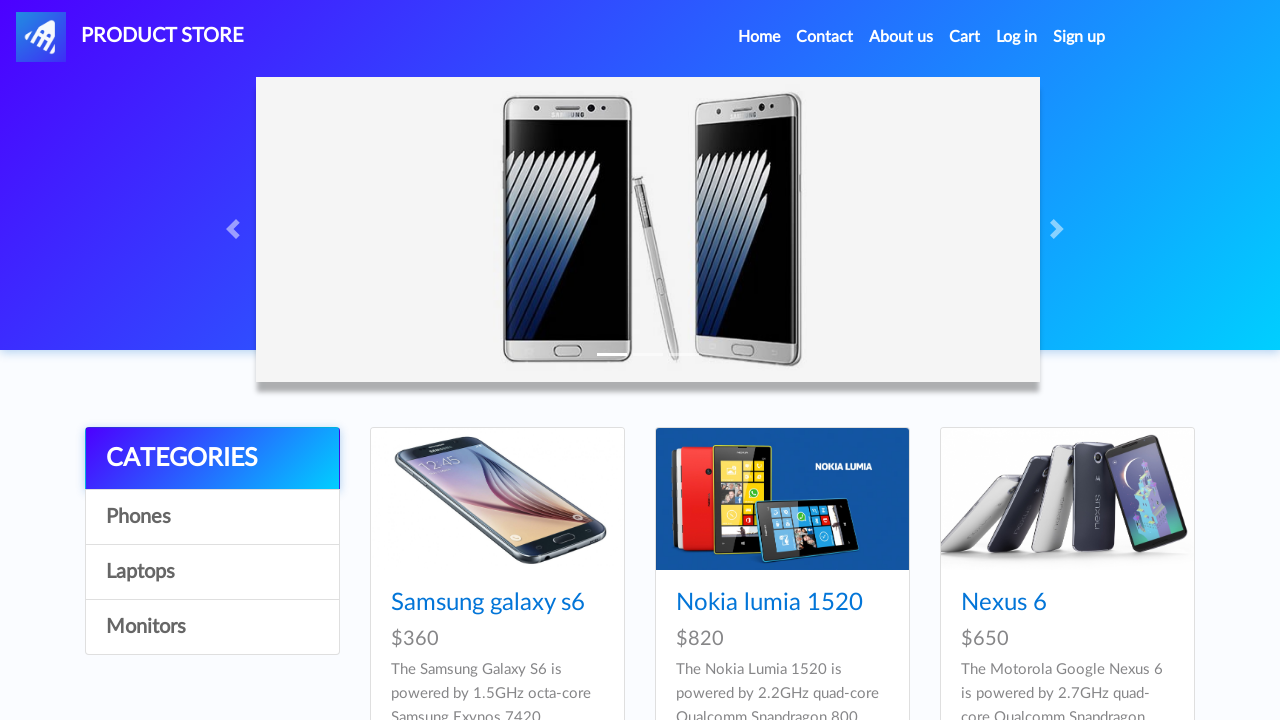

Waited for Laptops category to load
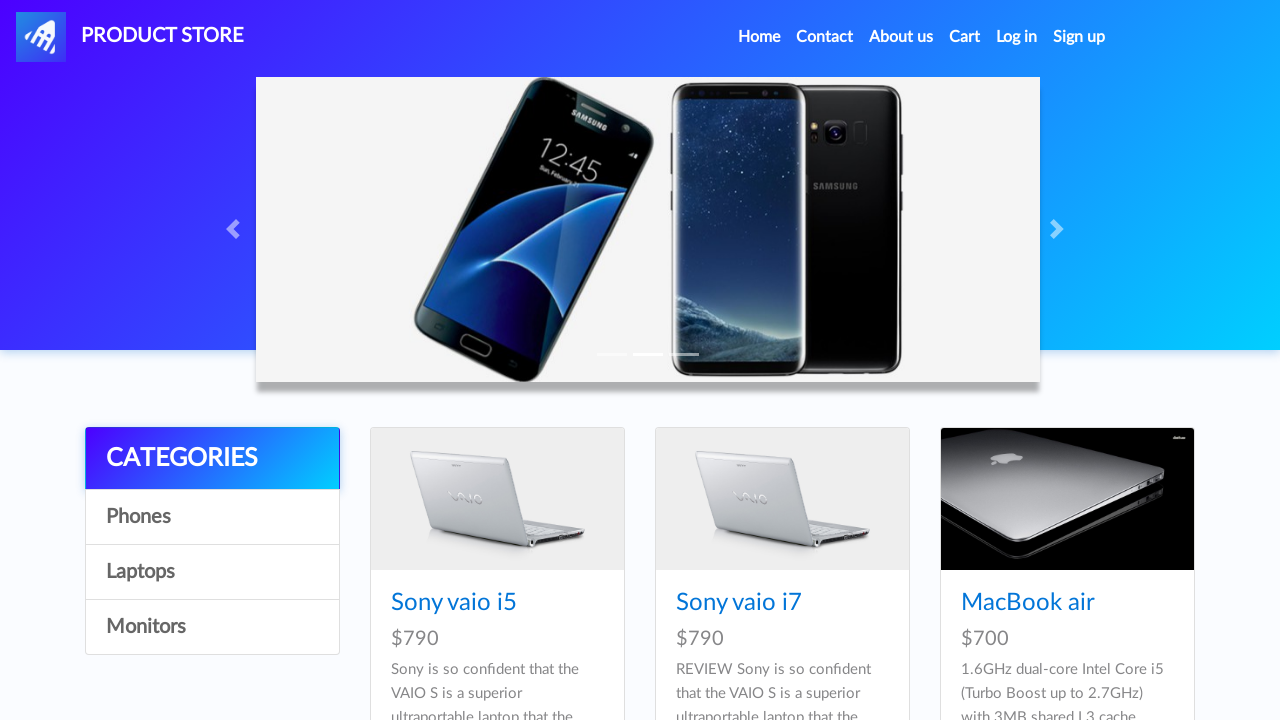

Product 8 from Laptops category is visible
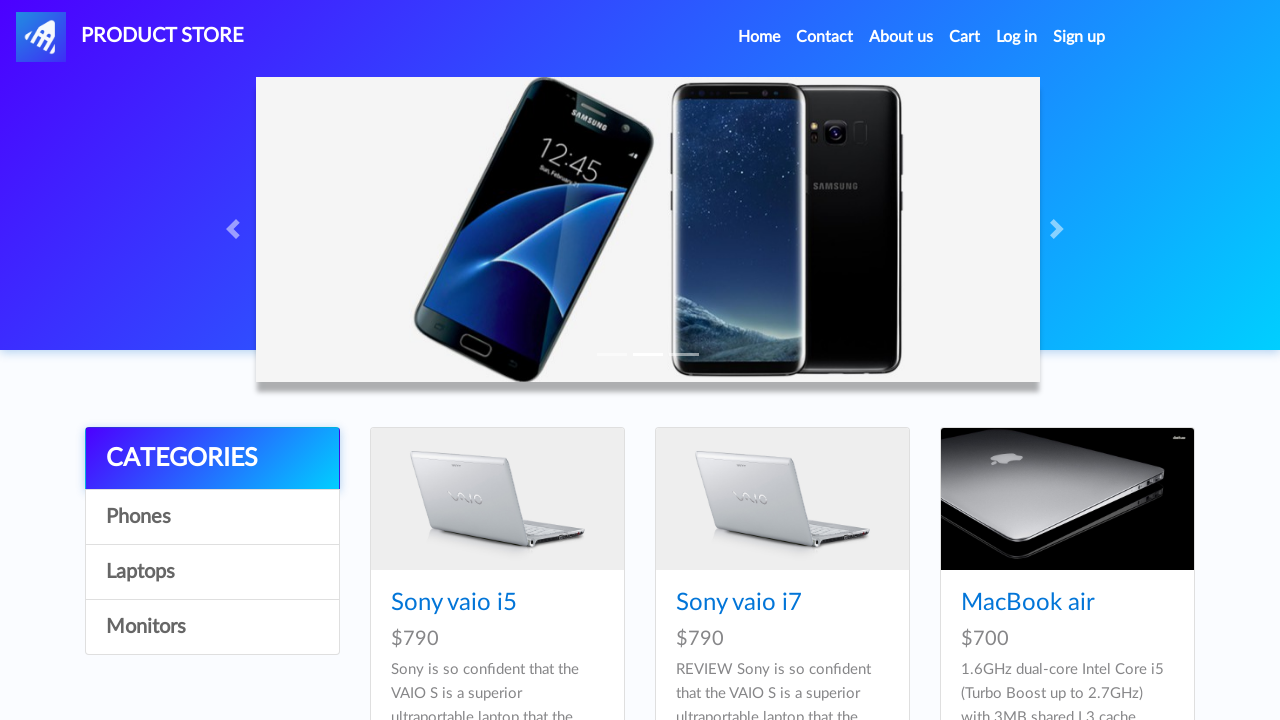

Clicked on product 8 from Laptops category at (497, 499) on //a[@href="prod.html?idp_=8"]
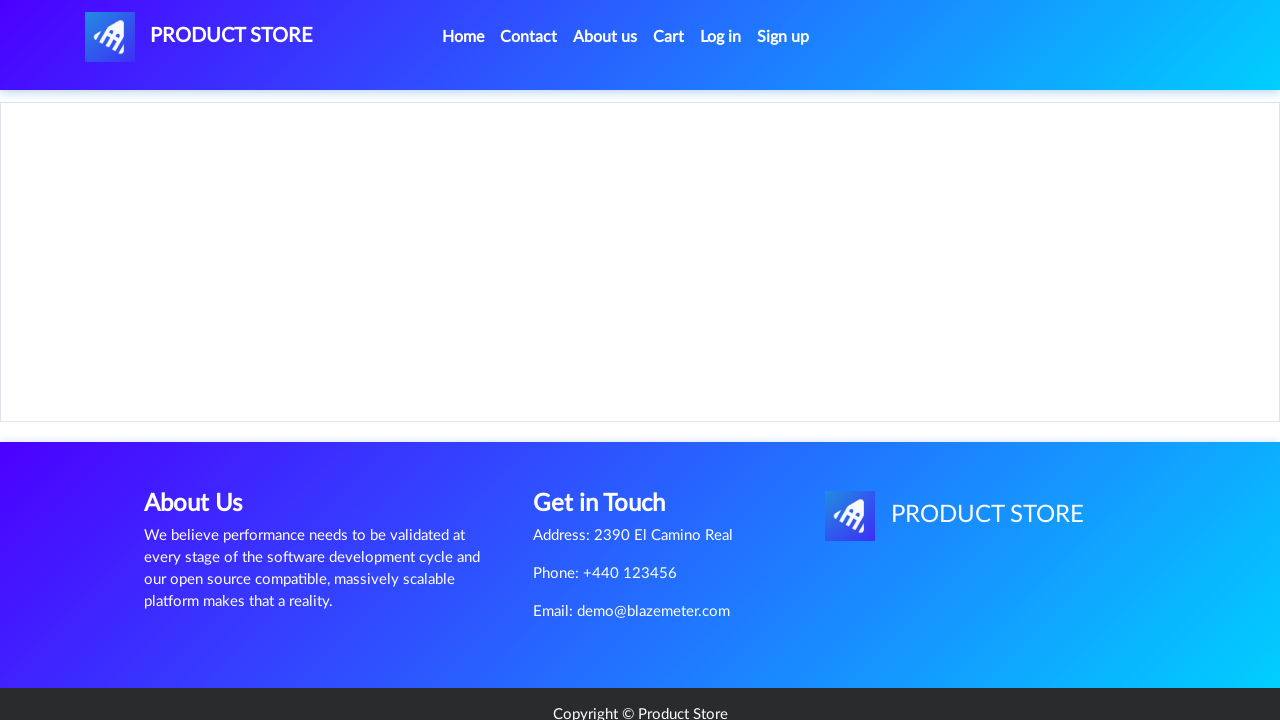

Waited for product page to load
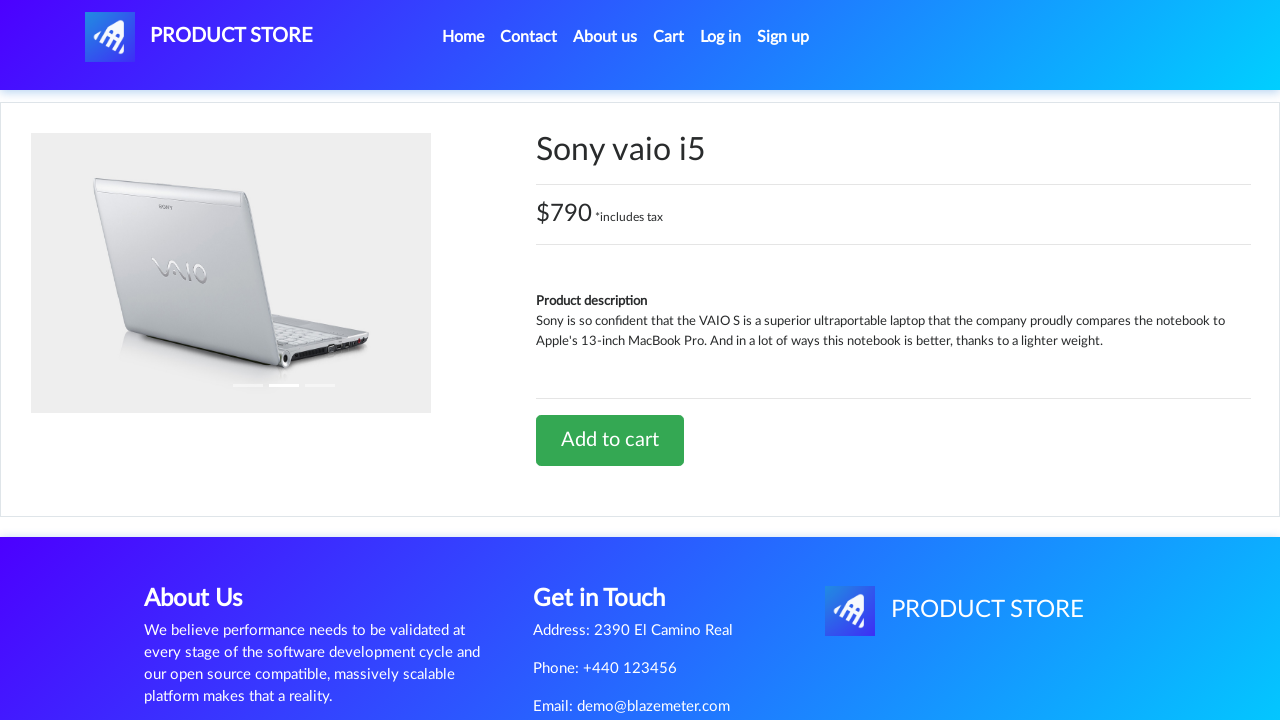

Add to cart button is visible
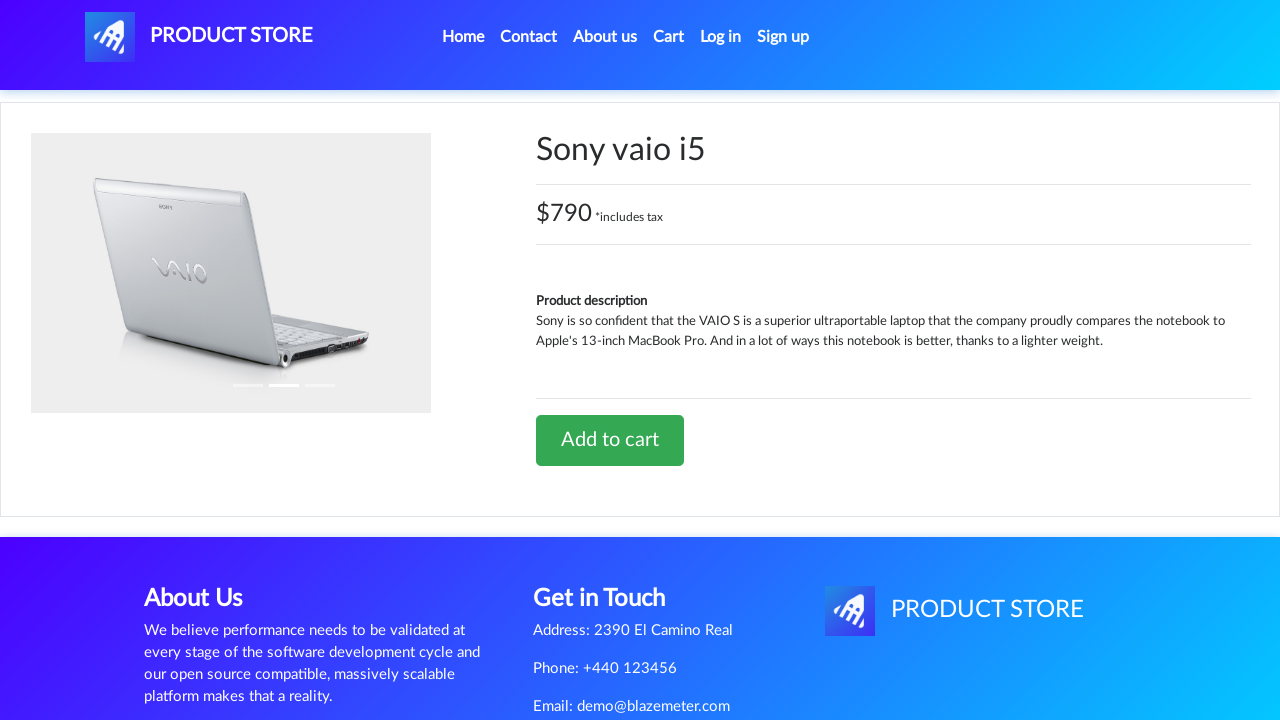

Clicked Add to cart button for product 8 at (610, 440) on xpath=//a[@class="btn btn-success btn-lg"]
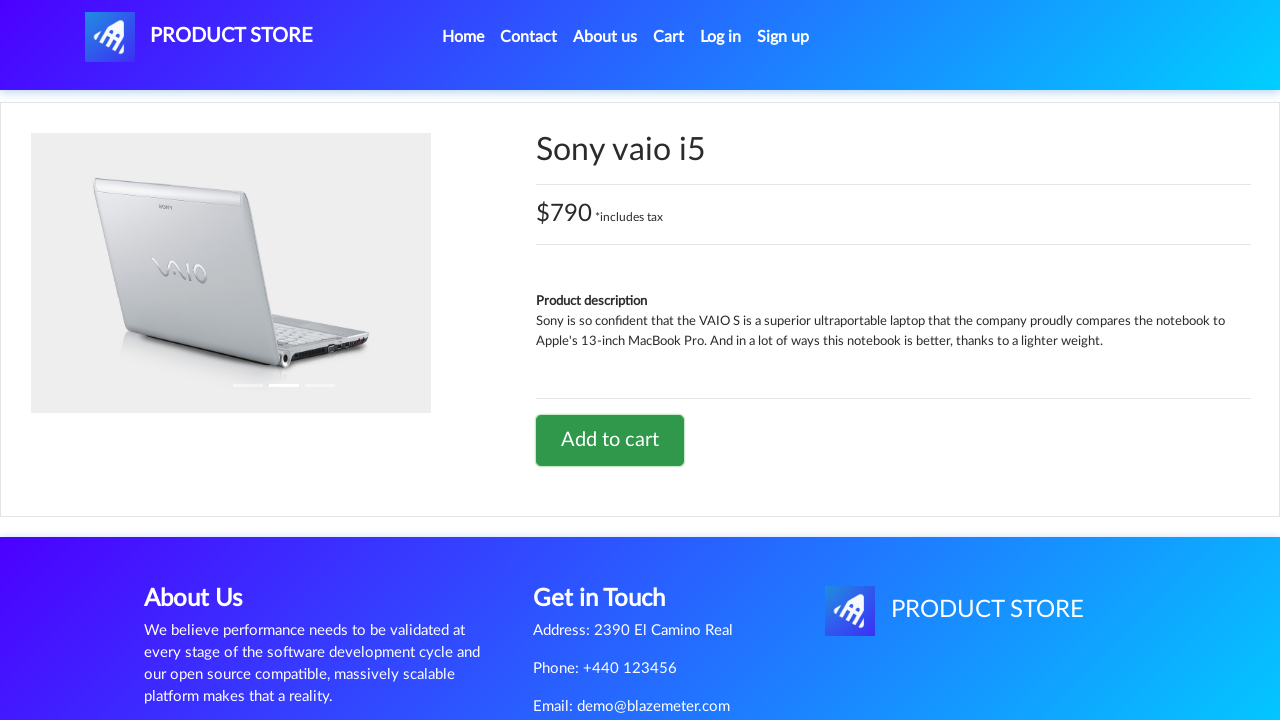

Waited for cart action to complete
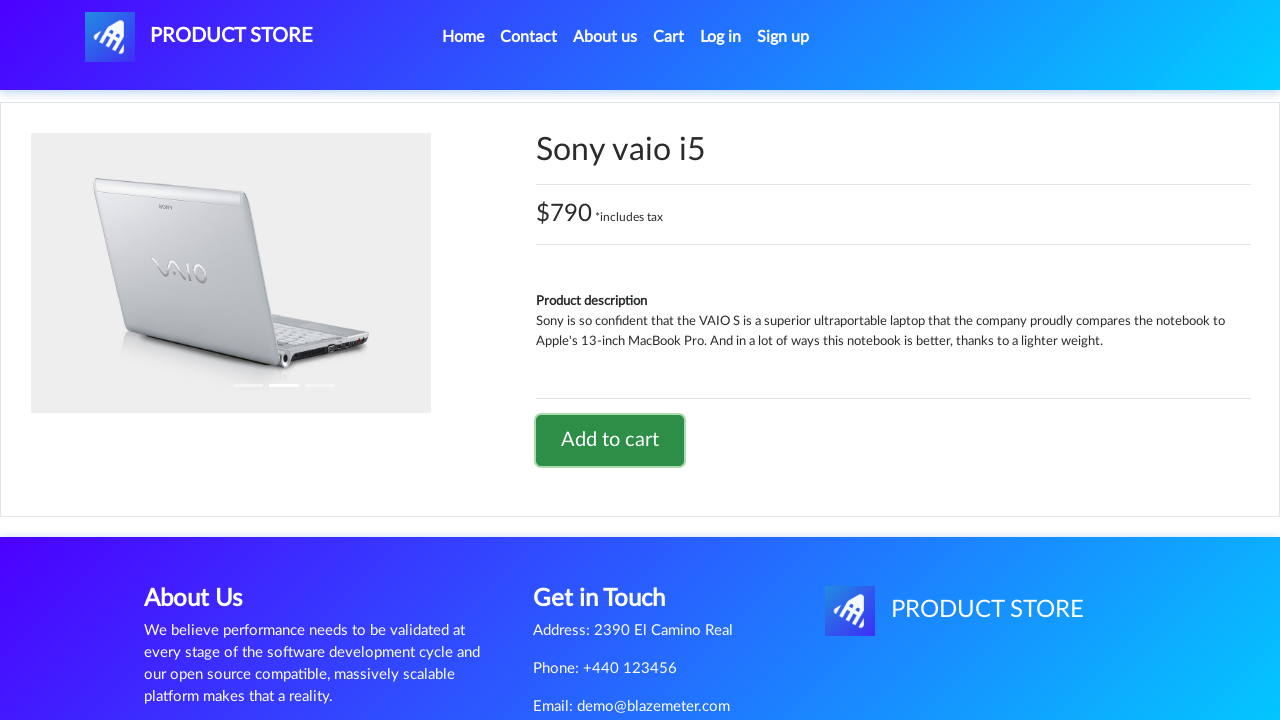

Alert dialog accepted
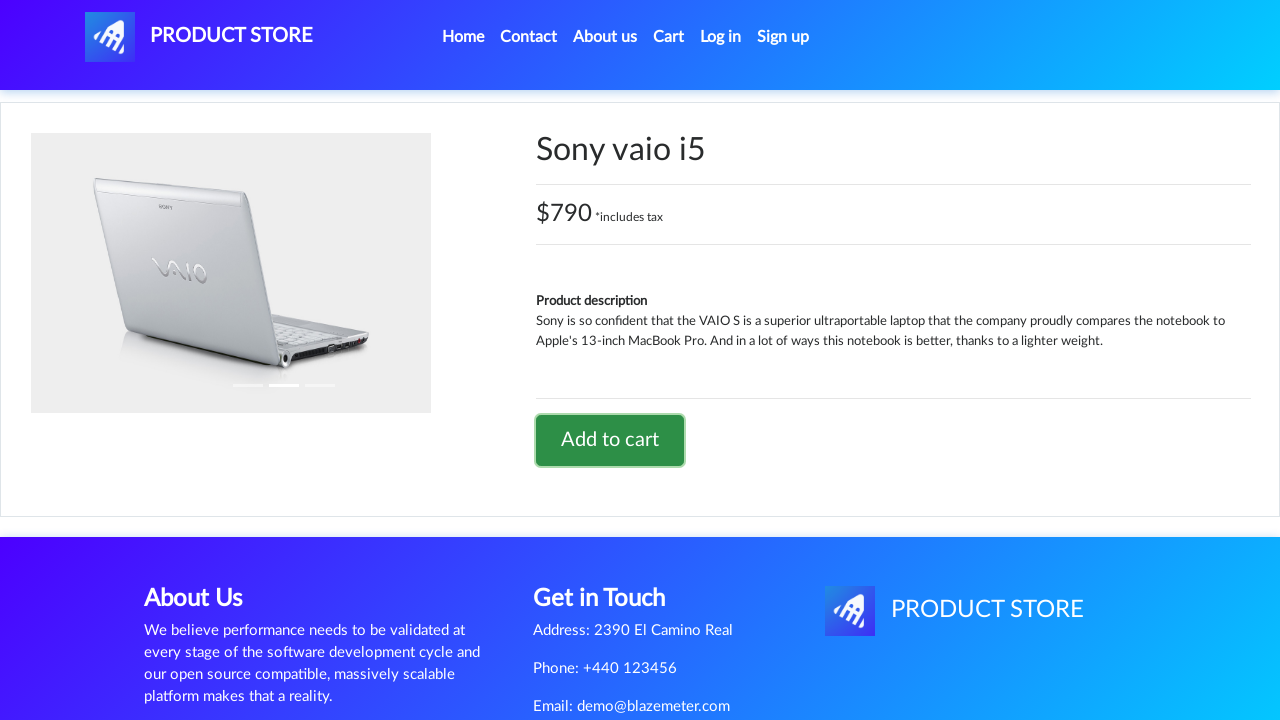

Waited after alert dialog
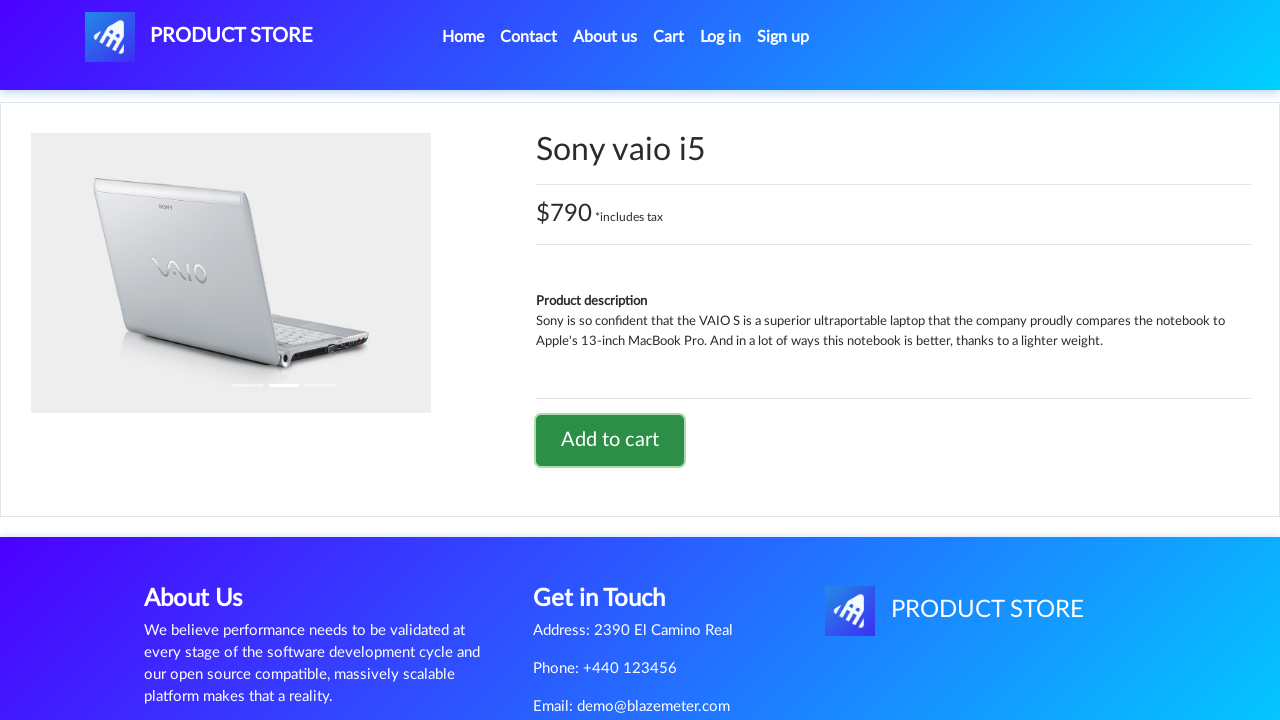

Navigated back to home page (demoblaze.com)
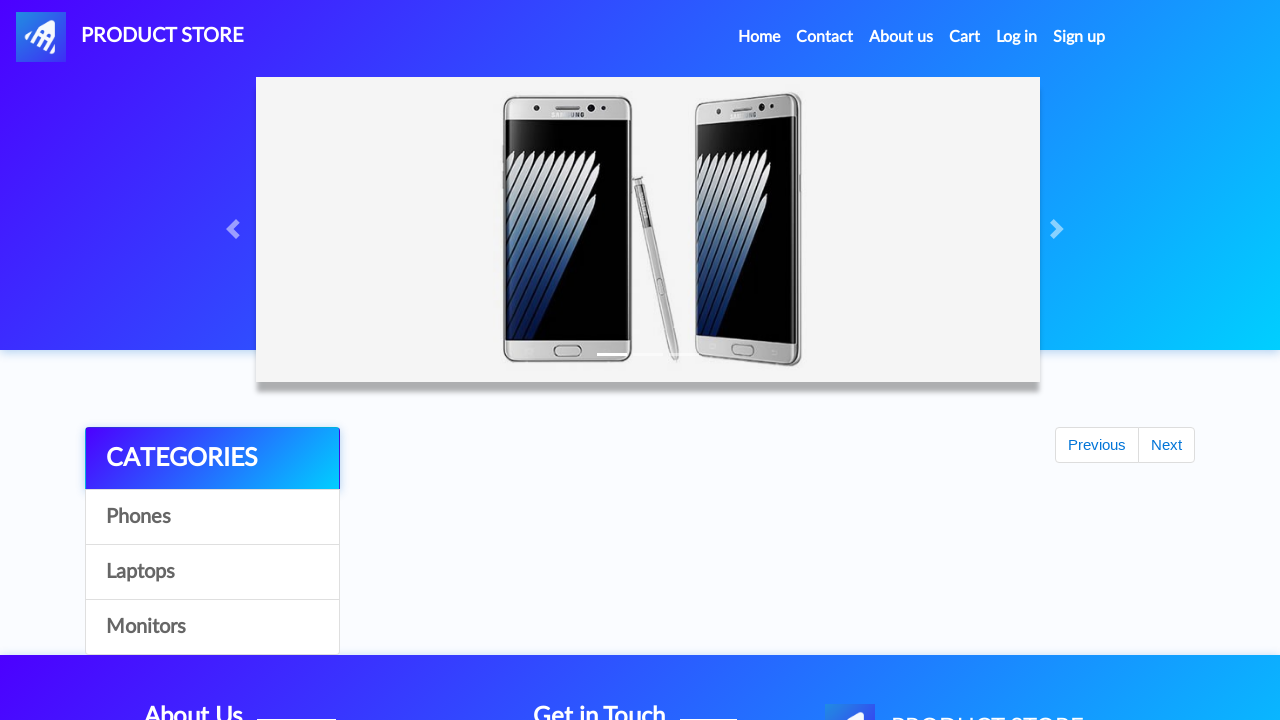

Waited for home page to load
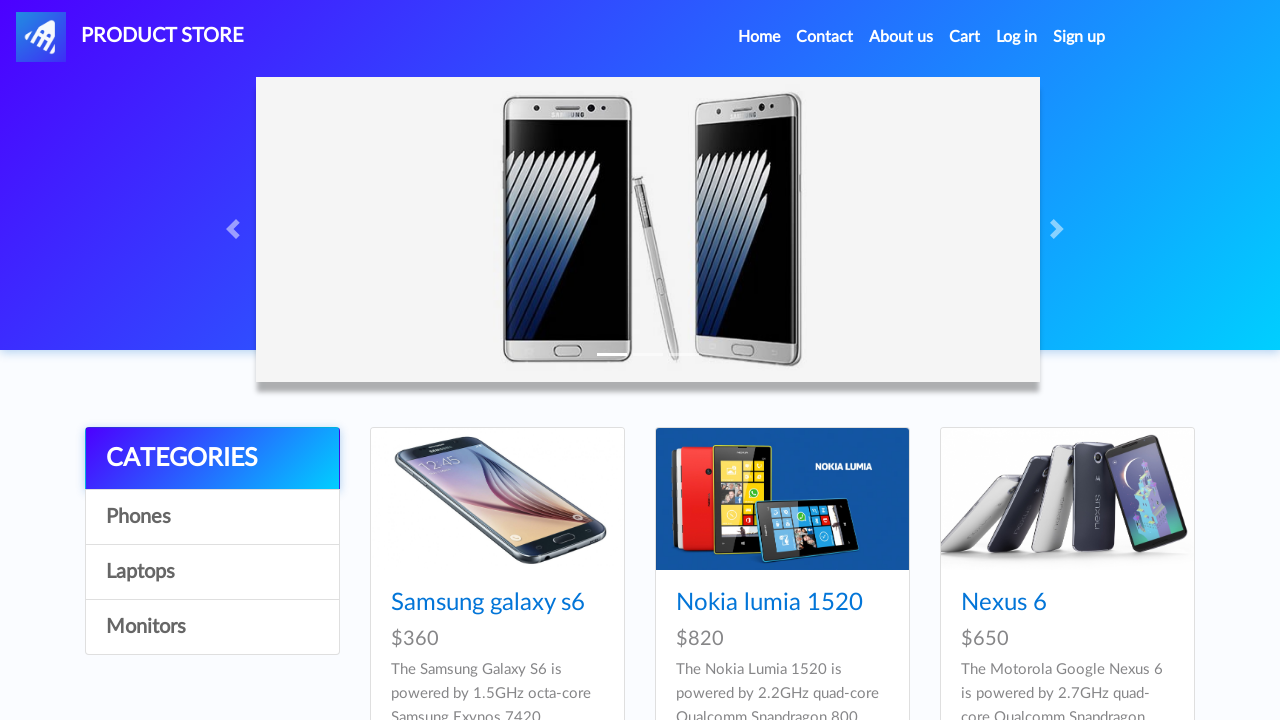

Re-clicked on Laptops category to continue shopping at (212, 572) on //a[contains(@onclick, "byCat") and contains(text(), "Laptops")]
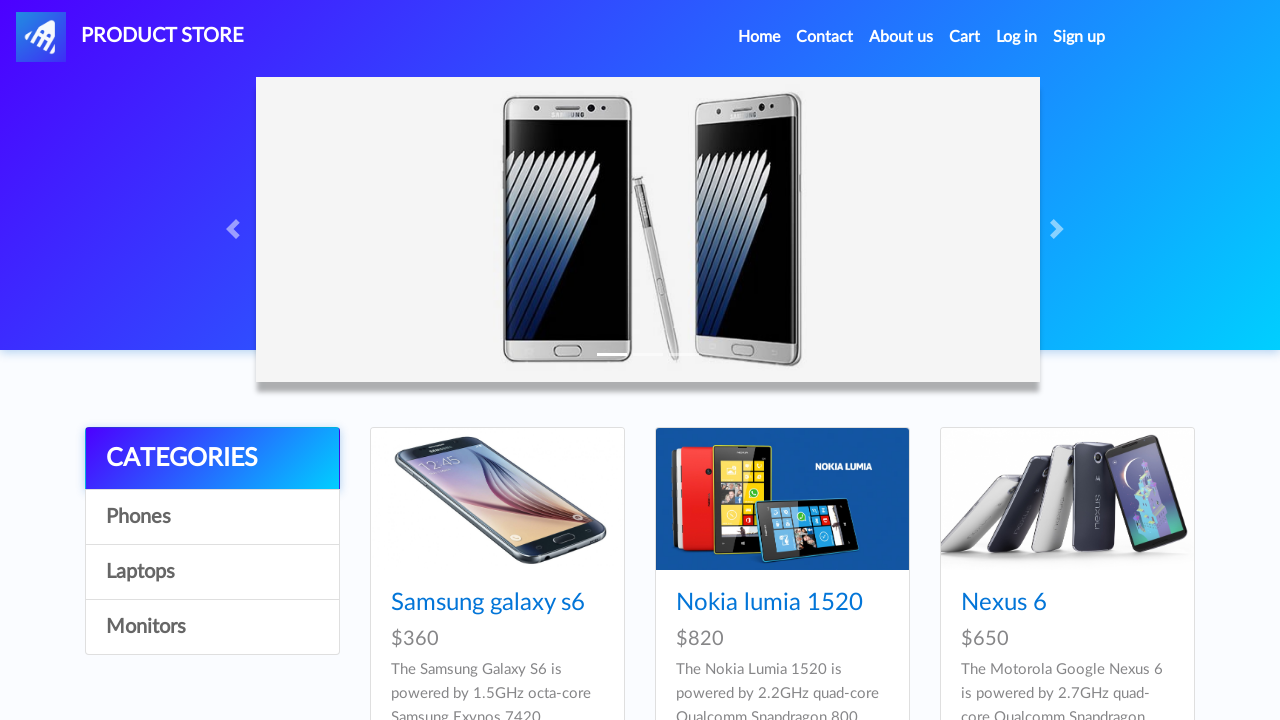

Waited for Laptops category to reload
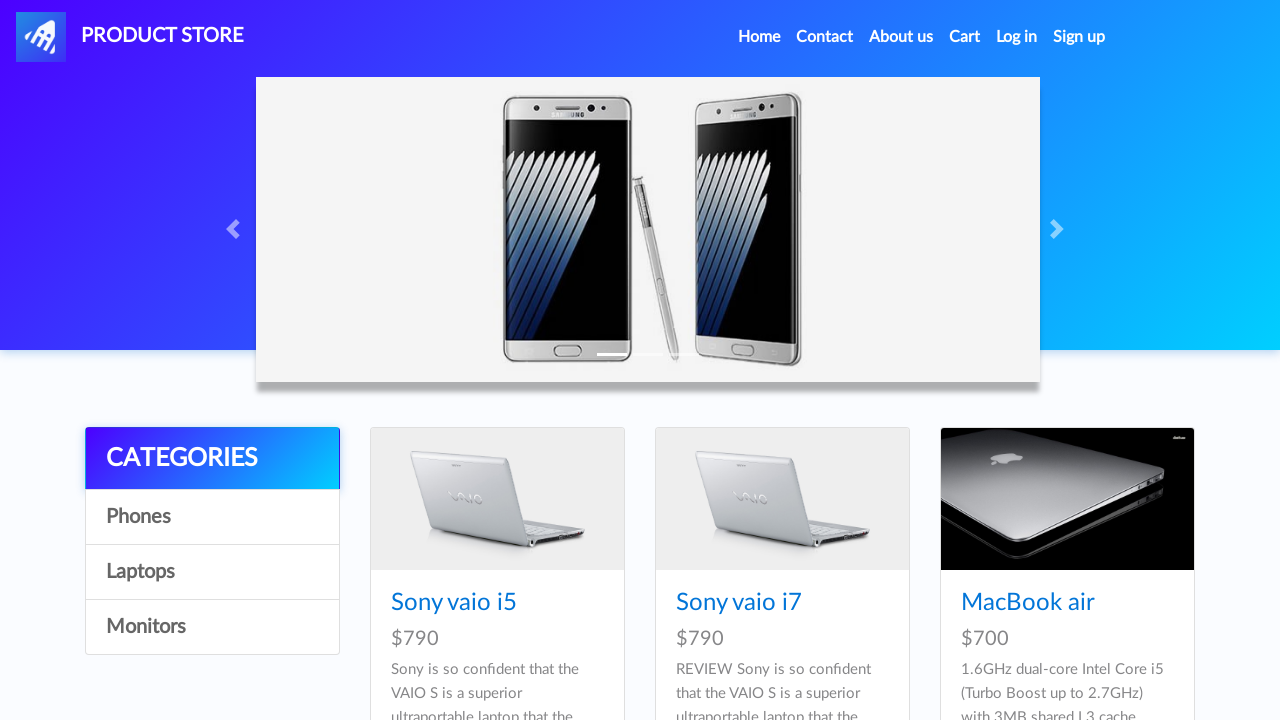

Product 11 from Laptops category is visible
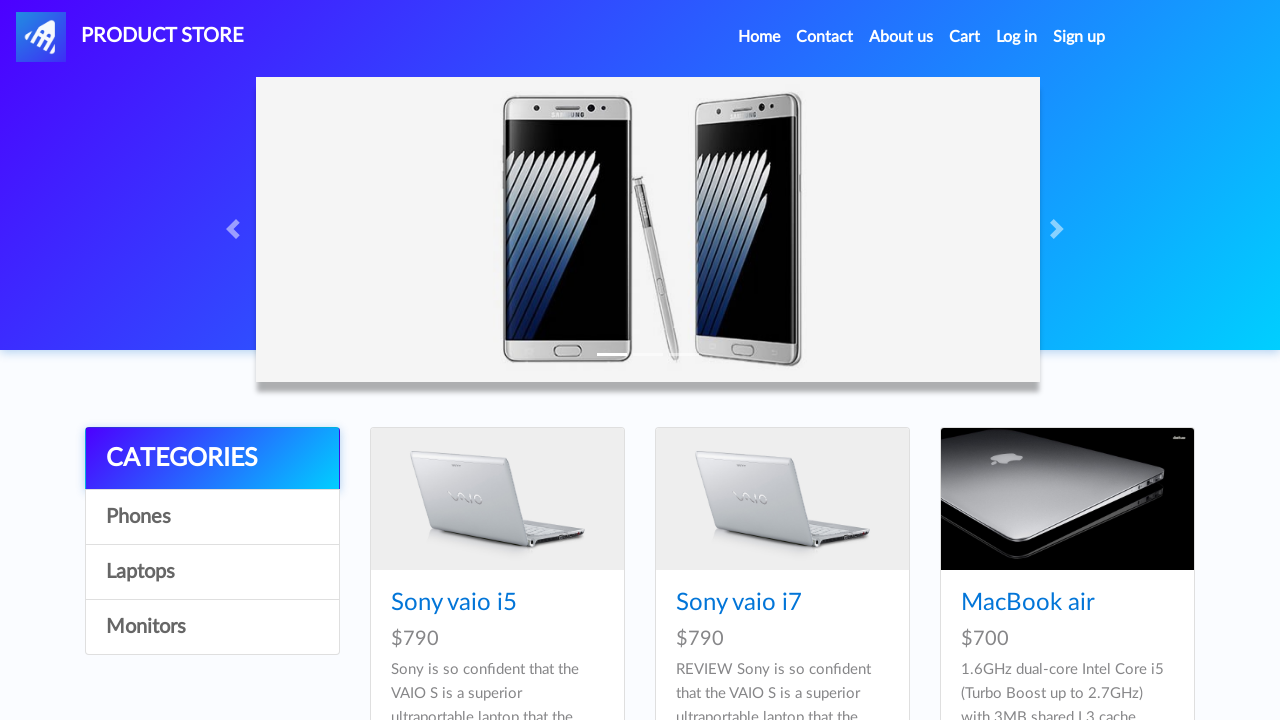

Clicked on product 11 from Laptops category at (1067, 499) on //a[@href="prod.html?idp_=11"]
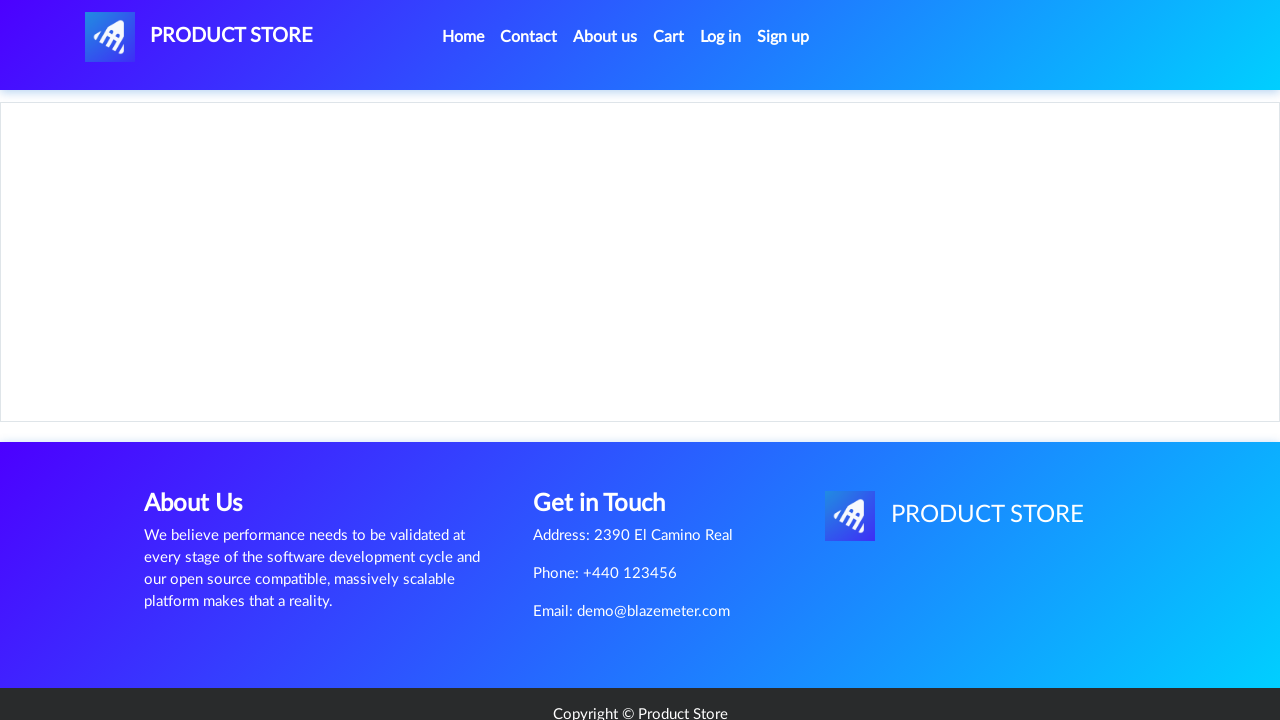

Waited for product page to load
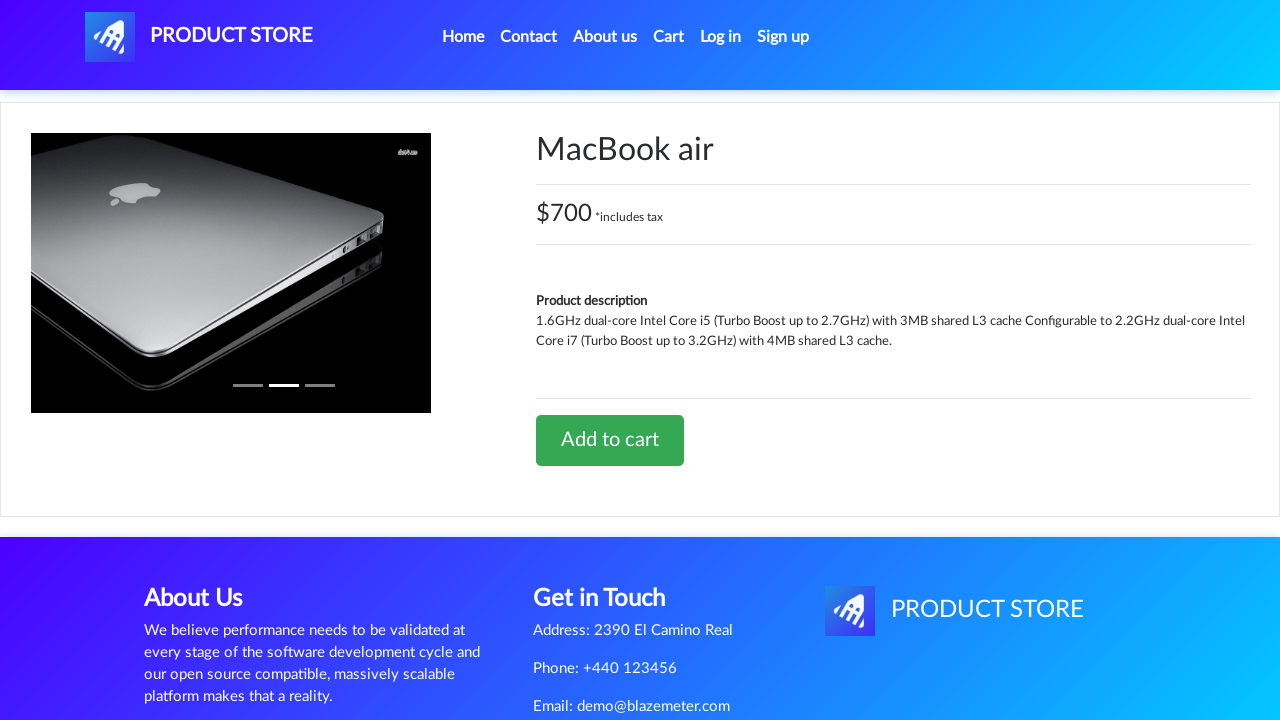

Add to cart button is visible
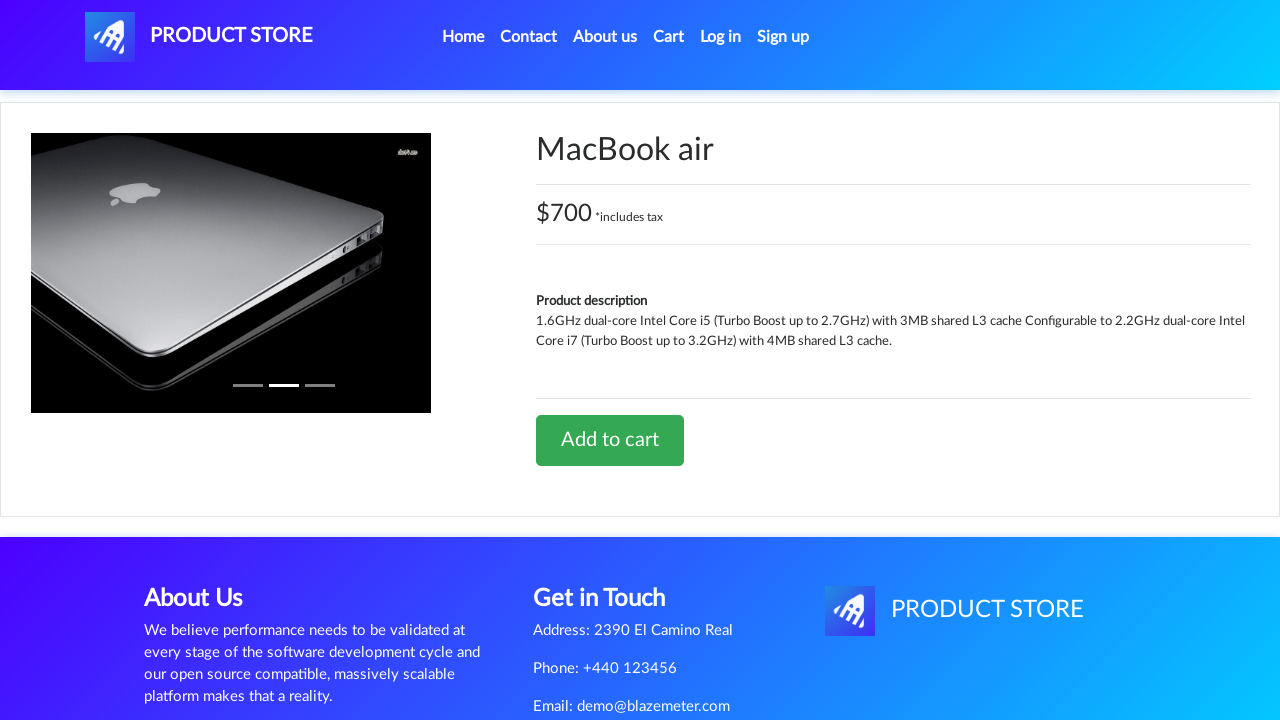

Clicked Add to cart button for product 11 at (610, 440) on xpath=//a[@class="btn btn-success btn-lg"]
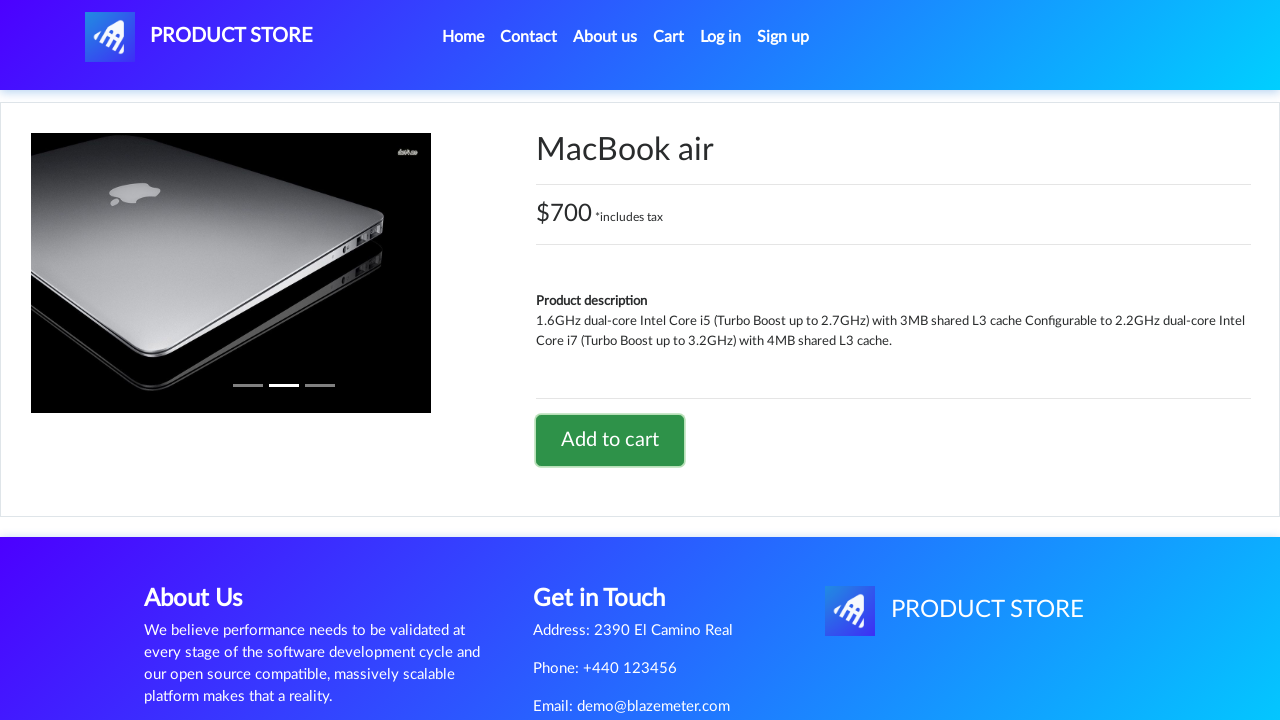

Waited for cart action to complete
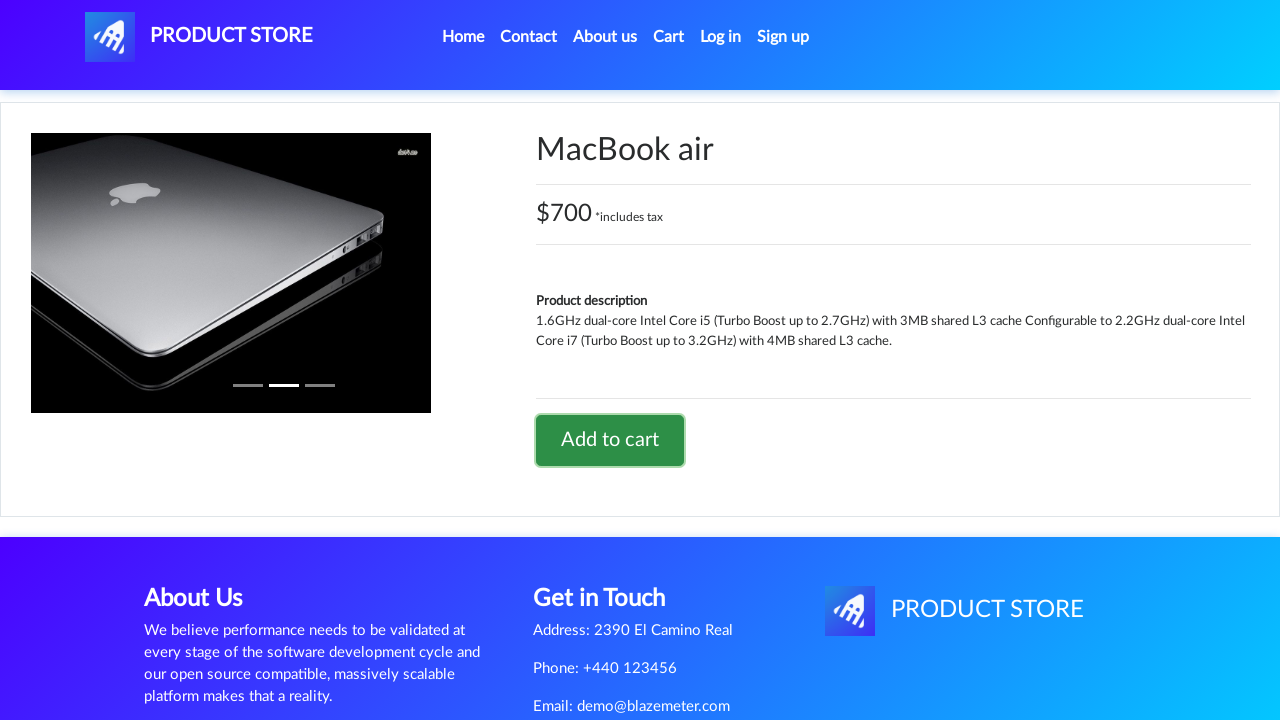

Alert dialog accepted
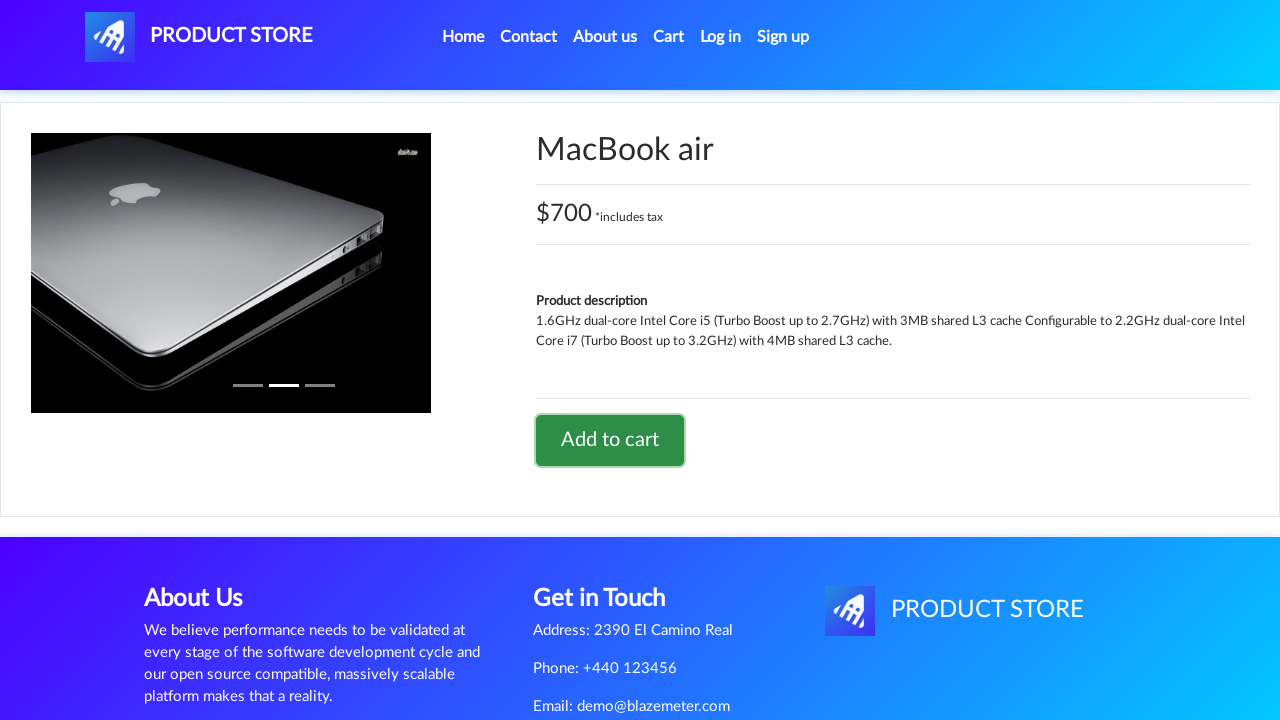

Waited after alert dialog
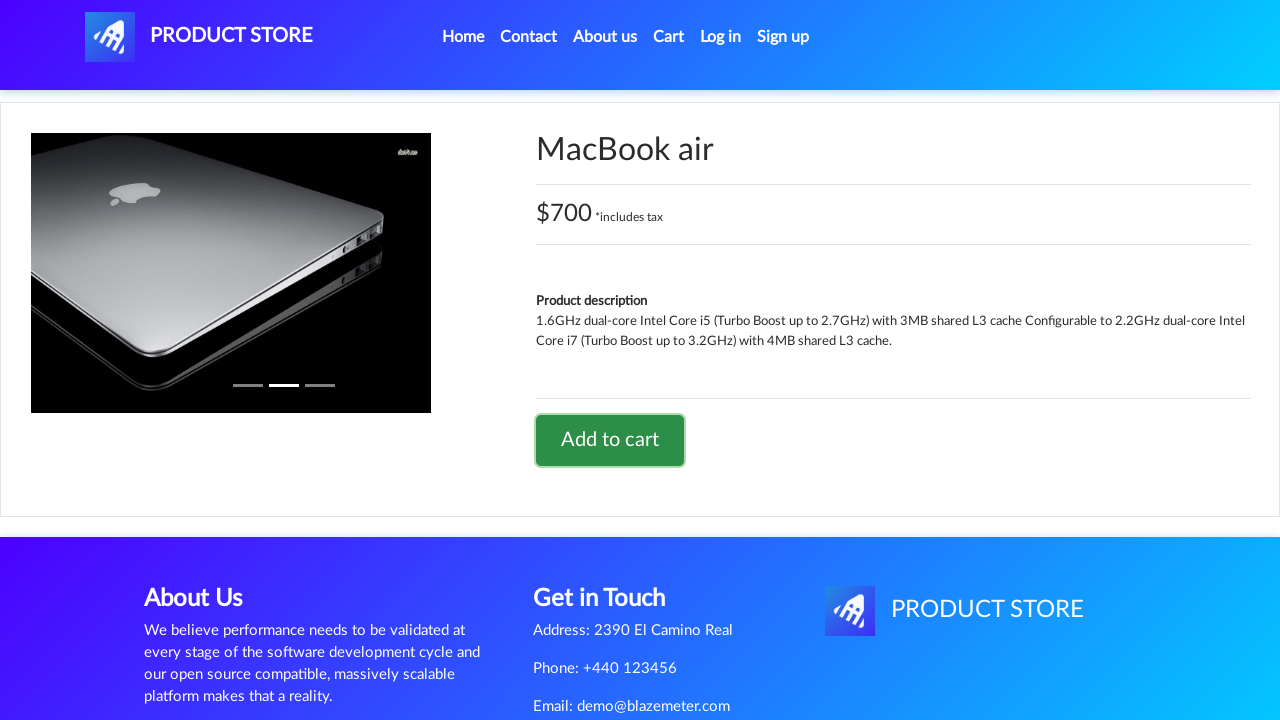

Navigated back to home page (demoblaze.com)
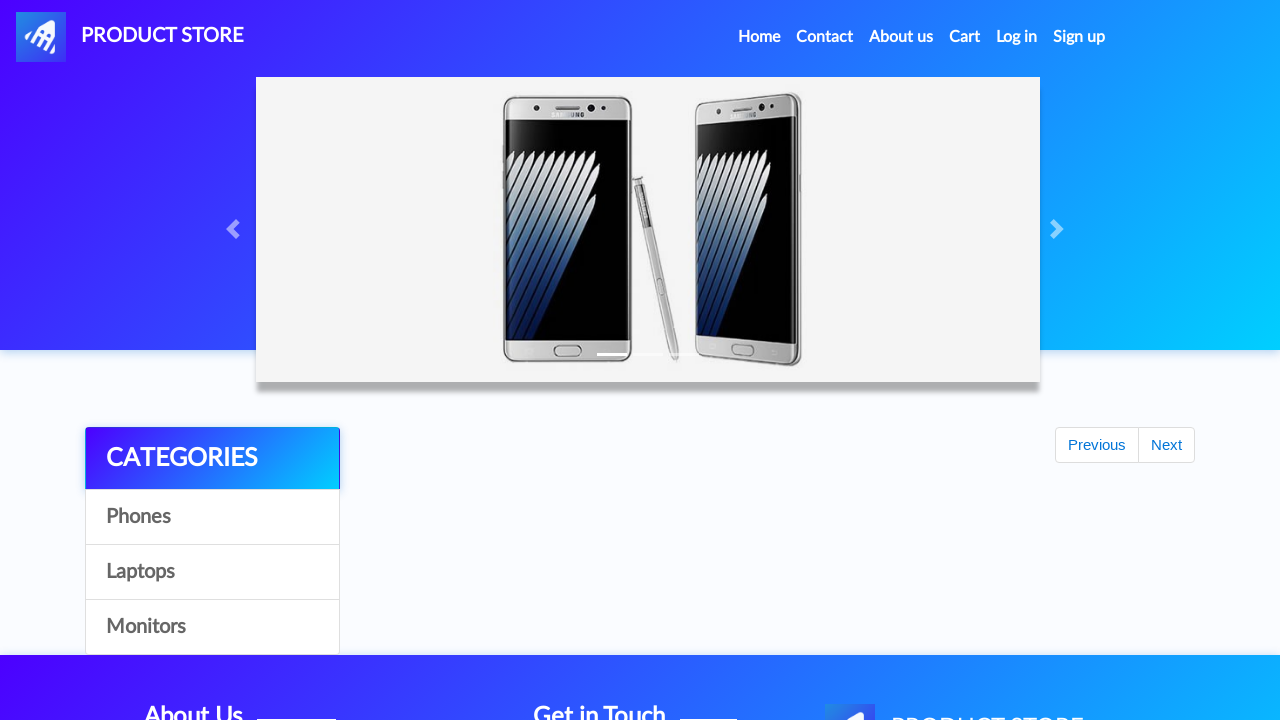

Waited for home page to load
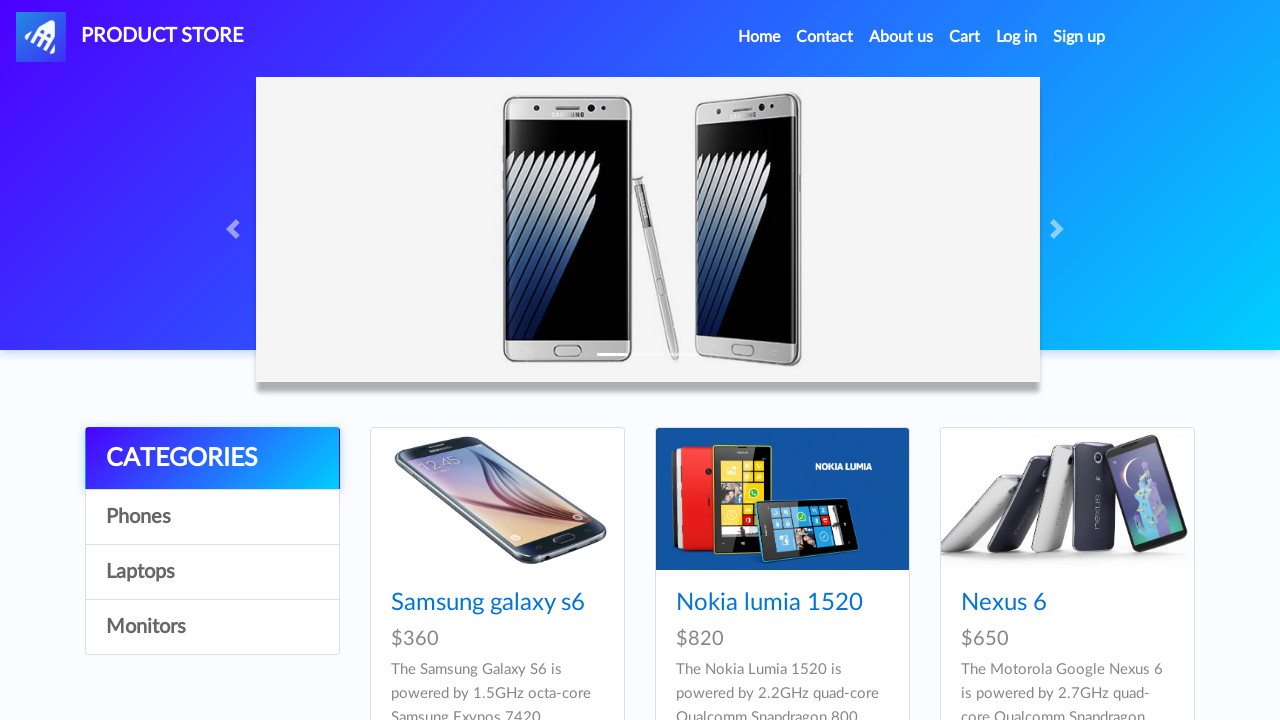

Re-clicked on Laptops category to continue shopping at (212, 572) on //a[contains(@onclick, "byCat") and contains(text(), "Laptops")]
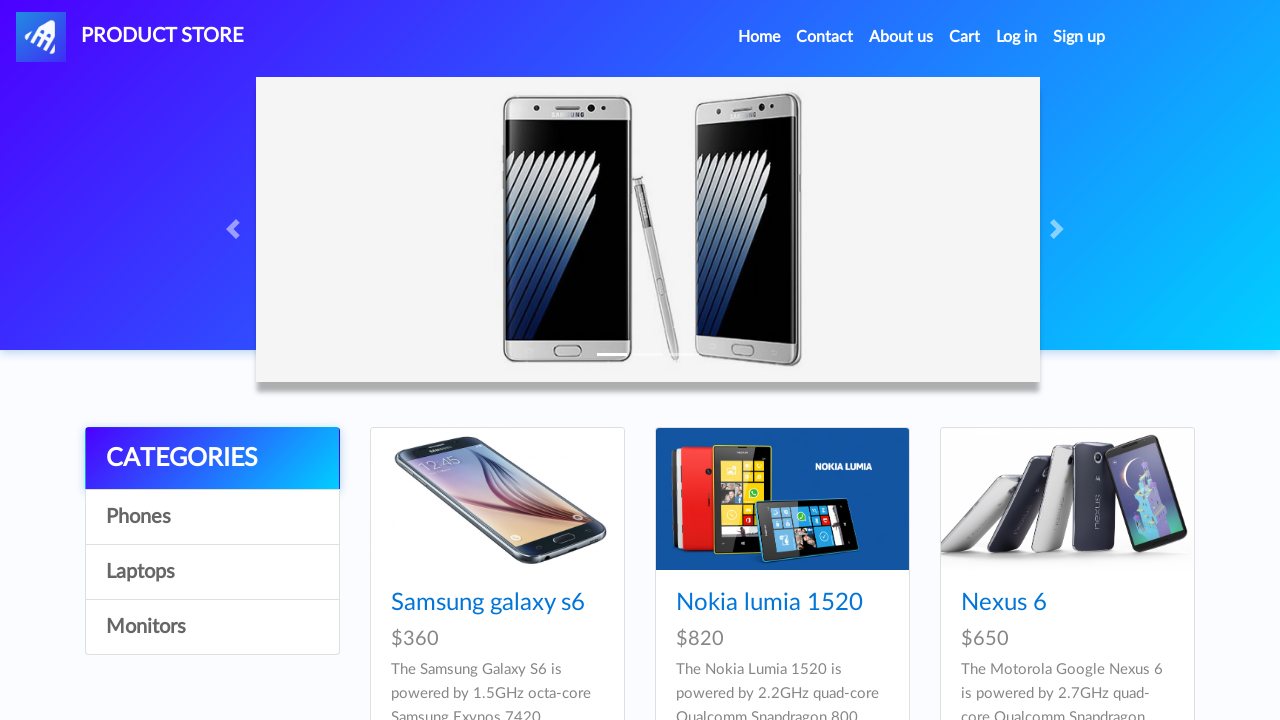

Waited for Laptops category to reload
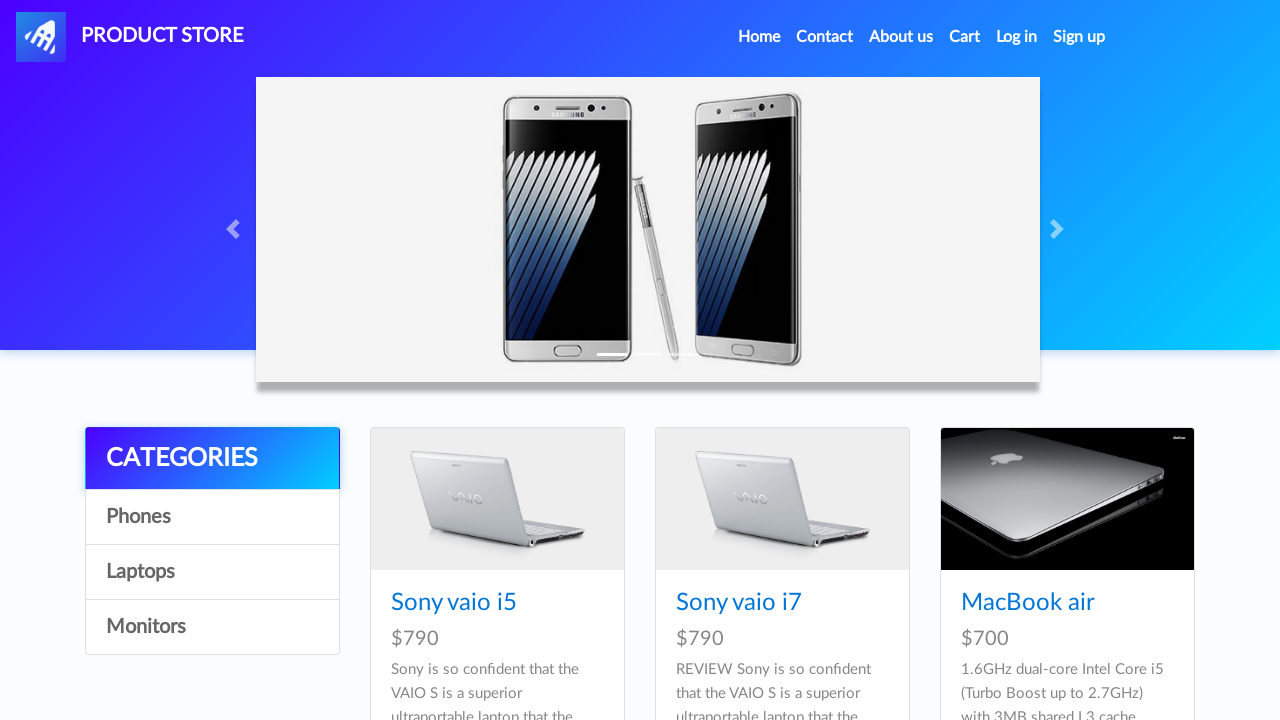

Clicked on Monitors category at (212, 627) on //a[contains(@onclick, "byCat") and contains(text(), "Monitors")]
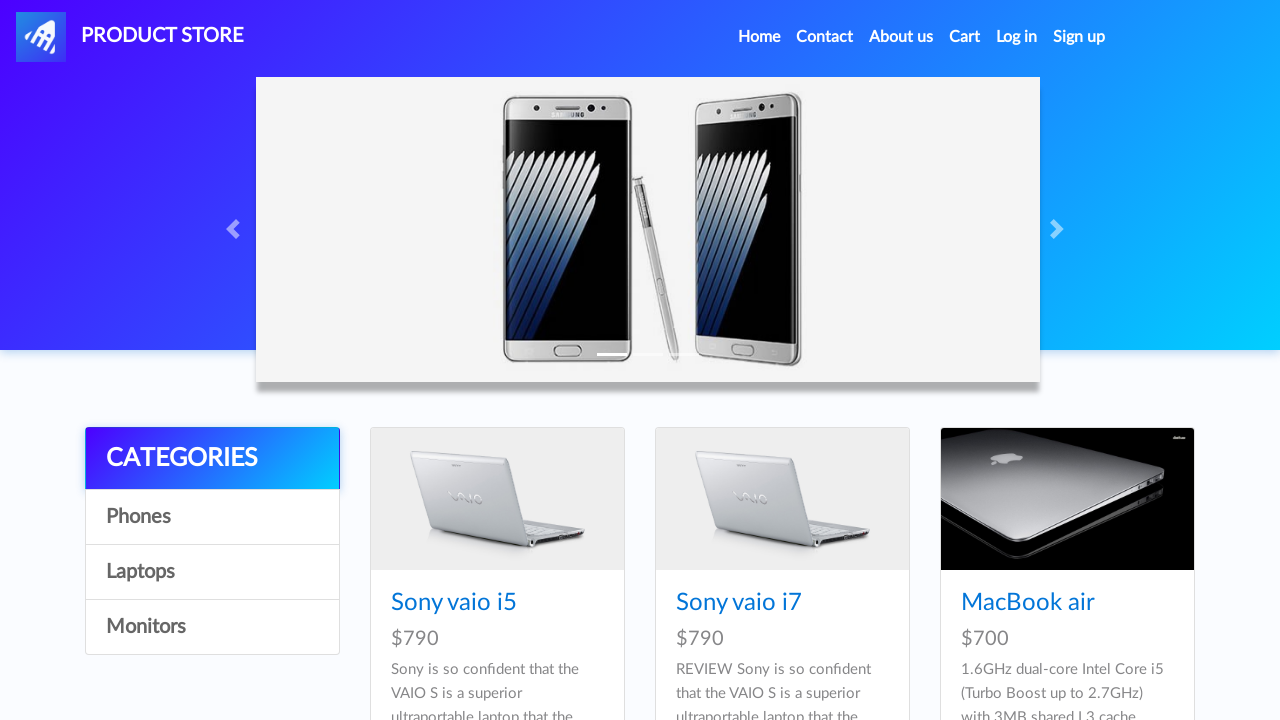

Waited for Monitors category to load
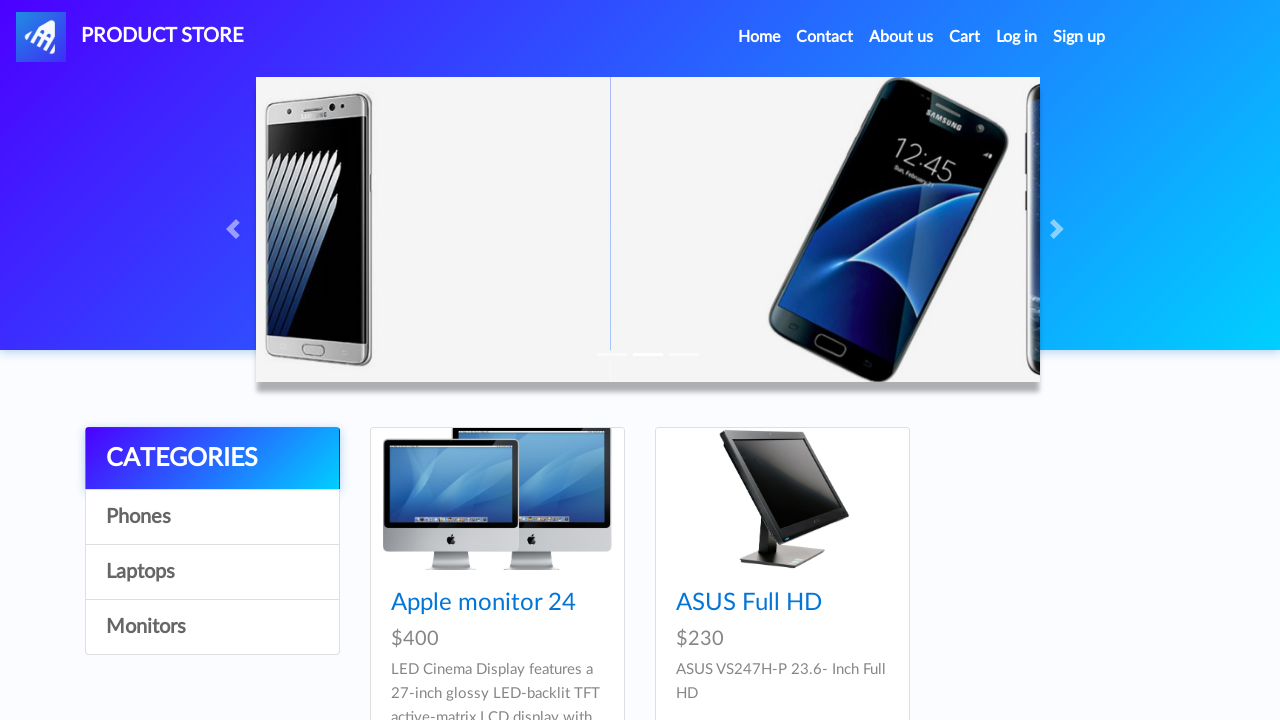

Product 10 from Monitors category is visible
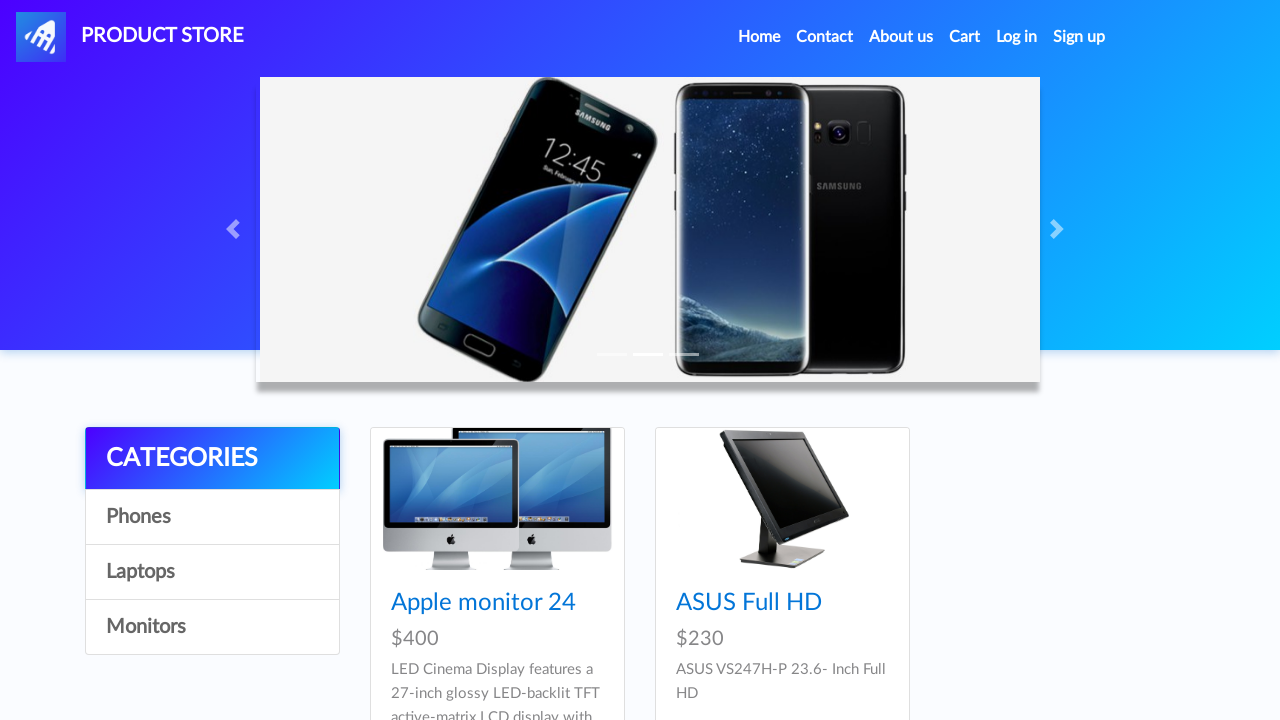

Clicked on product 10 from Monitors category at (497, 499) on //a[@href="prod.html?idp_=10"]
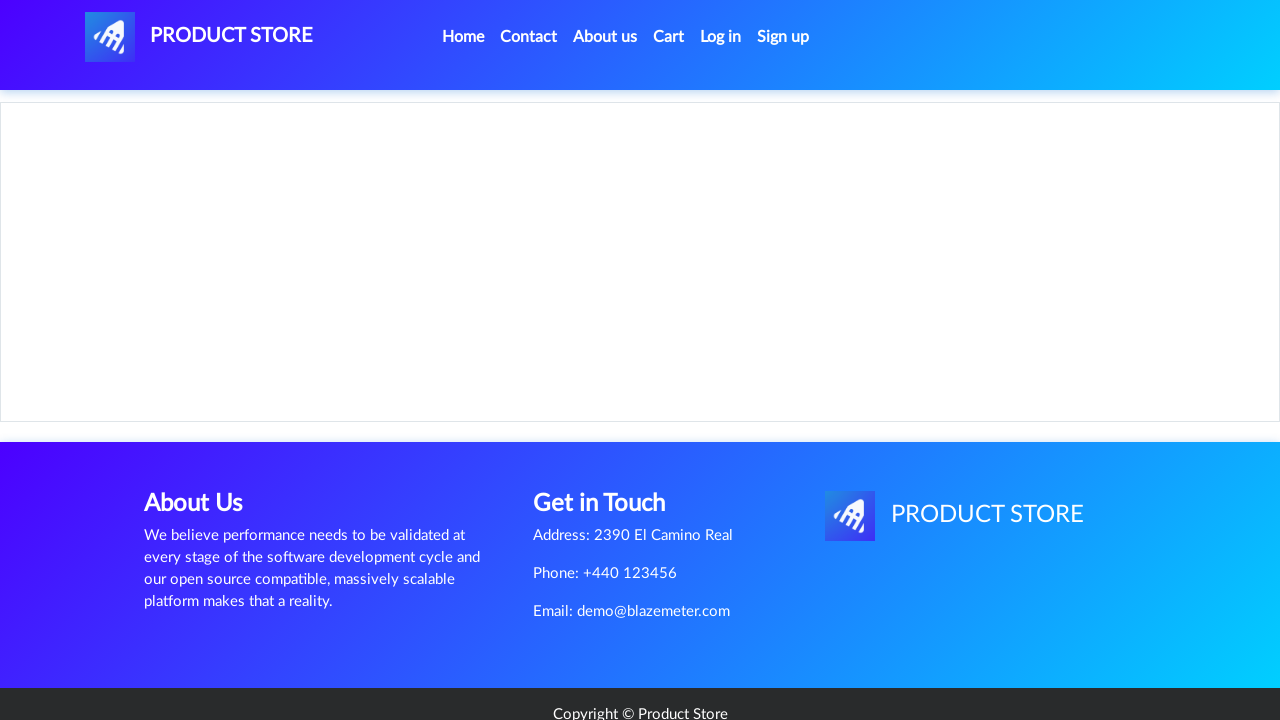

Waited for product page to load
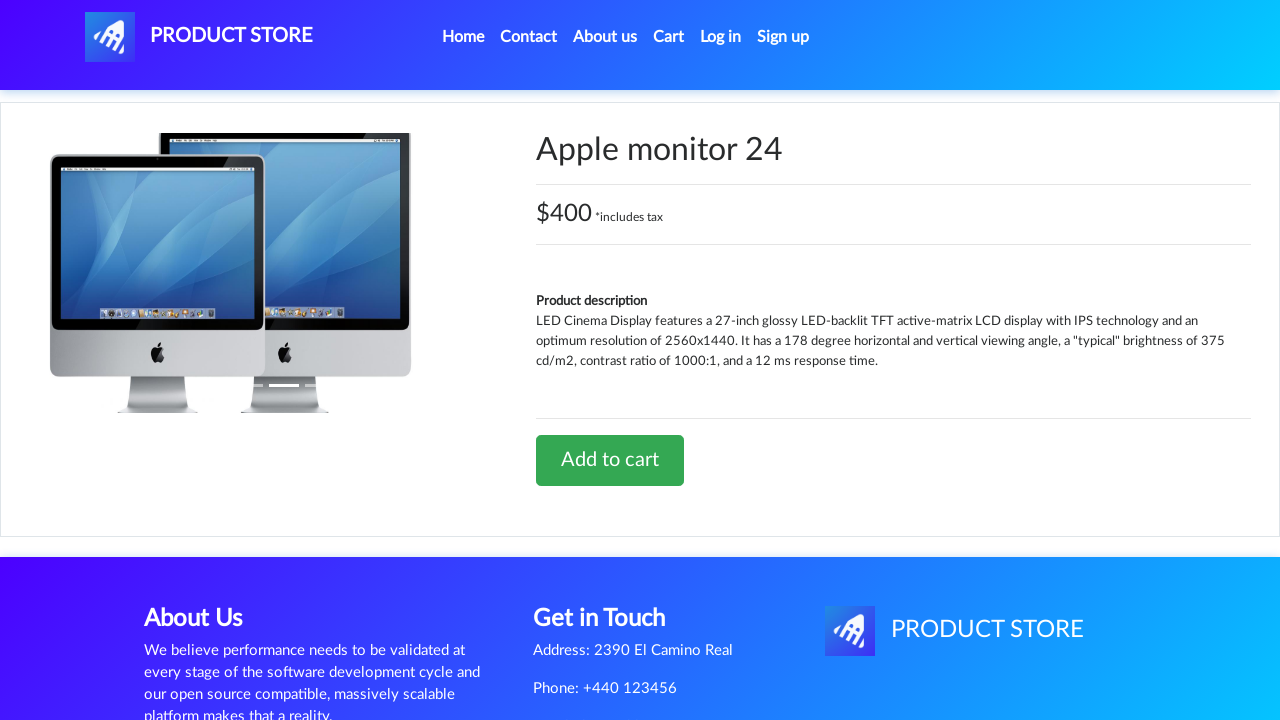

Add to cart button is visible
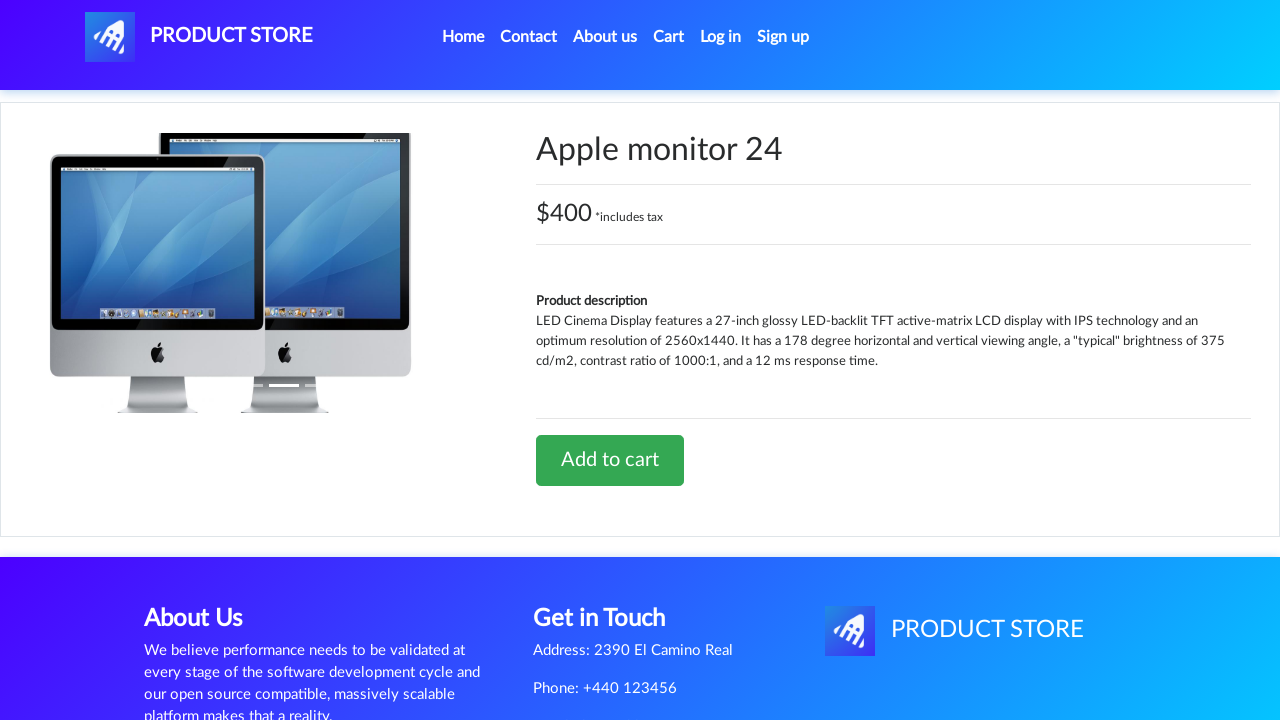

Clicked Add to cart button for product 10 at (610, 460) on xpath=//a[@class="btn btn-success btn-lg"]
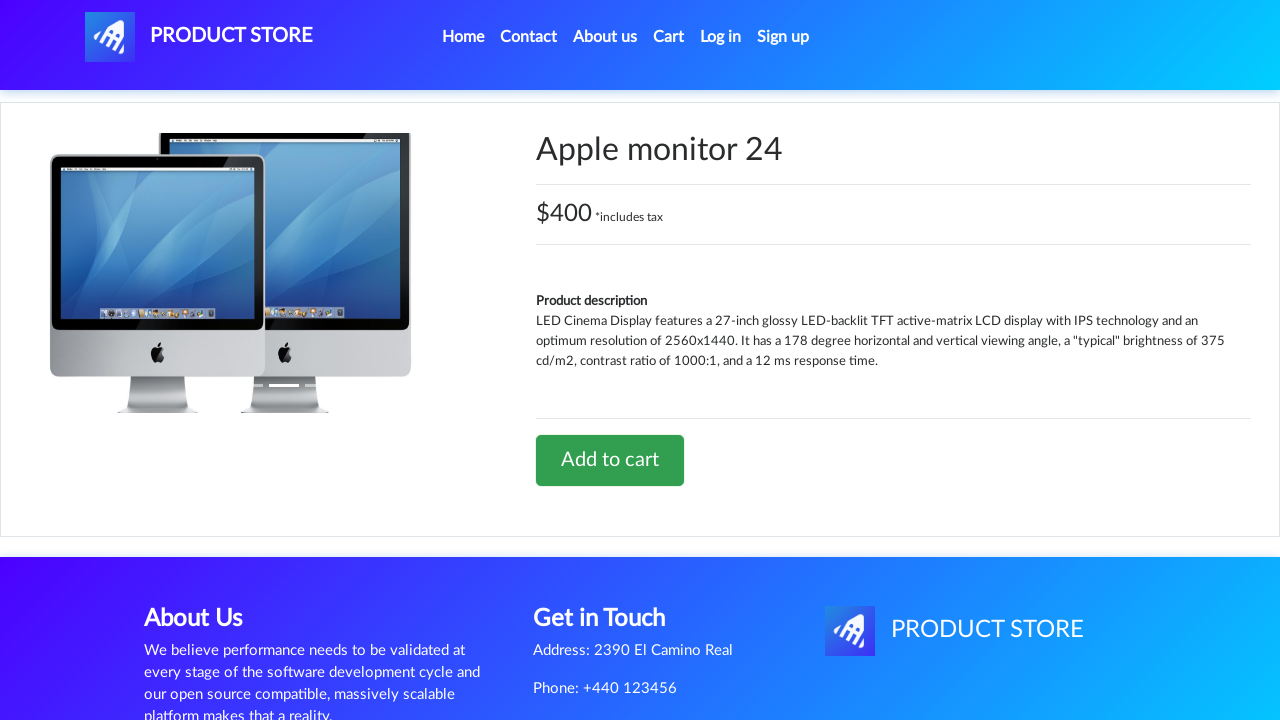

Waited for cart action to complete
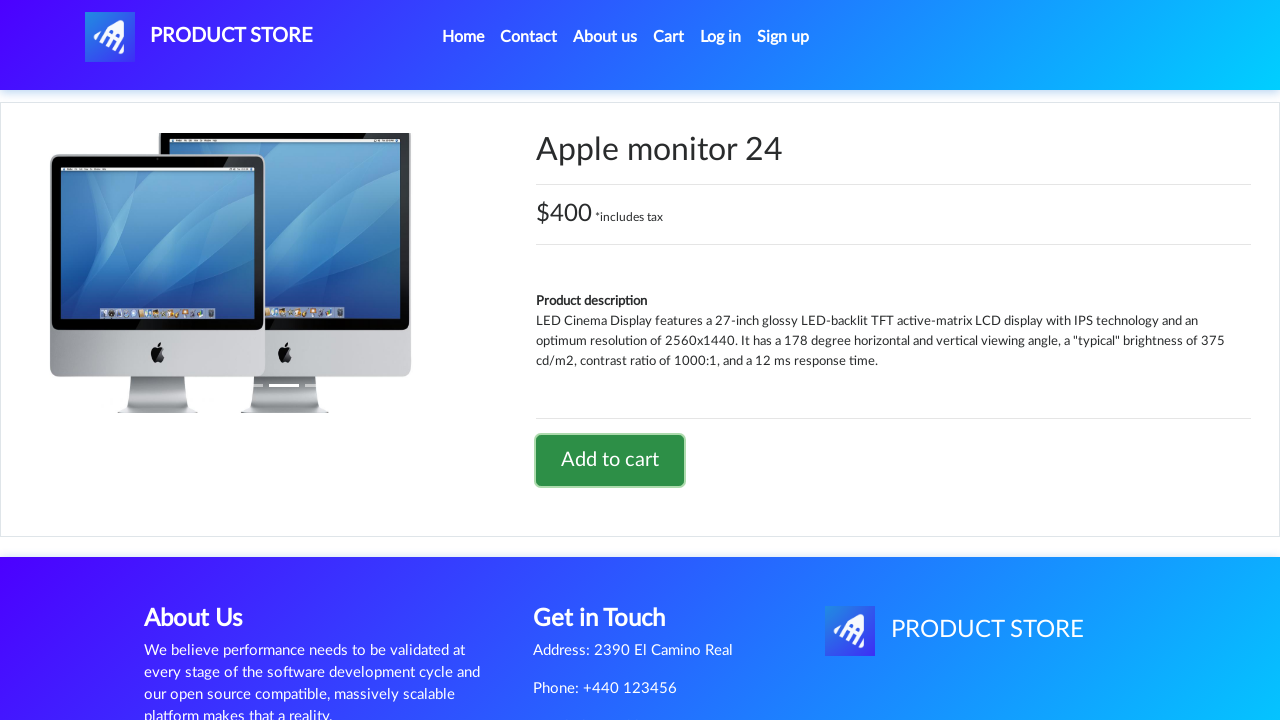

Alert dialog accepted
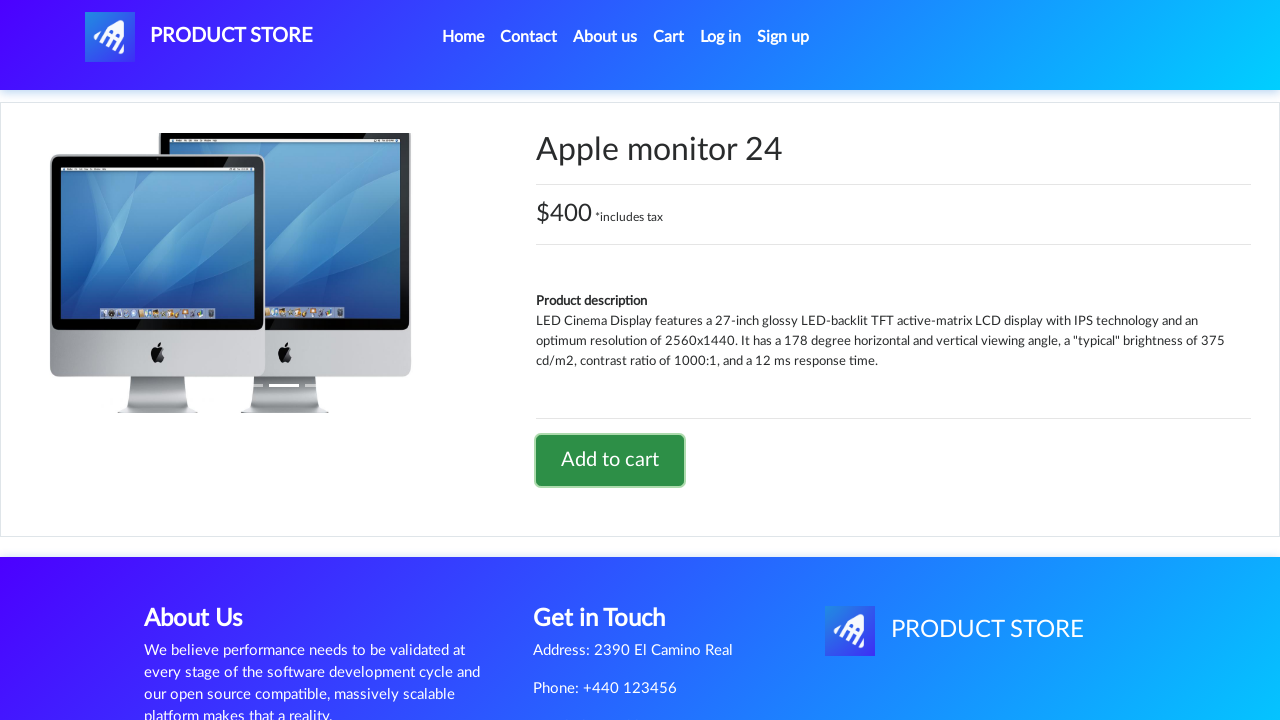

Waited after alert dialog
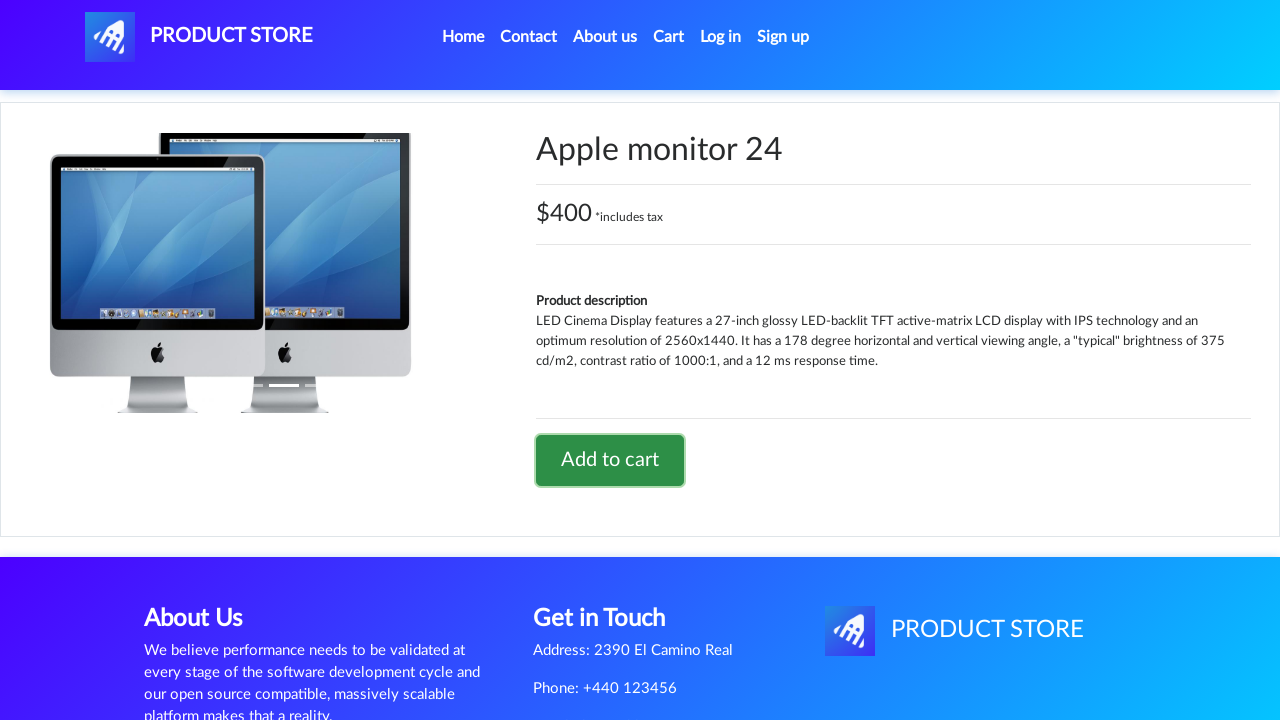

Navigated back to home page (demoblaze.com)
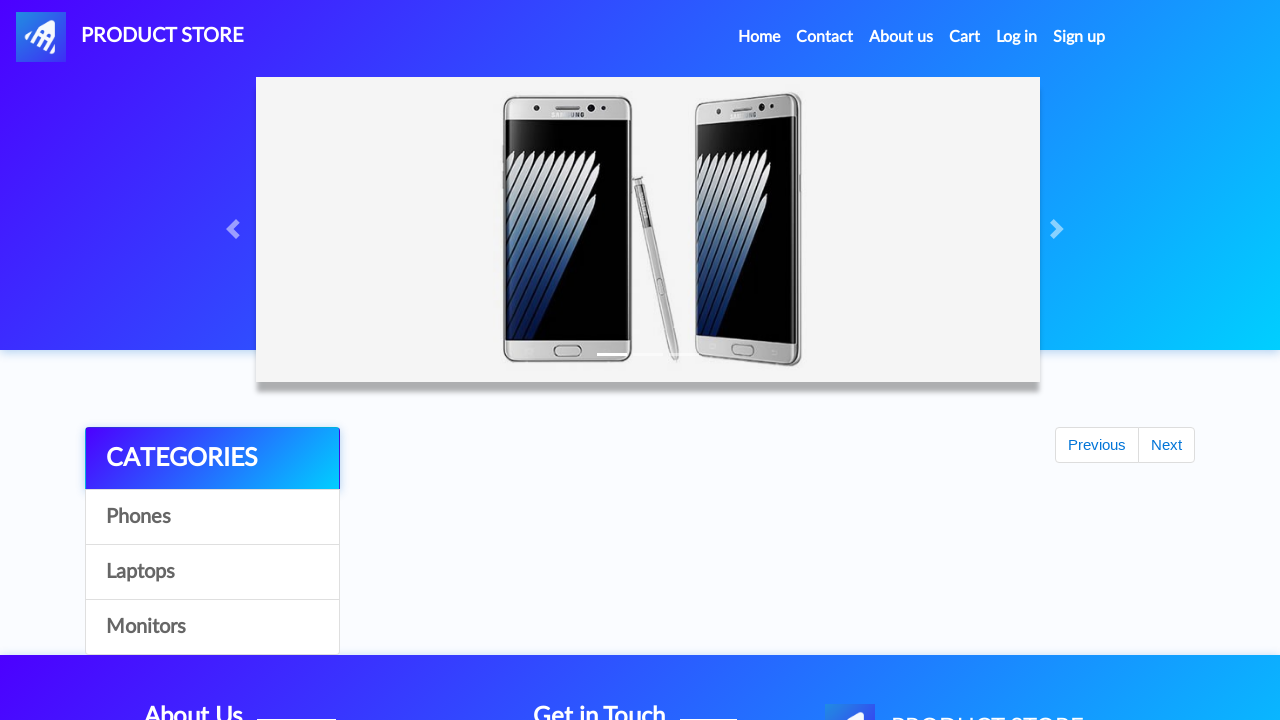

Waited for home page to load
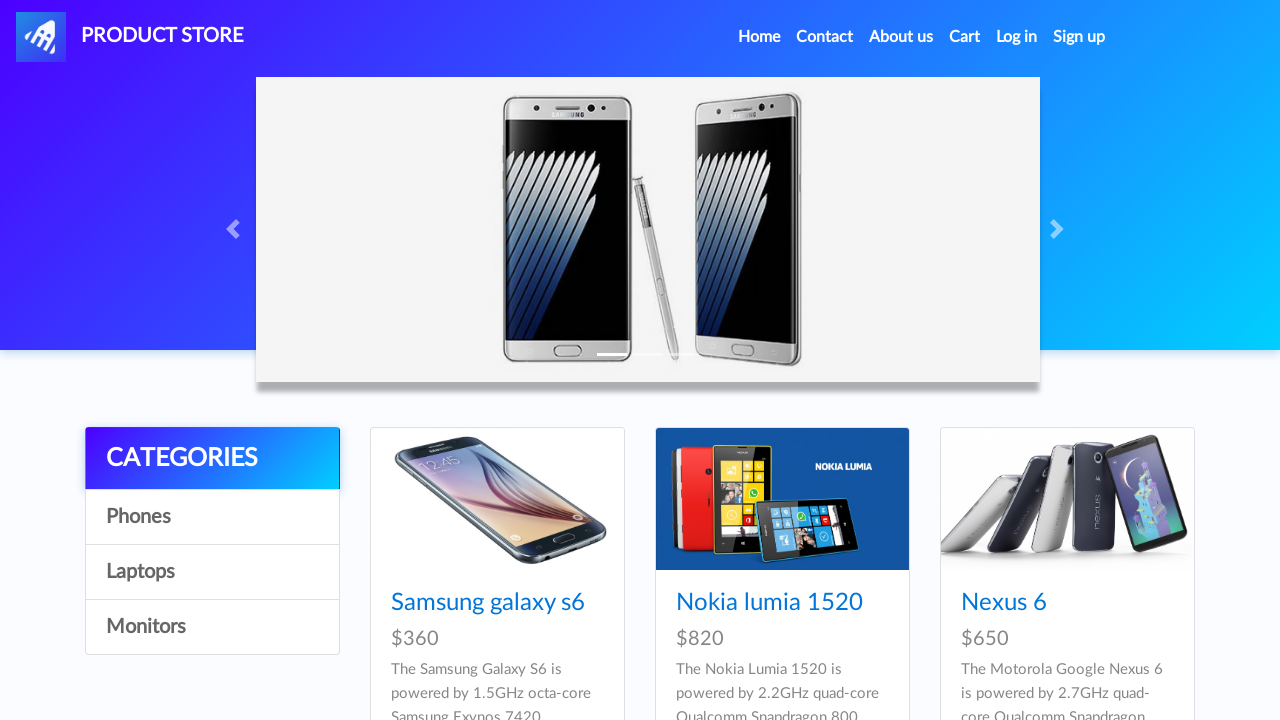

Re-clicked on Monitors category to continue shopping at (212, 627) on //a[contains(@onclick, "byCat") and contains(text(), "Monitors")]
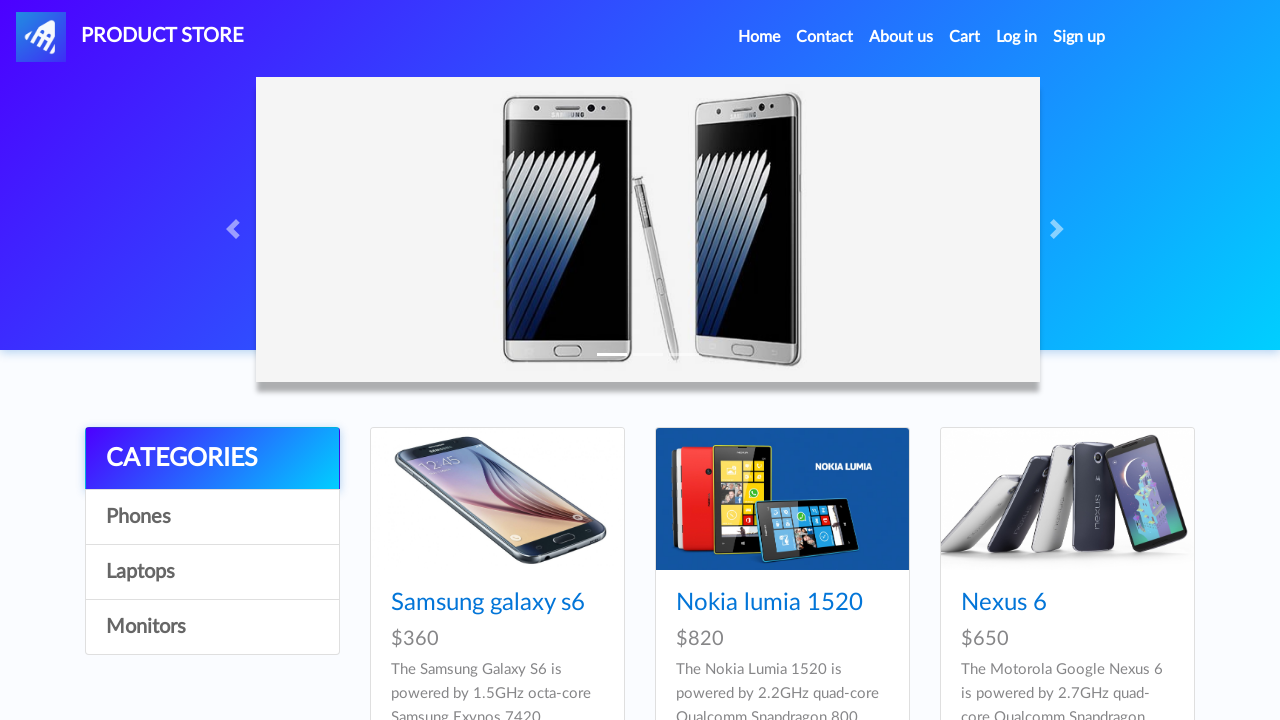

Waited for Monitors category to reload
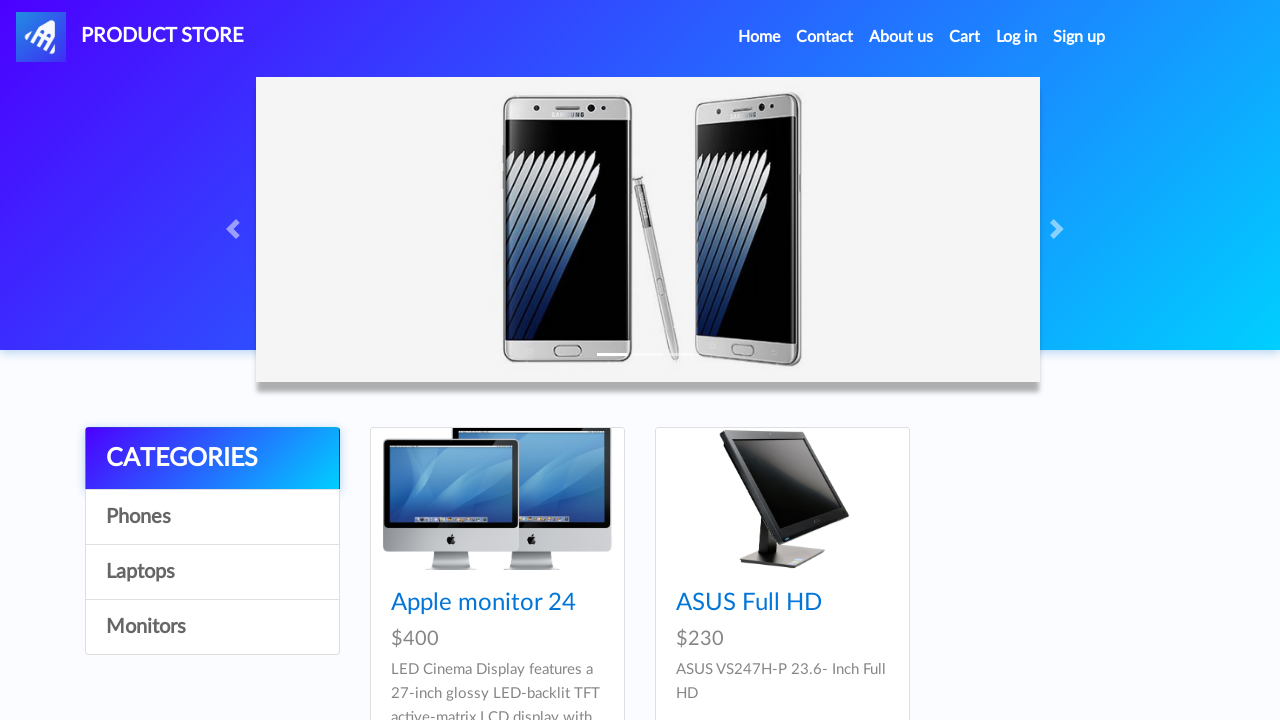

Product 14 from Monitors category is visible
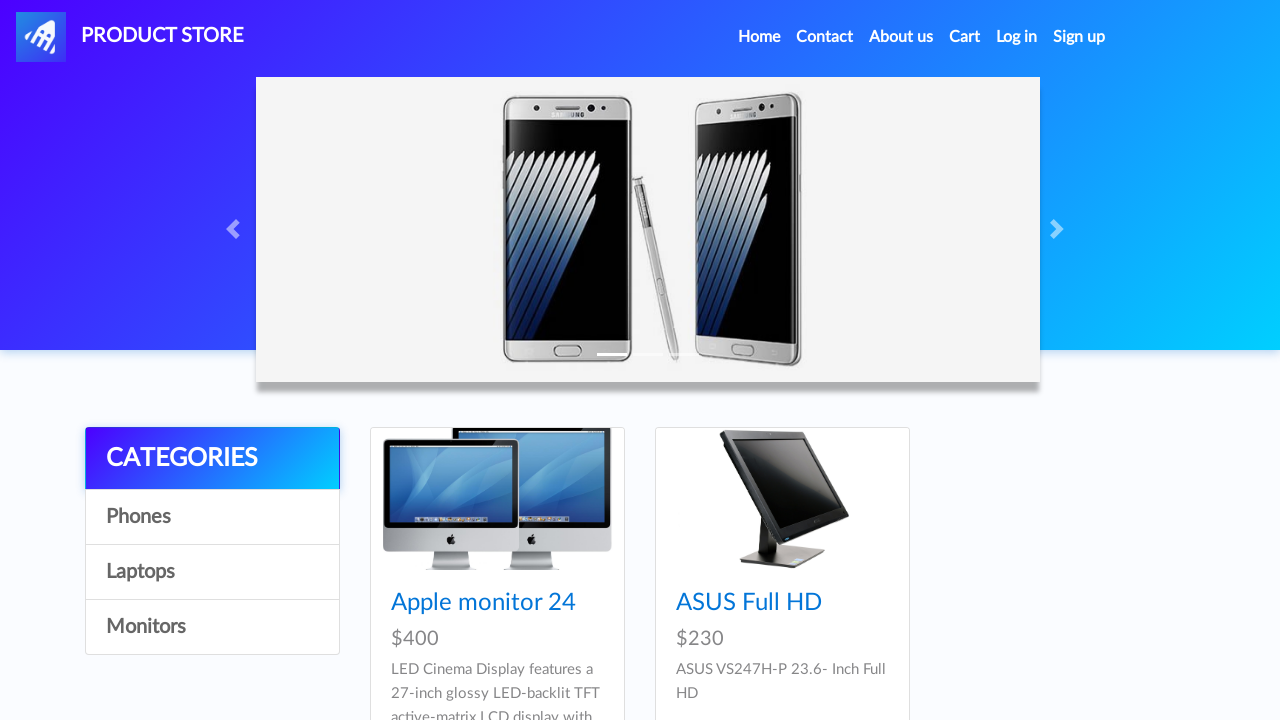

Clicked on product 14 from Monitors category at (782, 499) on //a[@href="prod.html?idp_=14"]
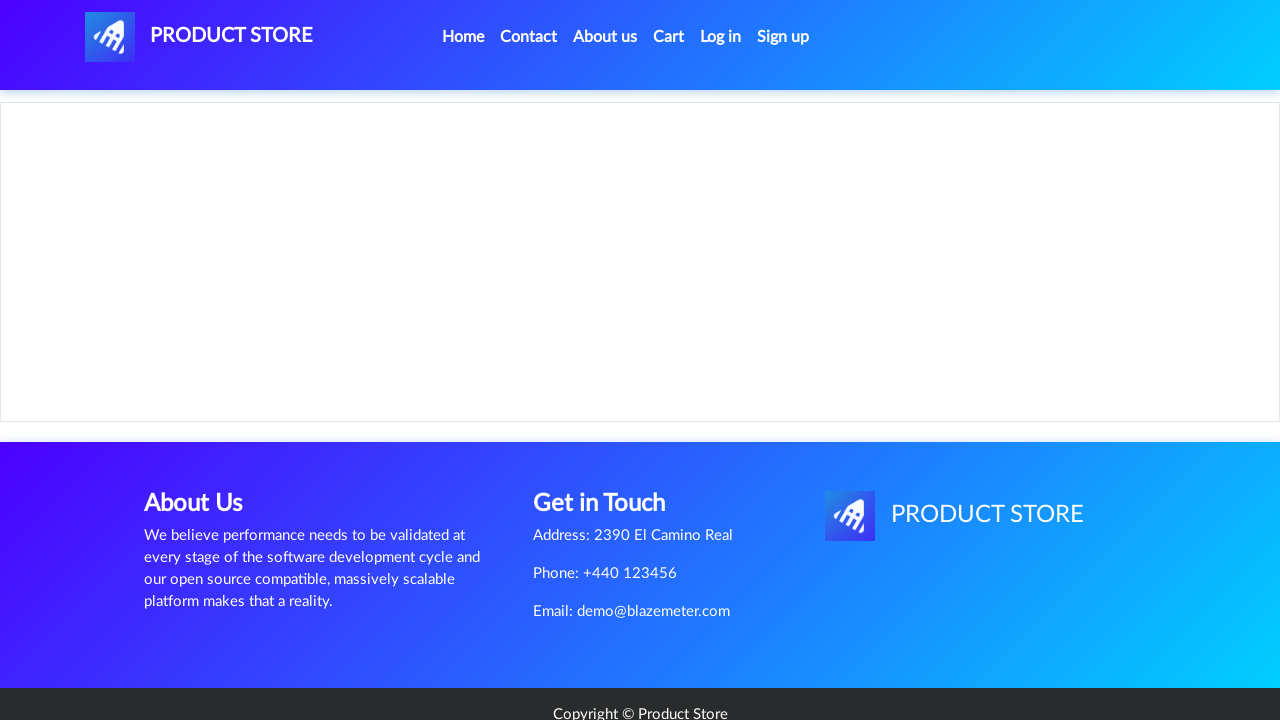

Waited for product page to load
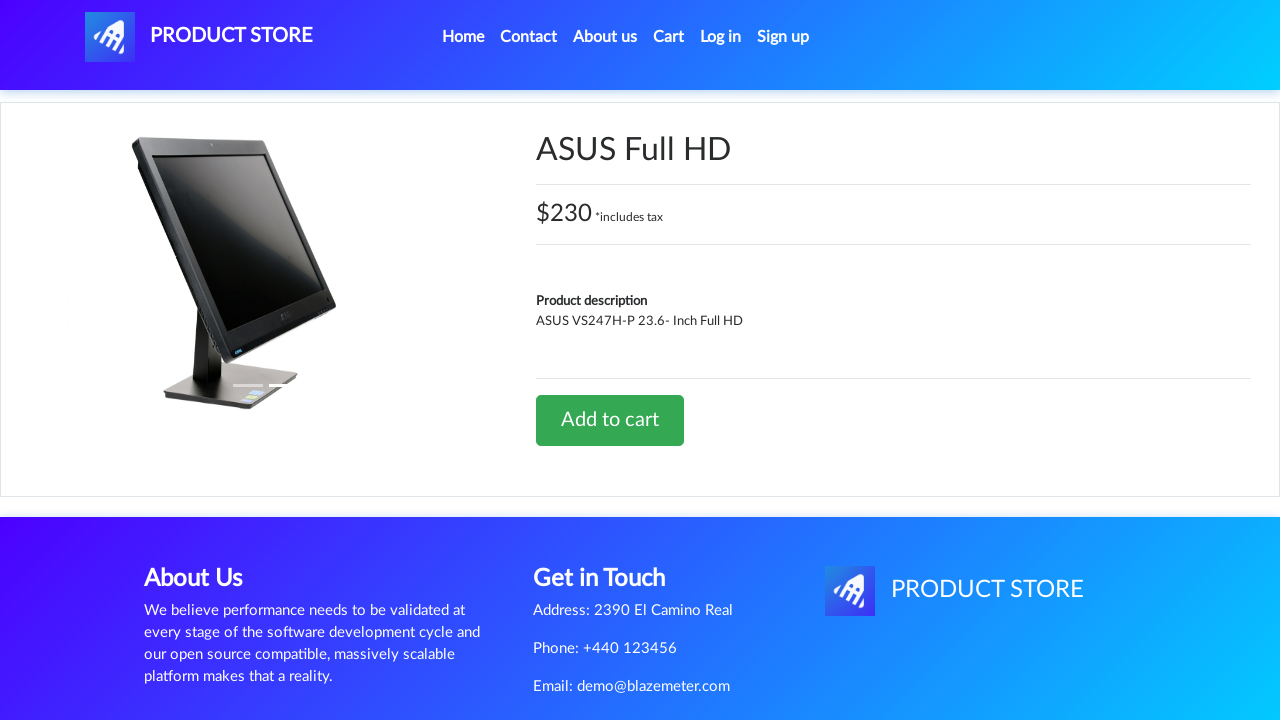

Add to cart button is visible
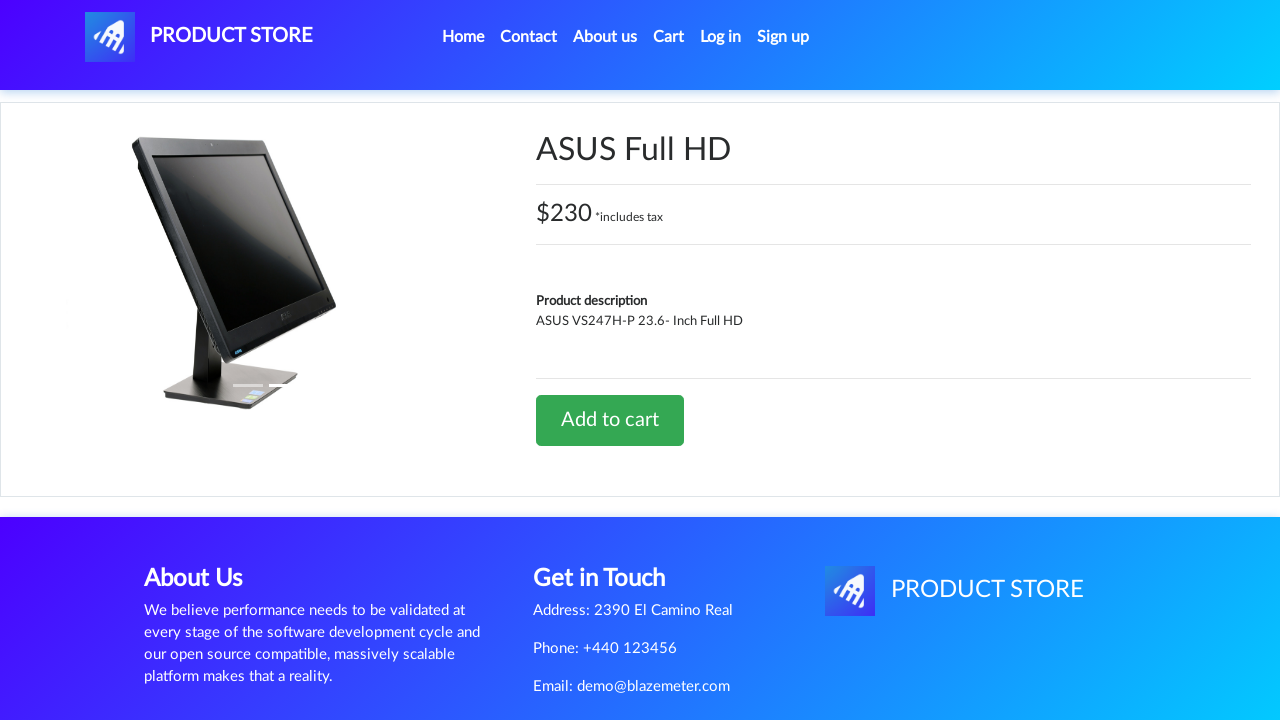

Clicked Add to cart button for product 14 at (610, 420) on xpath=//a[@class="btn btn-success btn-lg"]
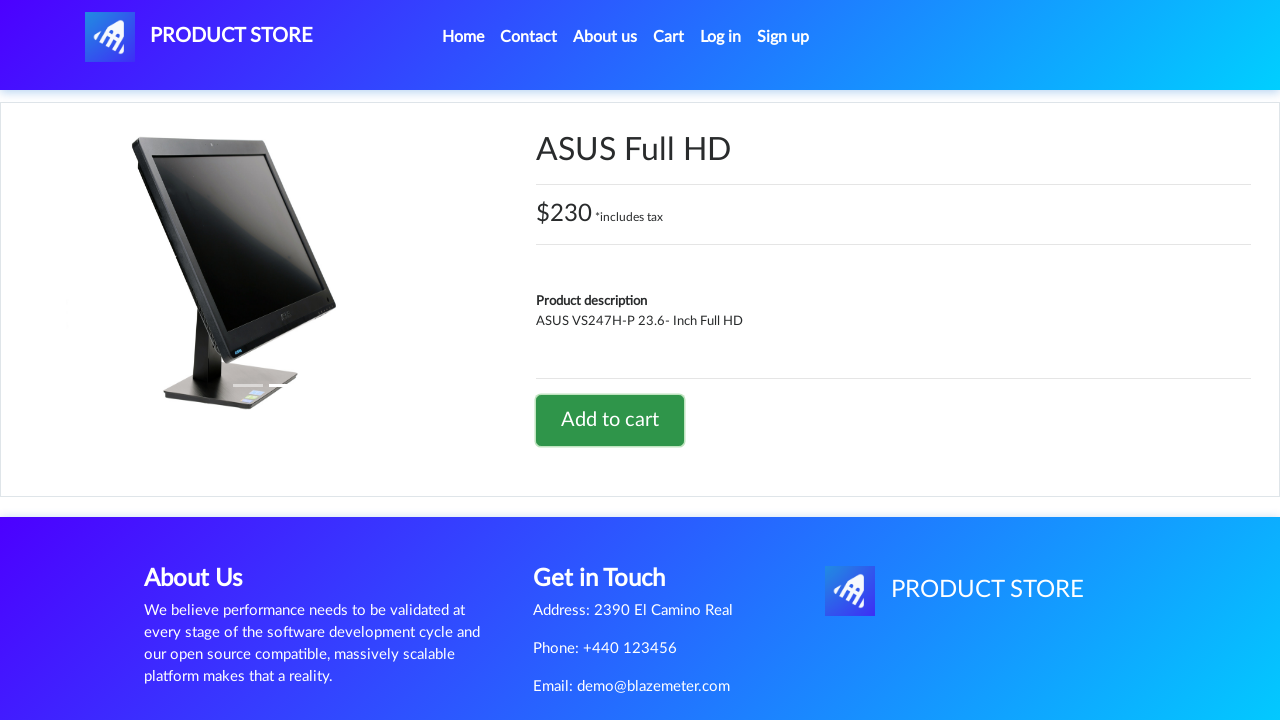

Waited for cart action to complete
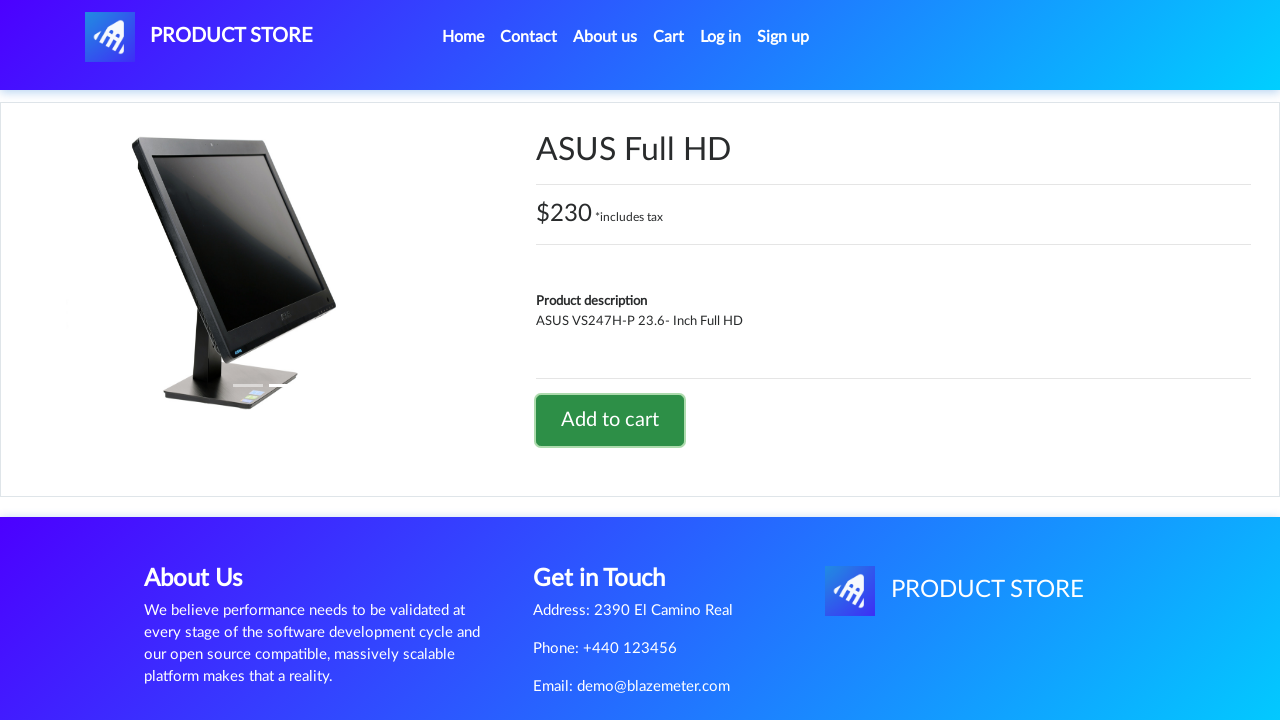

Alert dialog accepted
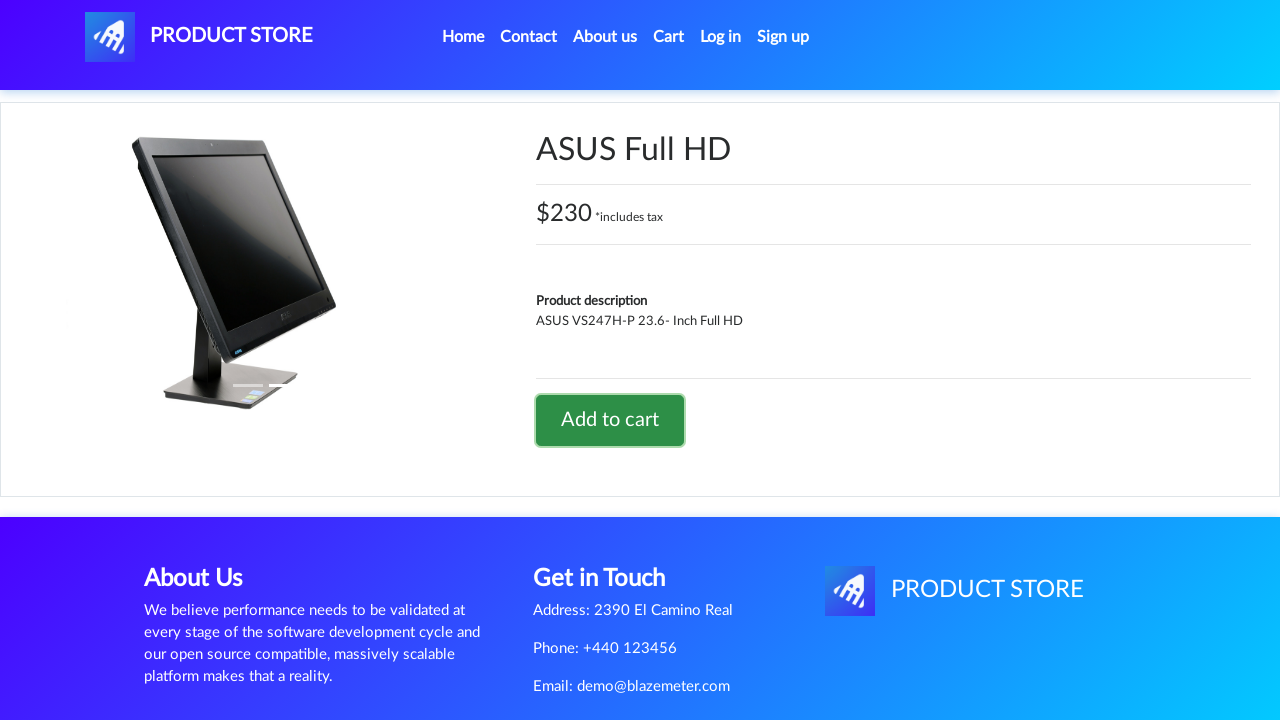

Waited after alert dialog
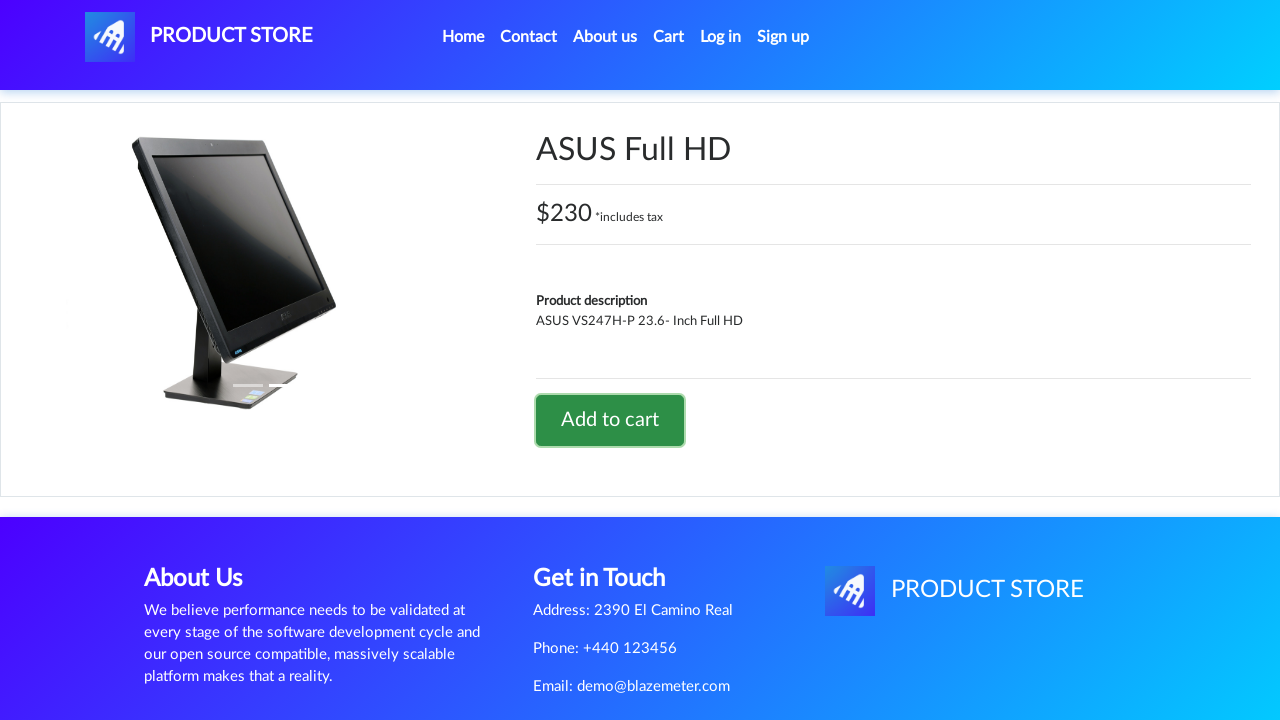

Navigated back to home page (demoblaze.com)
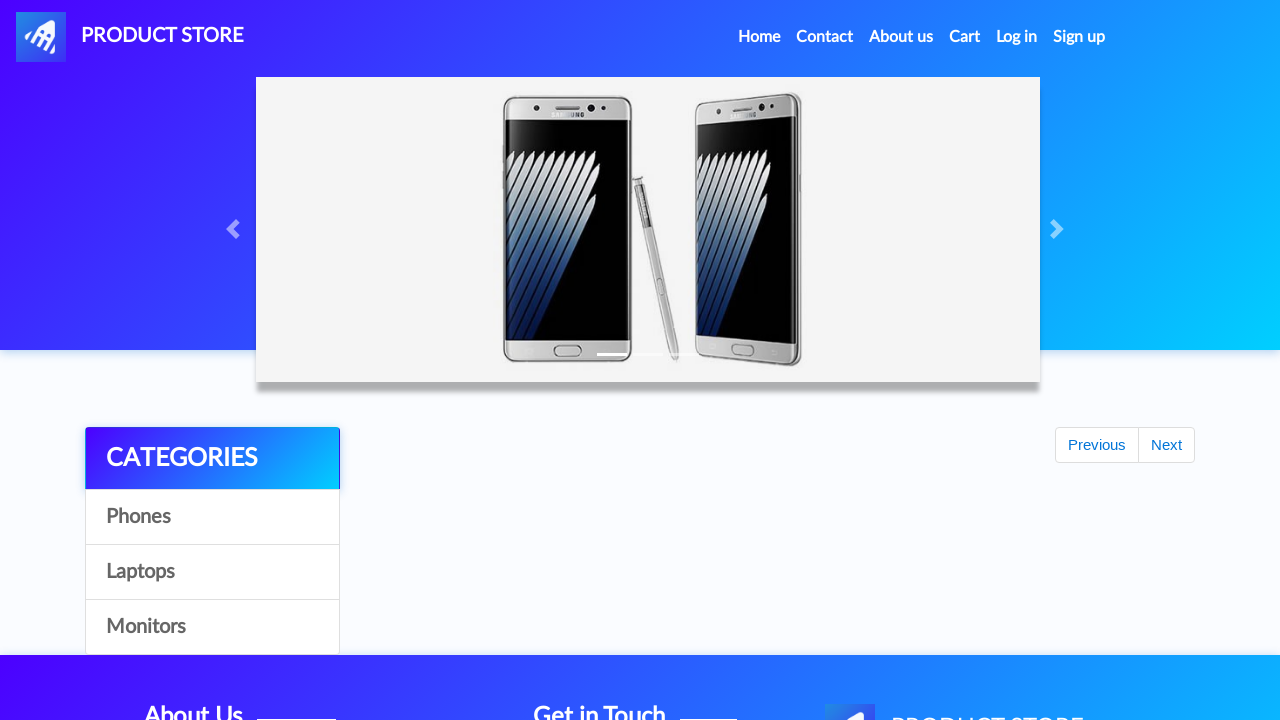

Waited for home page to load
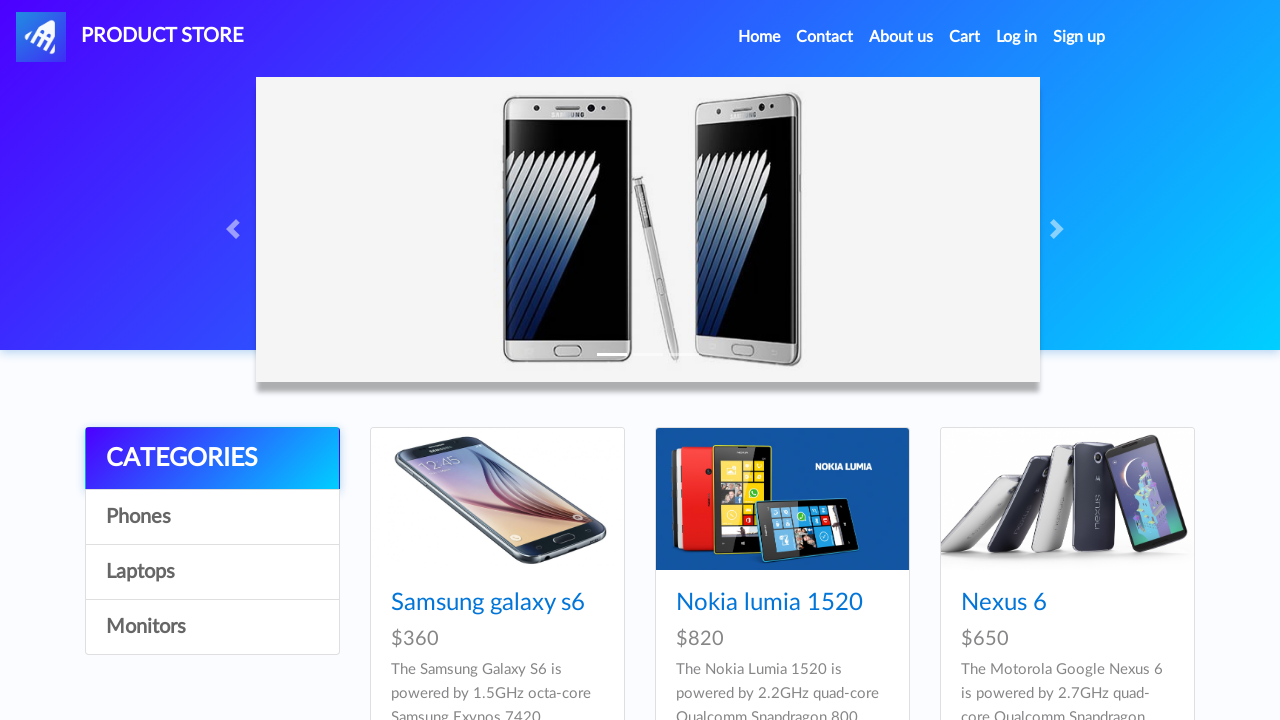

Re-clicked on Monitors category to continue shopping at (212, 627) on //a[contains(@onclick, "byCat") and contains(text(), "Monitors")]
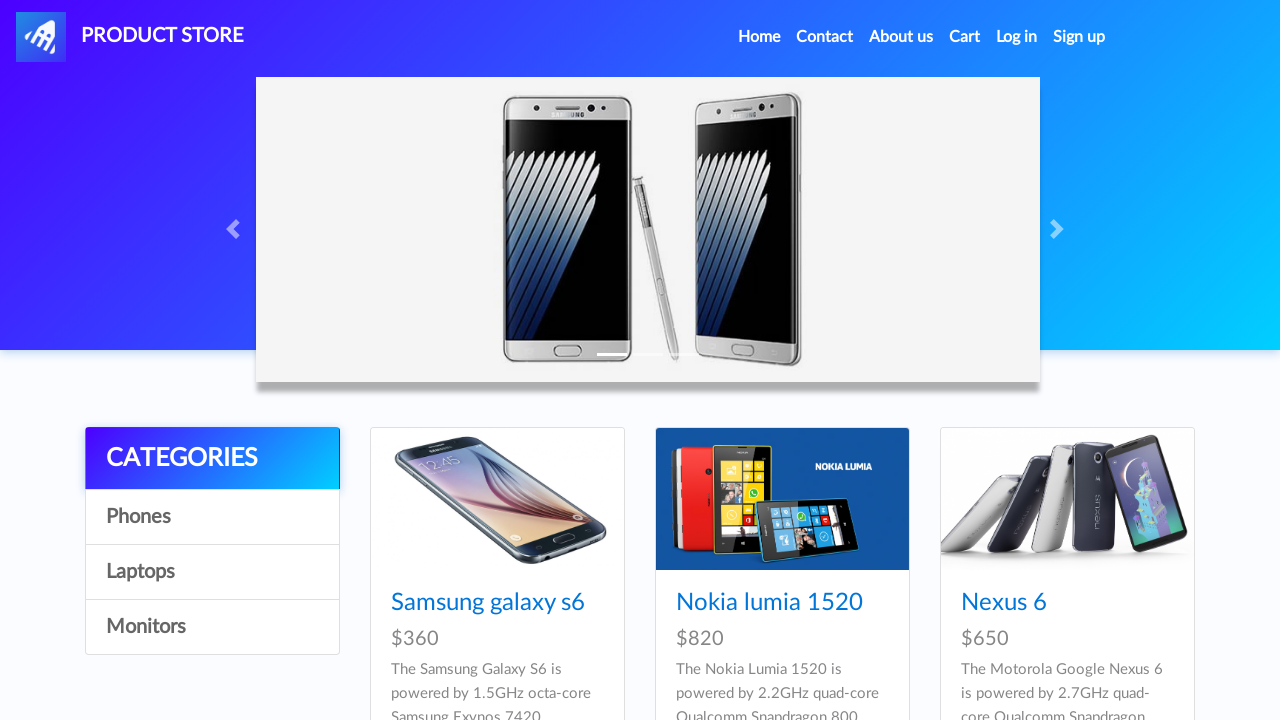

Waited for Monitors category to reload
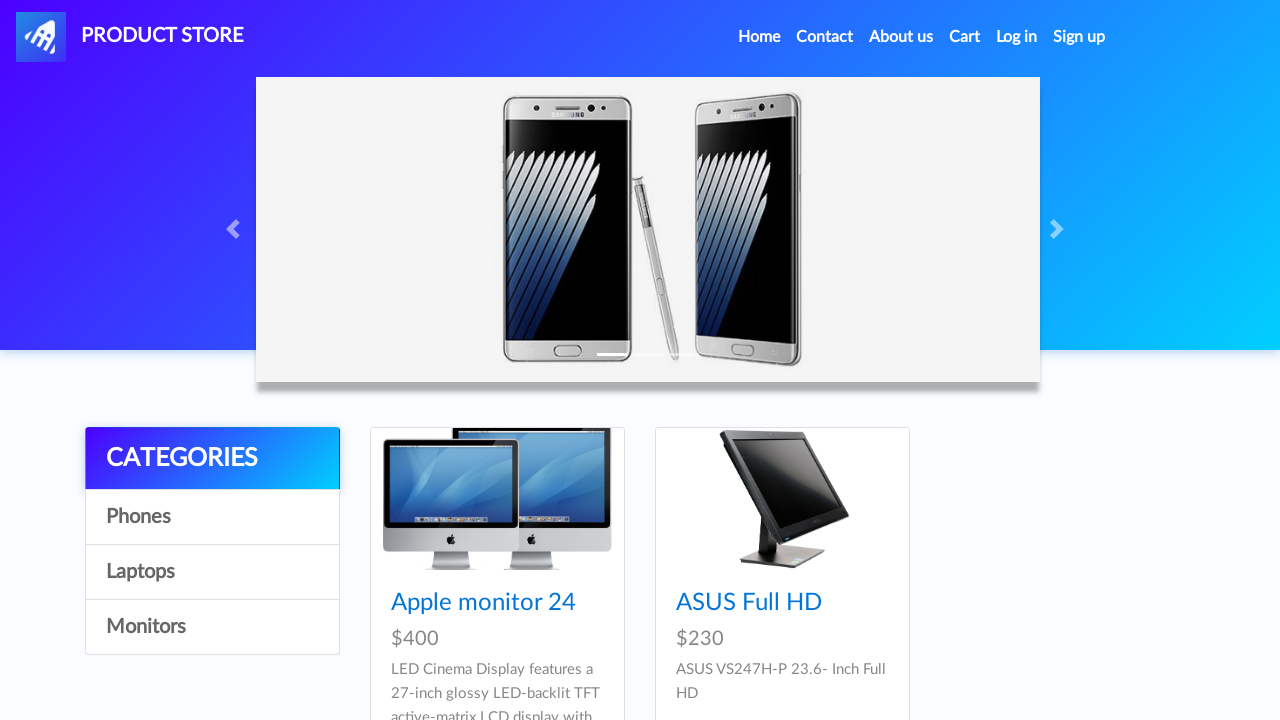

Clicked on cart button to view cart at (965, 37) on #cartur
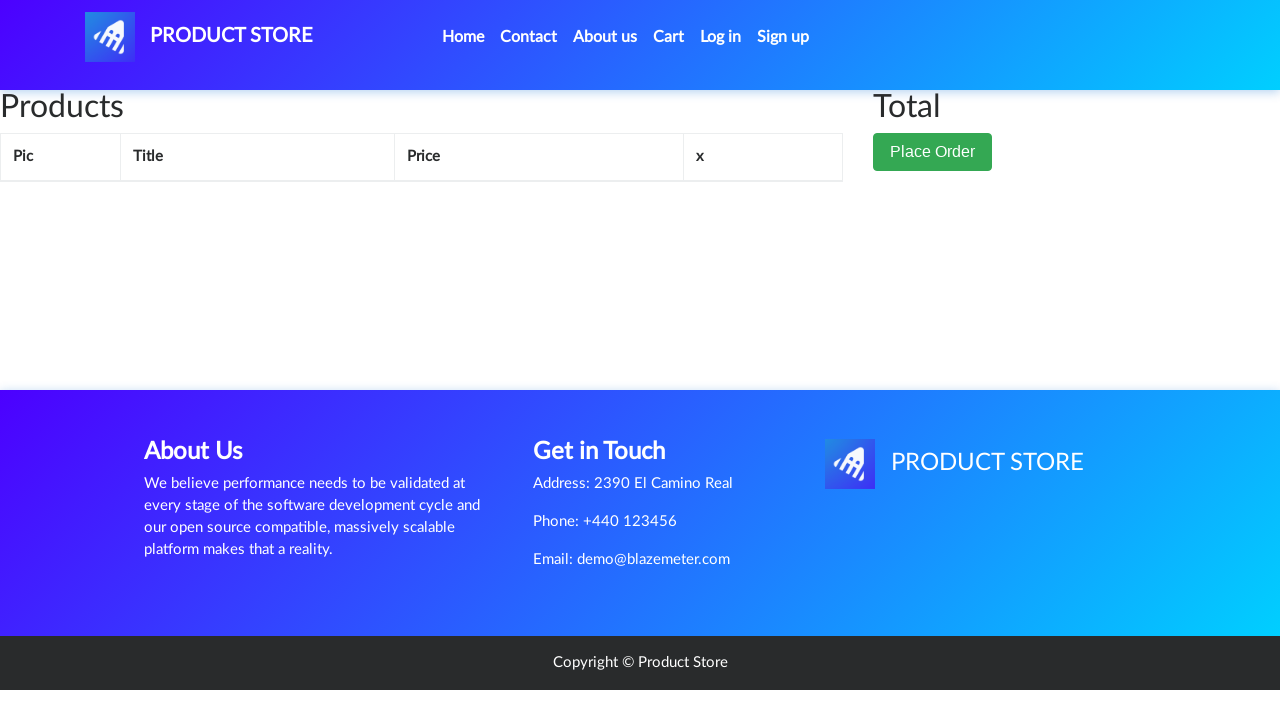

Cart table loaded with products
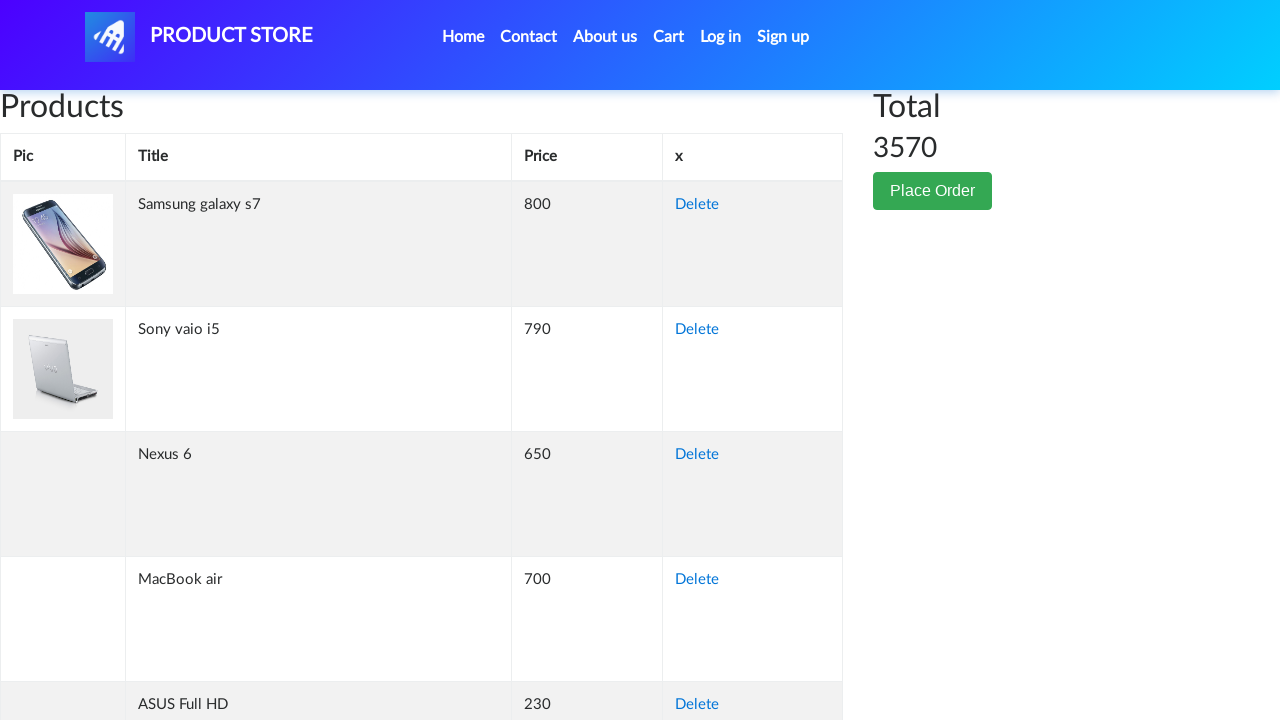

Final wait for cart page to fully render
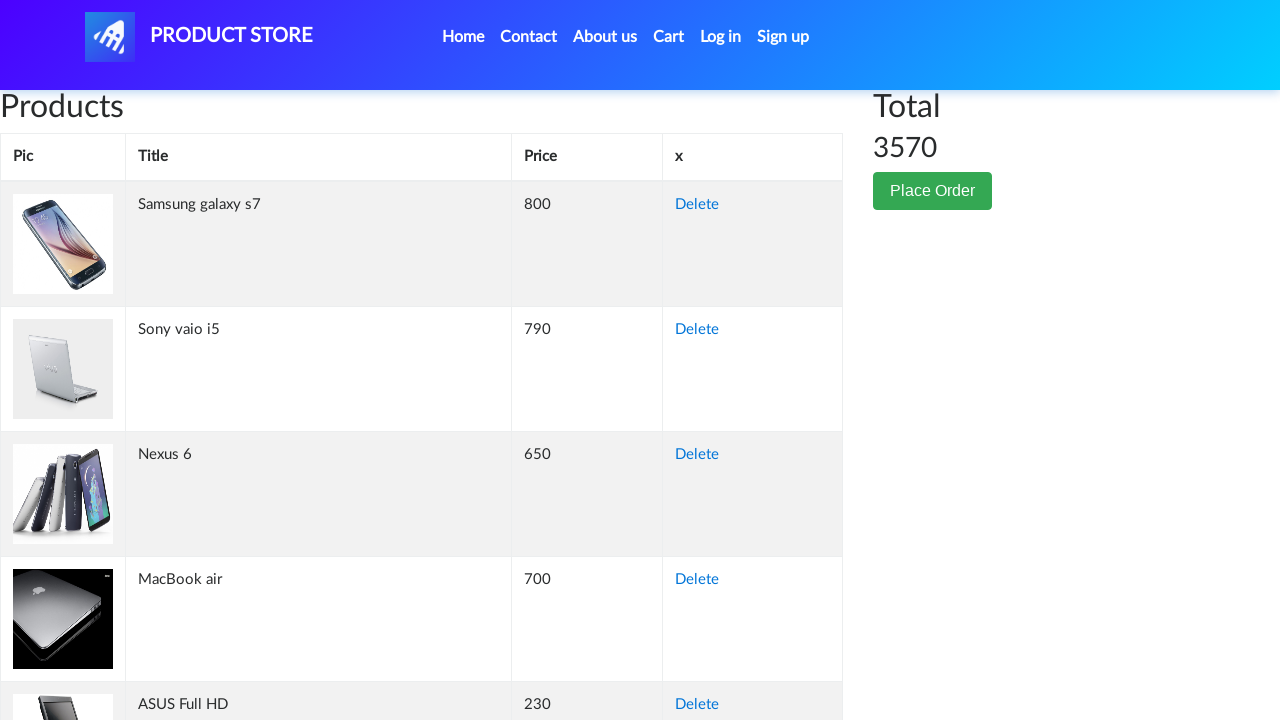

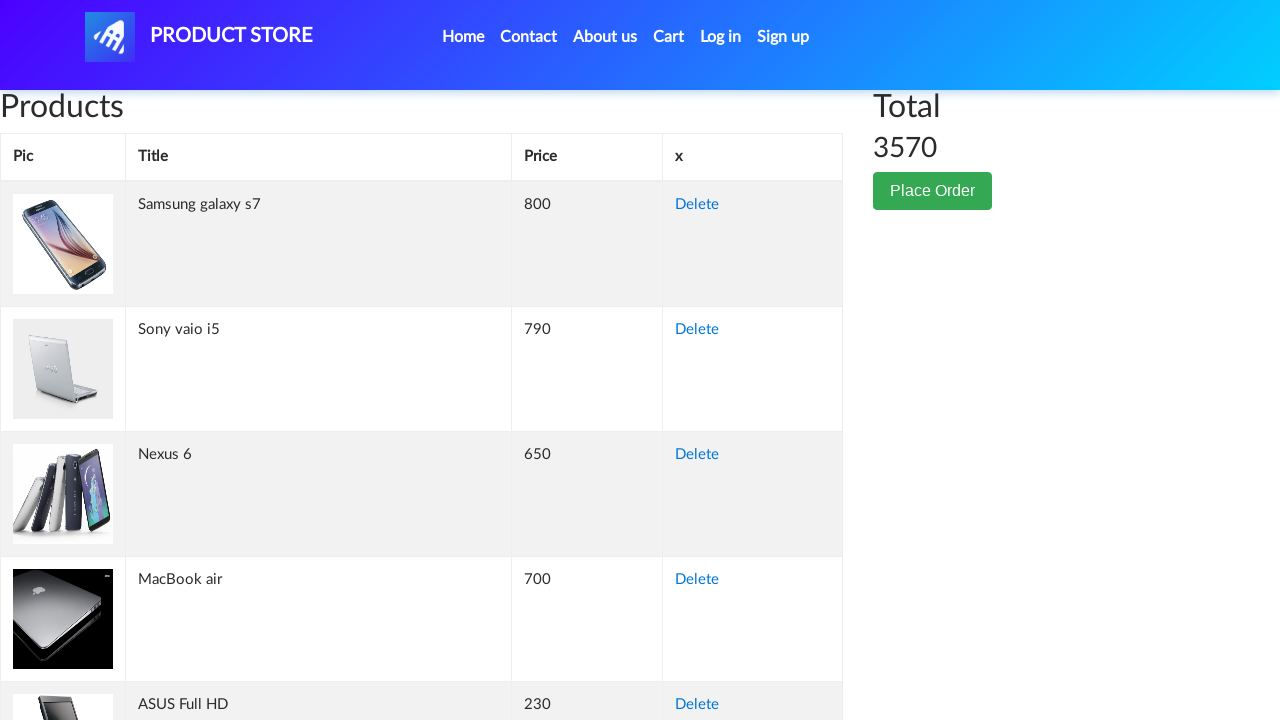